Tests filling out a large form by entering the same text value into all input fields and then clicking the submit button.

Starting URL: http://suninjuly.github.io/huge_form.html

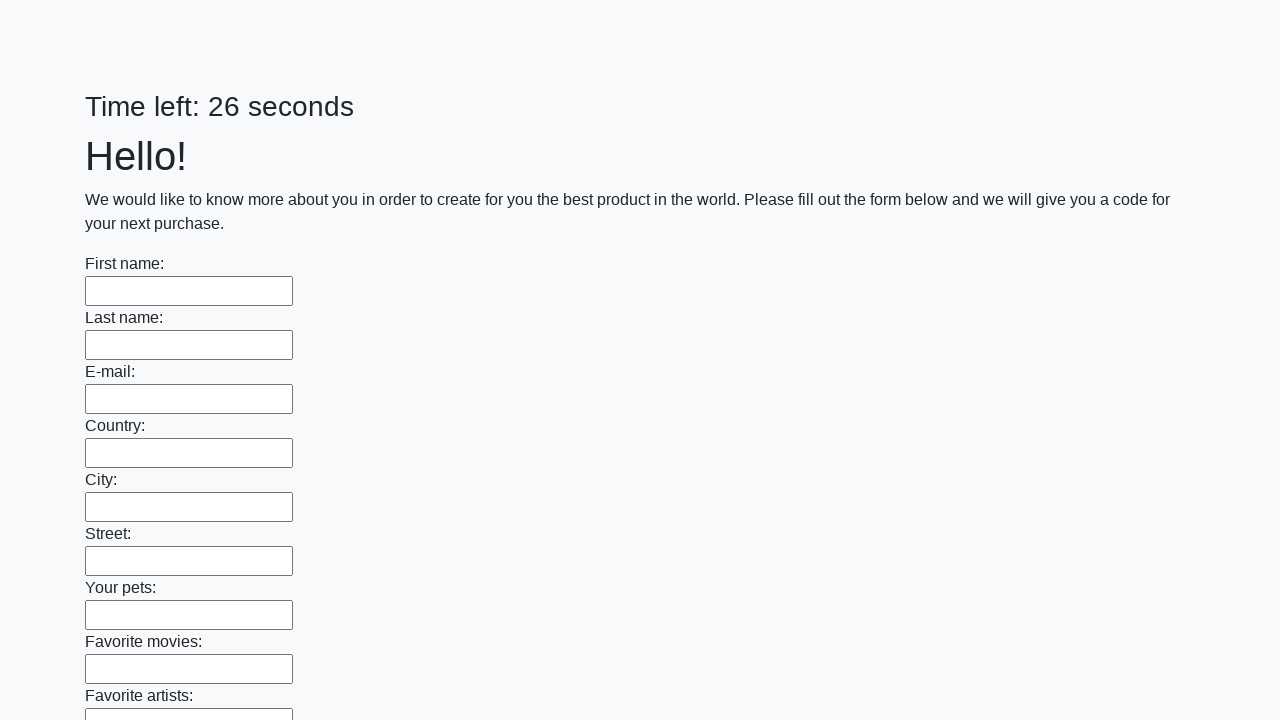

Navigated to huge form page
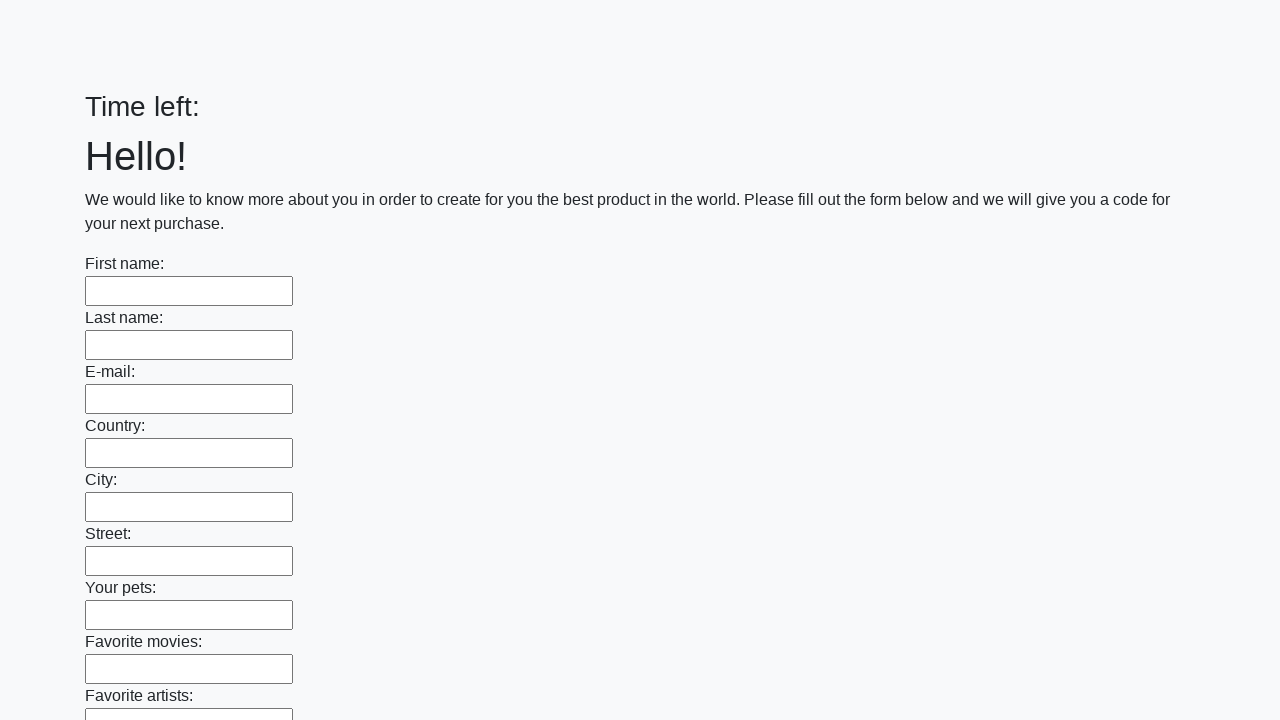

Located all input elements on the page
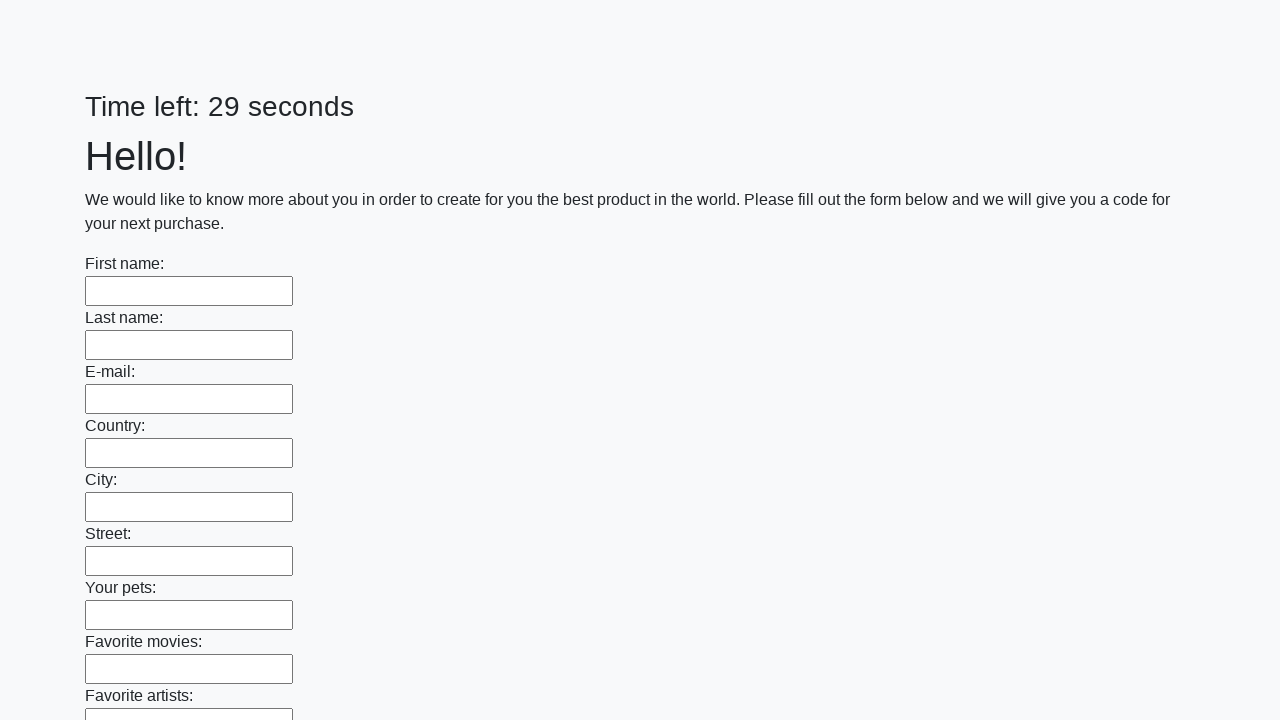

Found 100 input fields to fill
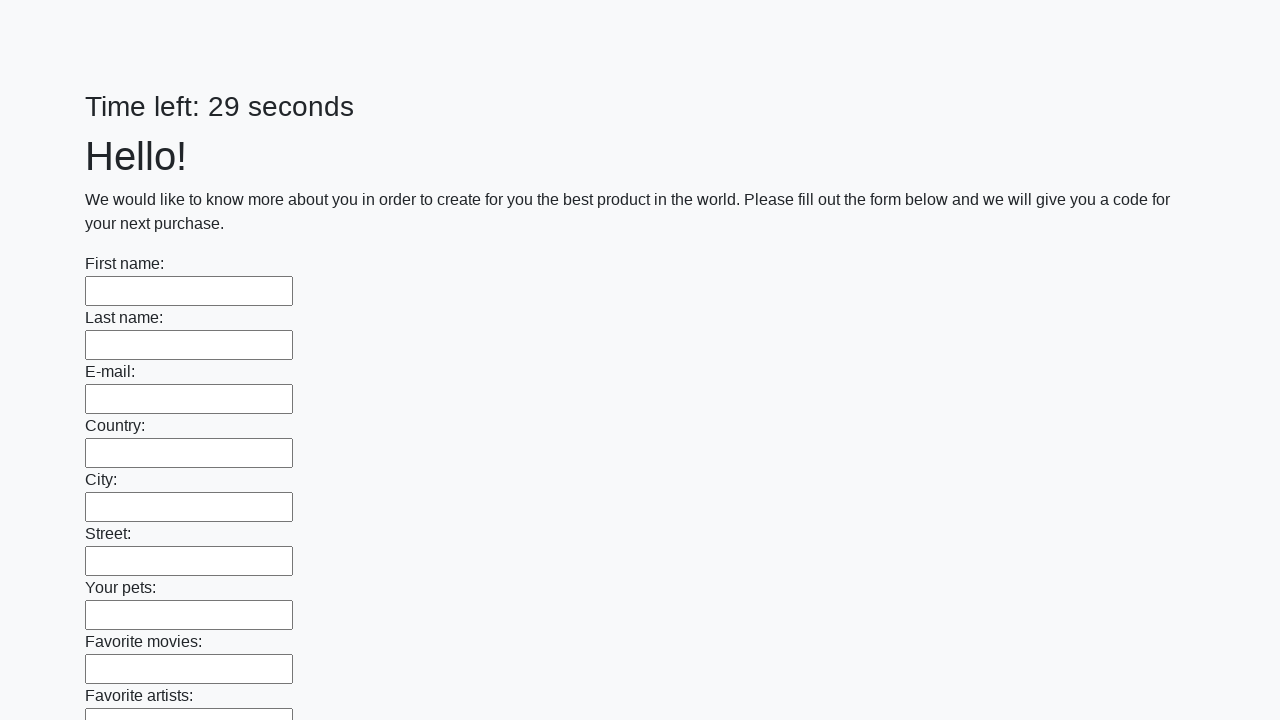

Filled input field 1 of 100 with 'Test Response 123' on input >> nth=0
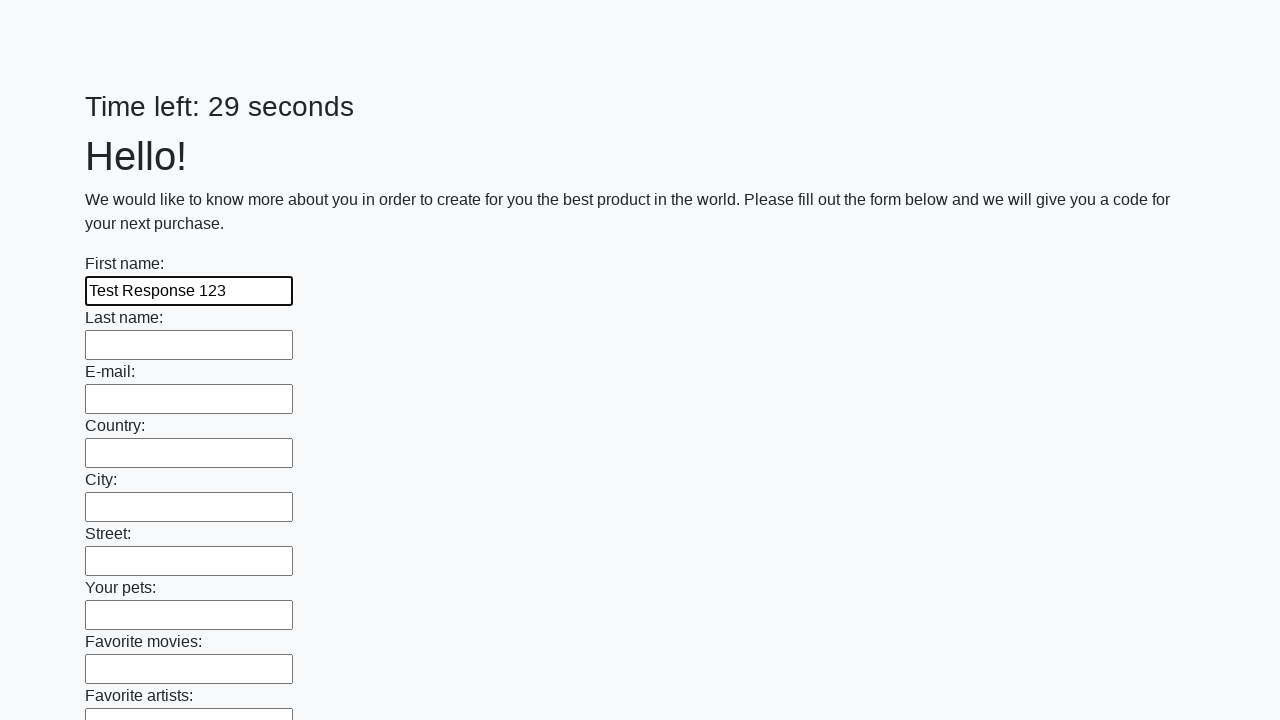

Filled input field 2 of 100 with 'Test Response 123' on input >> nth=1
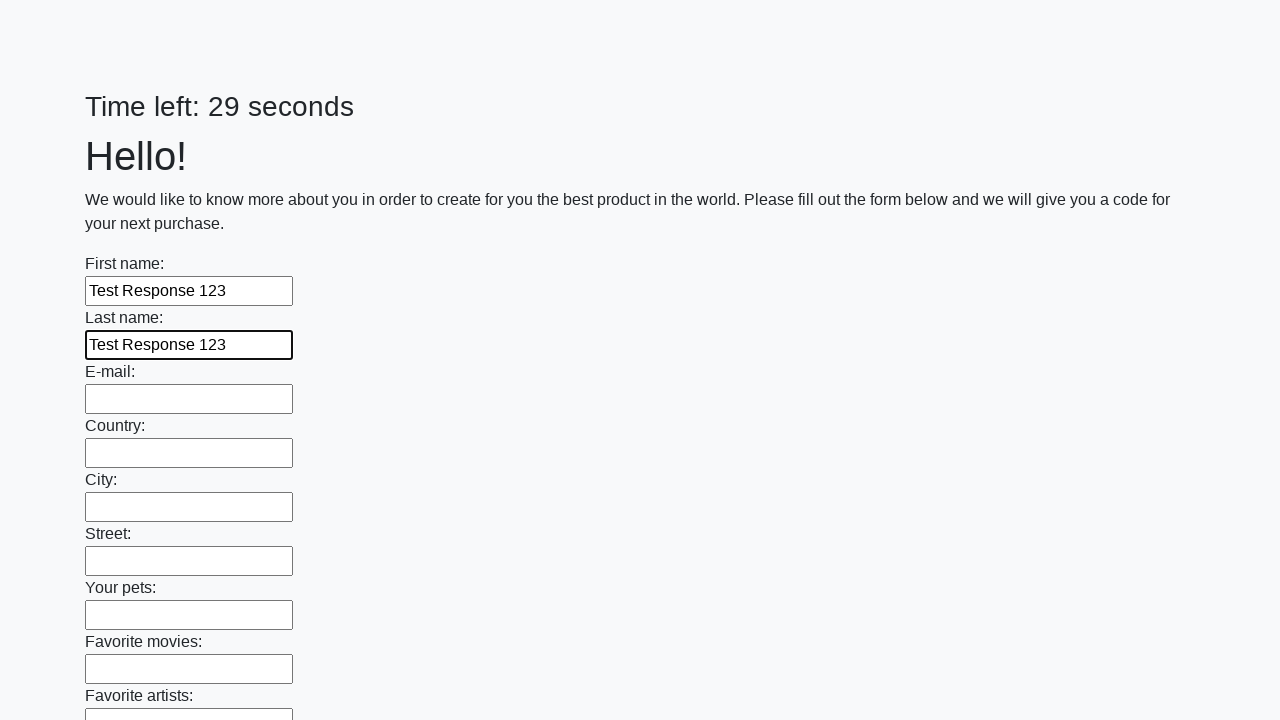

Filled input field 3 of 100 with 'Test Response 123' on input >> nth=2
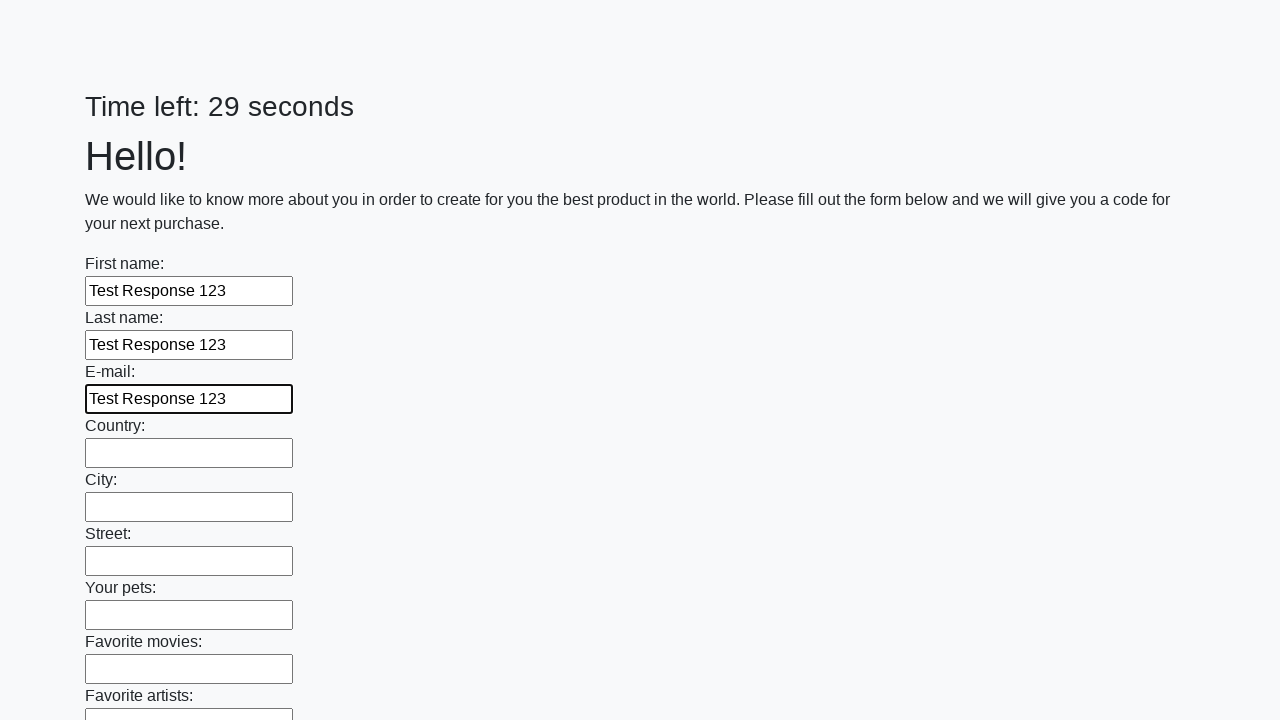

Filled input field 4 of 100 with 'Test Response 123' on input >> nth=3
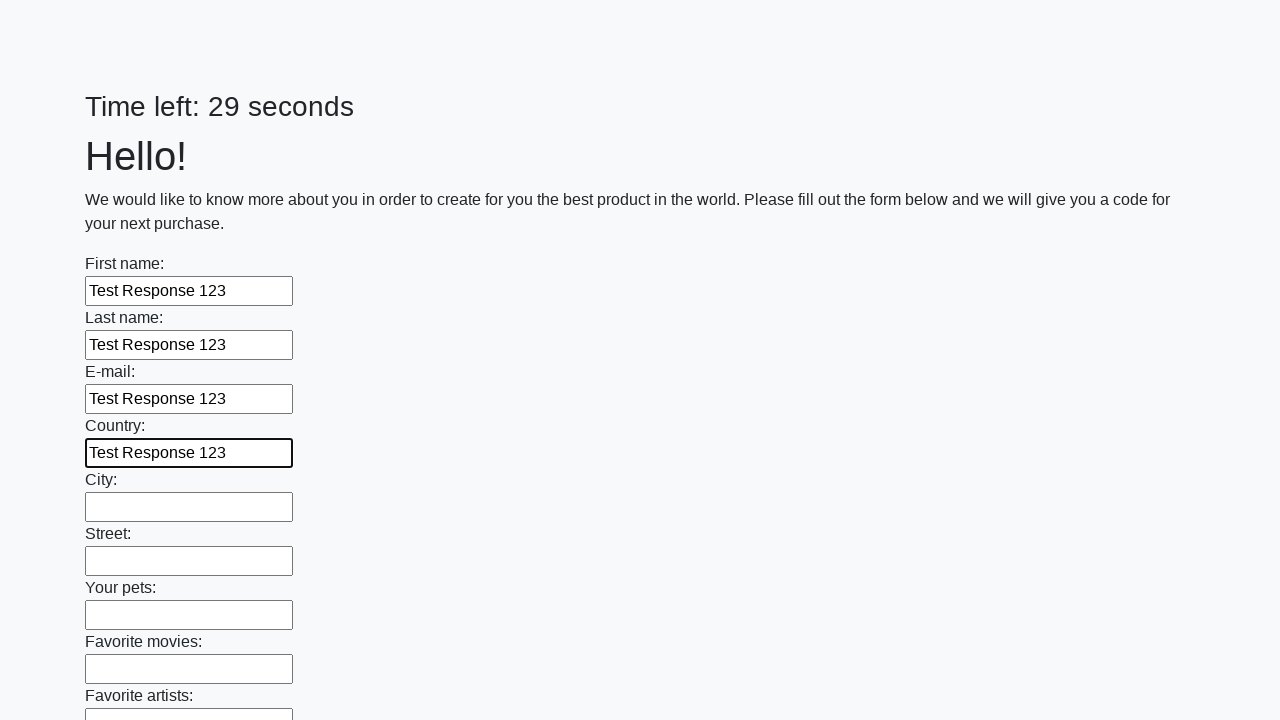

Filled input field 5 of 100 with 'Test Response 123' on input >> nth=4
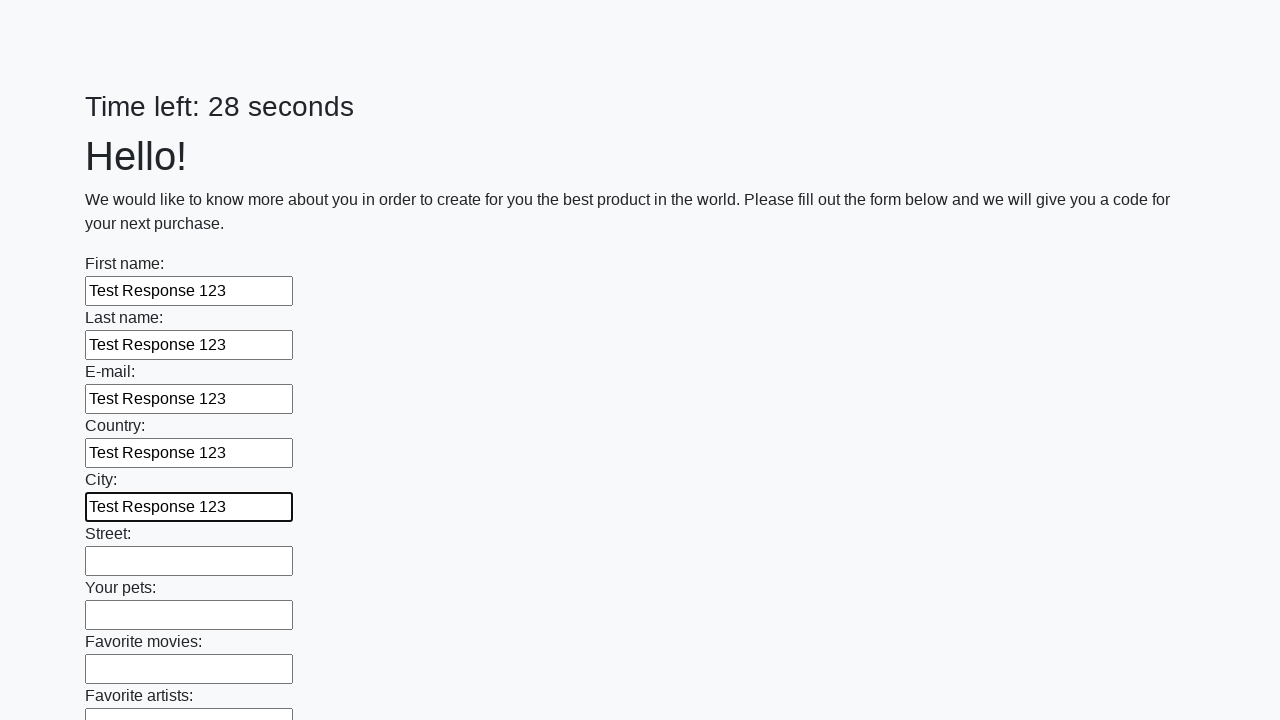

Filled input field 6 of 100 with 'Test Response 123' on input >> nth=5
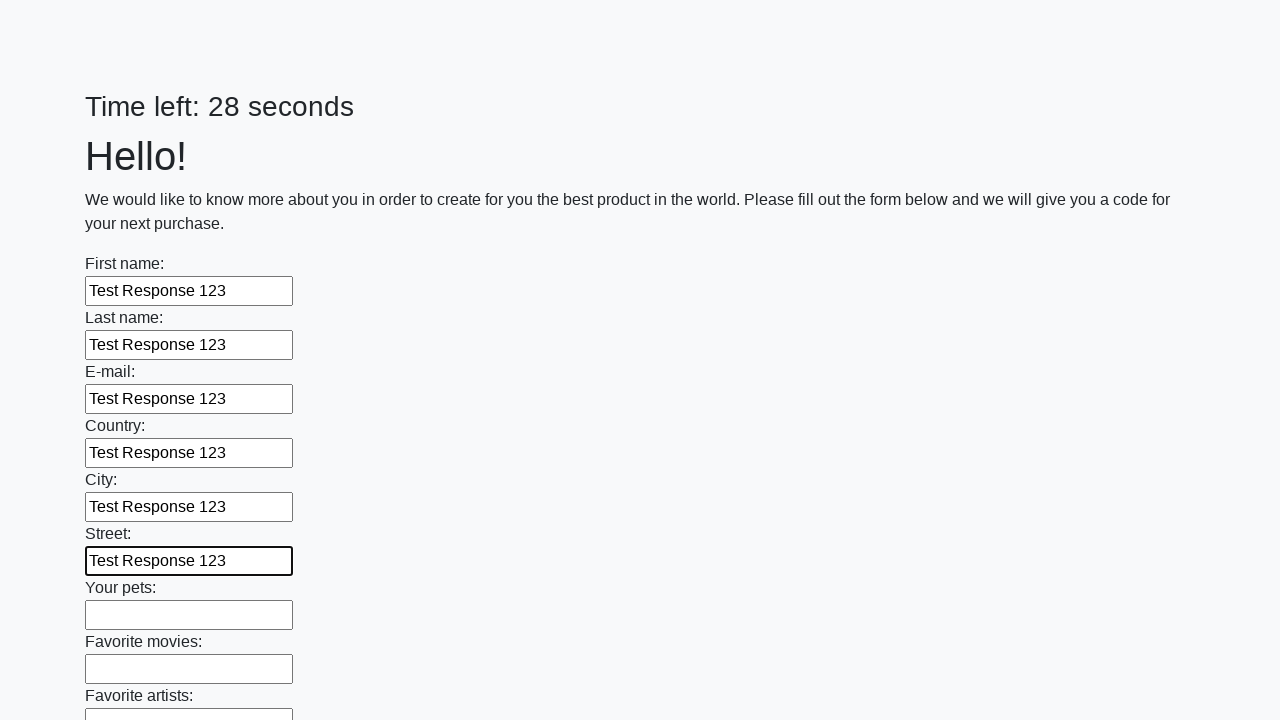

Filled input field 7 of 100 with 'Test Response 123' on input >> nth=6
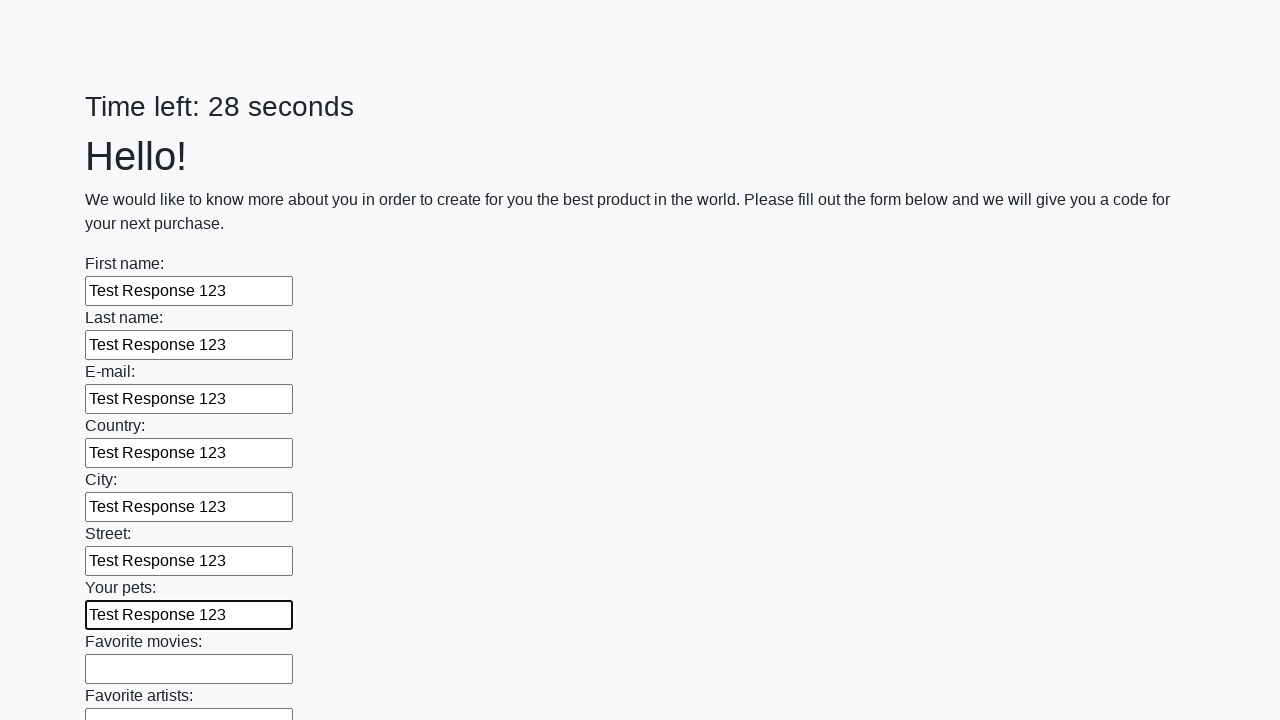

Filled input field 8 of 100 with 'Test Response 123' on input >> nth=7
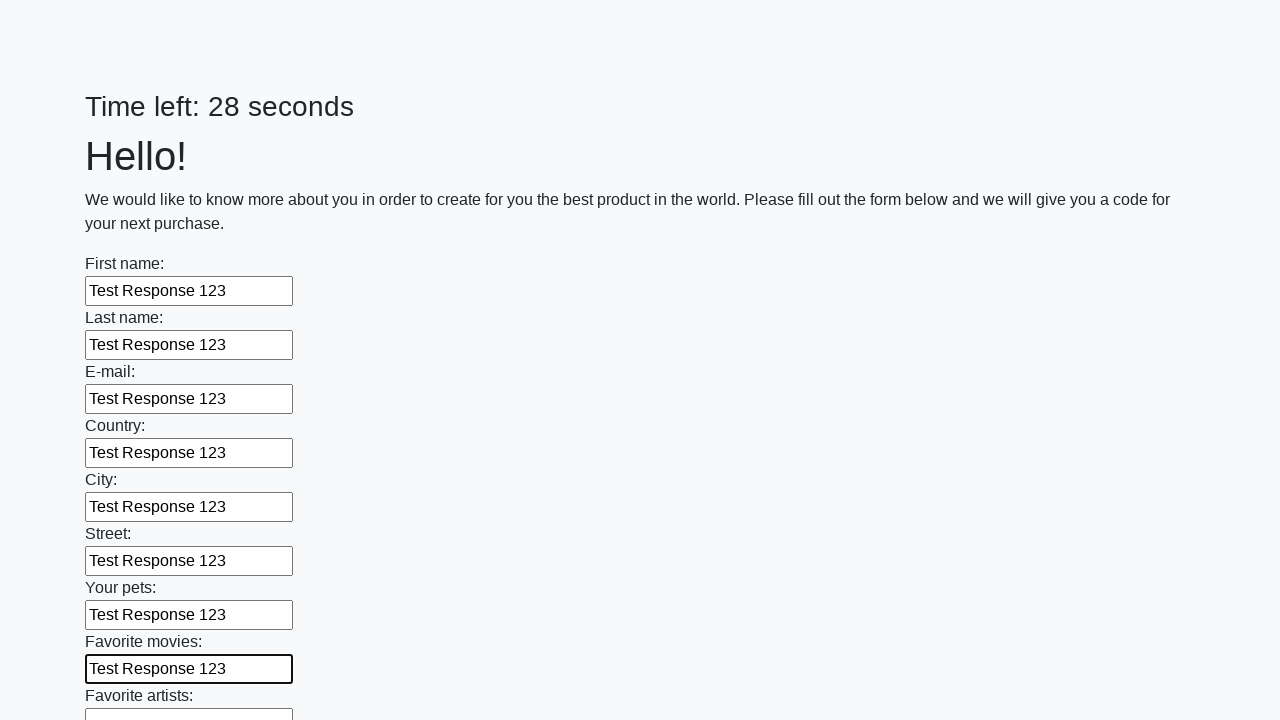

Filled input field 9 of 100 with 'Test Response 123' on input >> nth=8
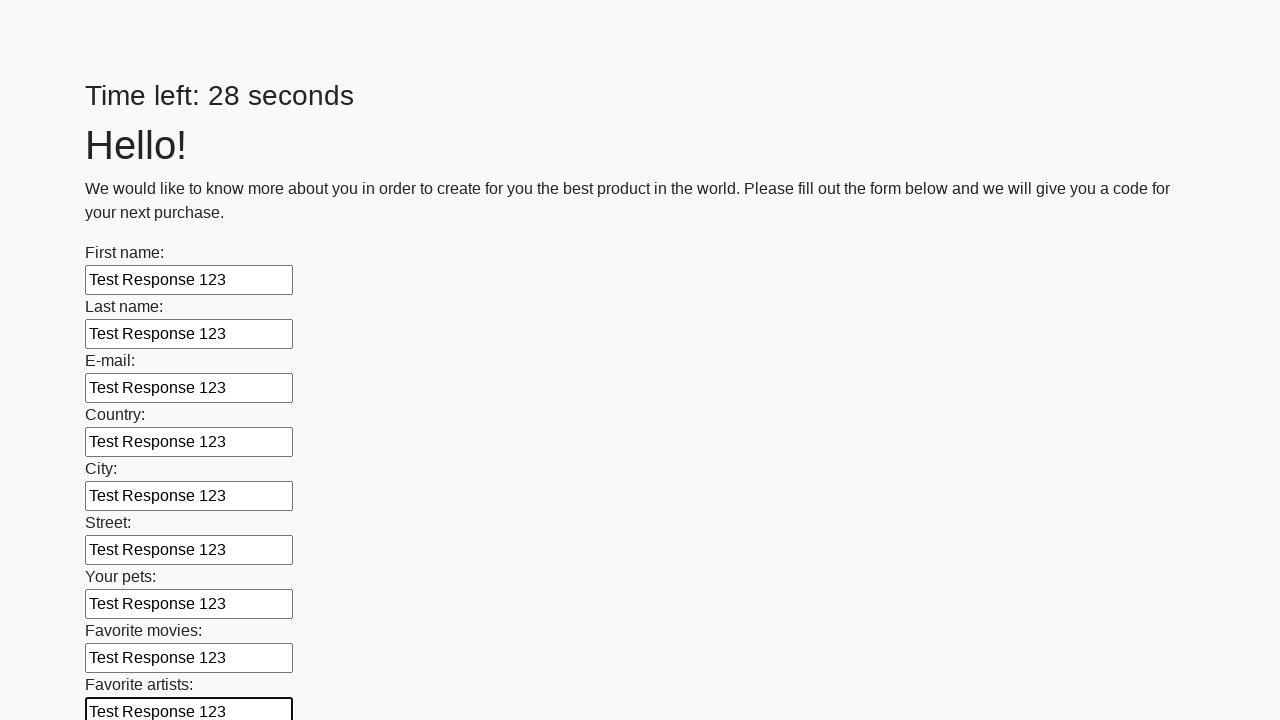

Filled input field 10 of 100 with 'Test Response 123' on input >> nth=9
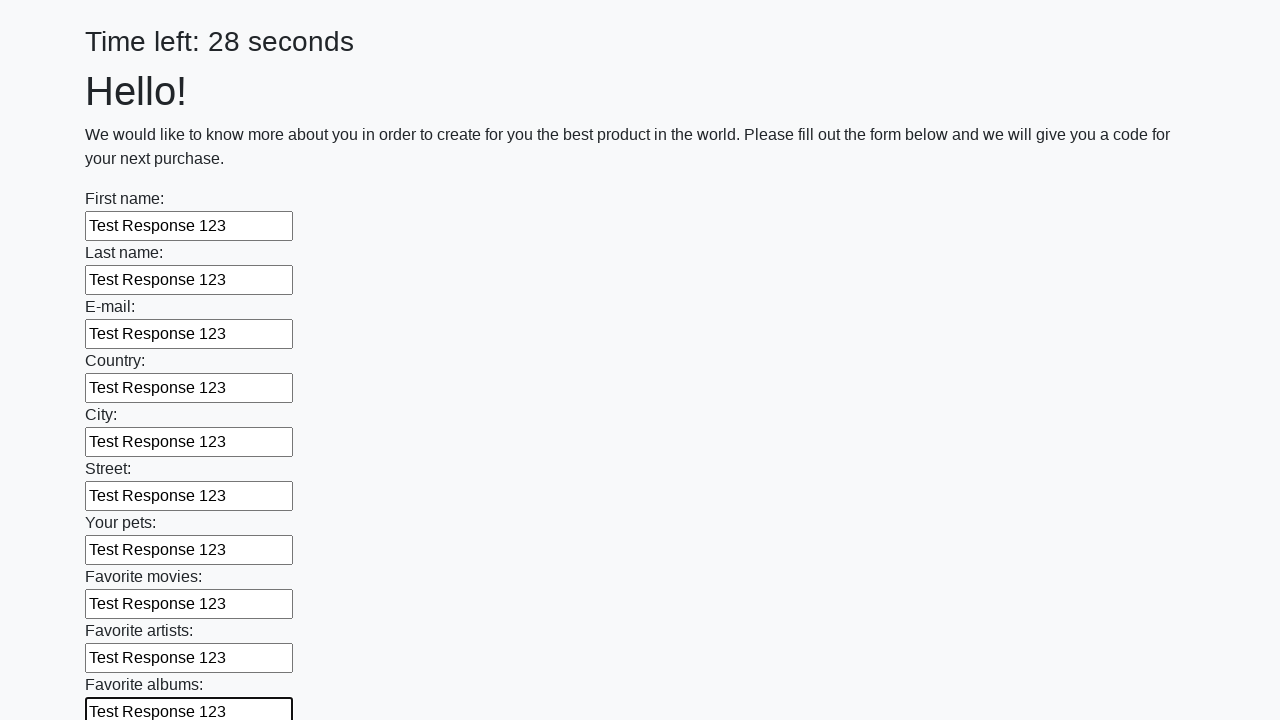

Filled input field 11 of 100 with 'Test Response 123' on input >> nth=10
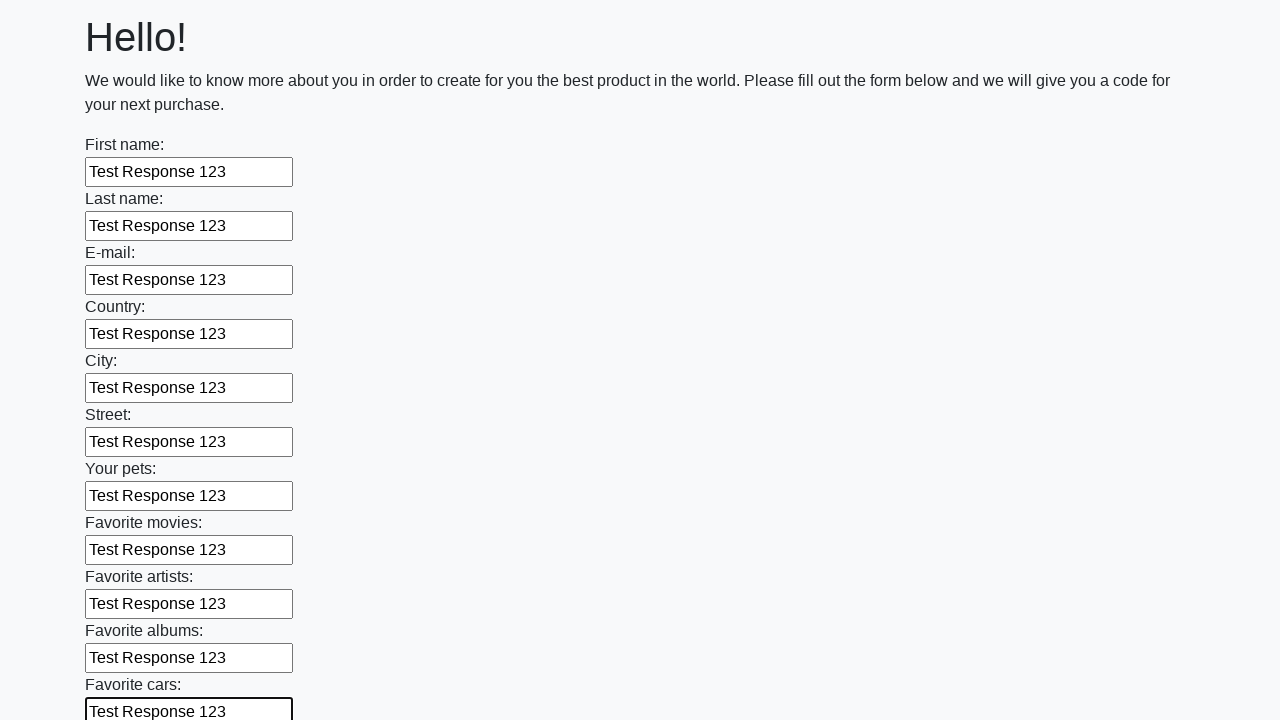

Filled input field 12 of 100 with 'Test Response 123' on input >> nth=11
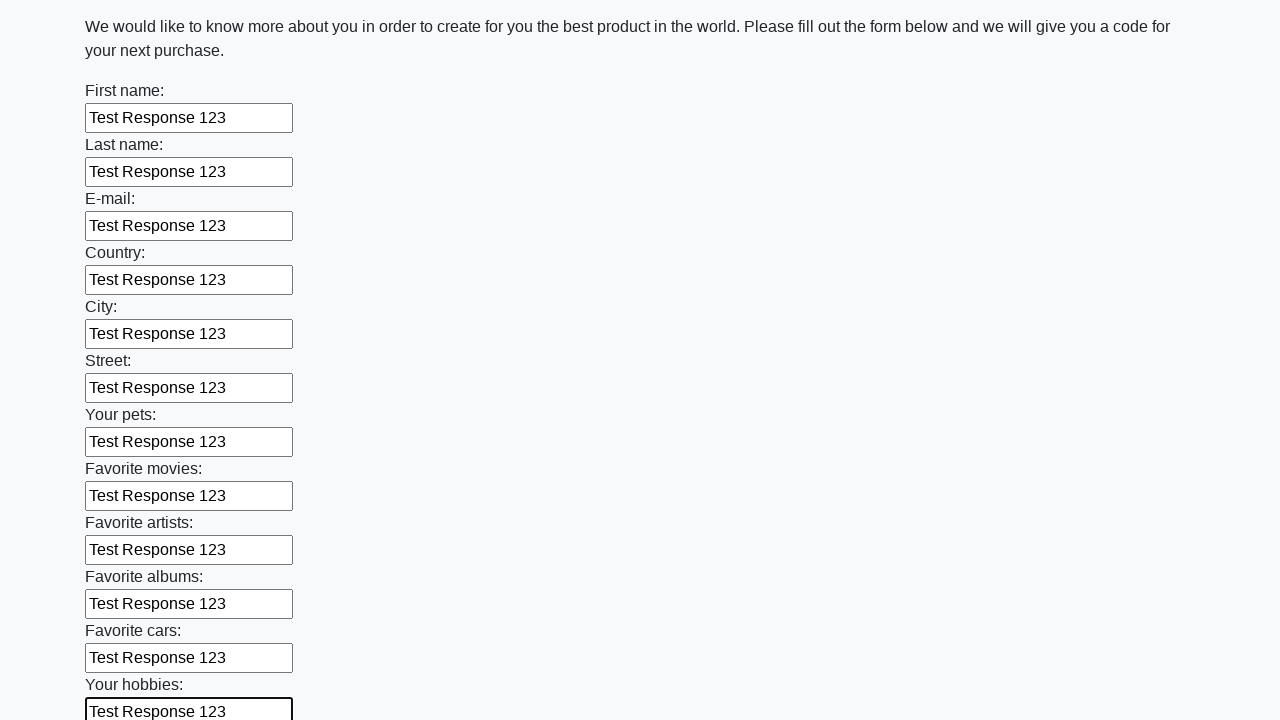

Filled input field 13 of 100 with 'Test Response 123' on input >> nth=12
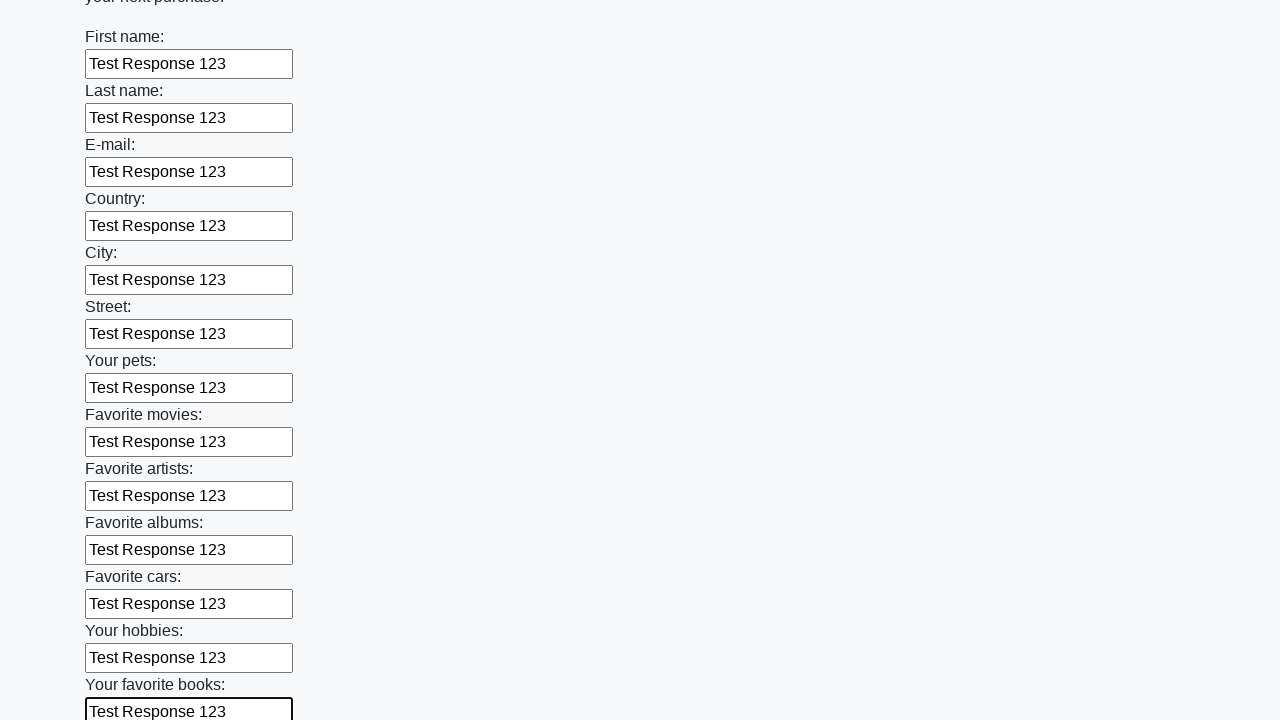

Filled input field 14 of 100 with 'Test Response 123' on input >> nth=13
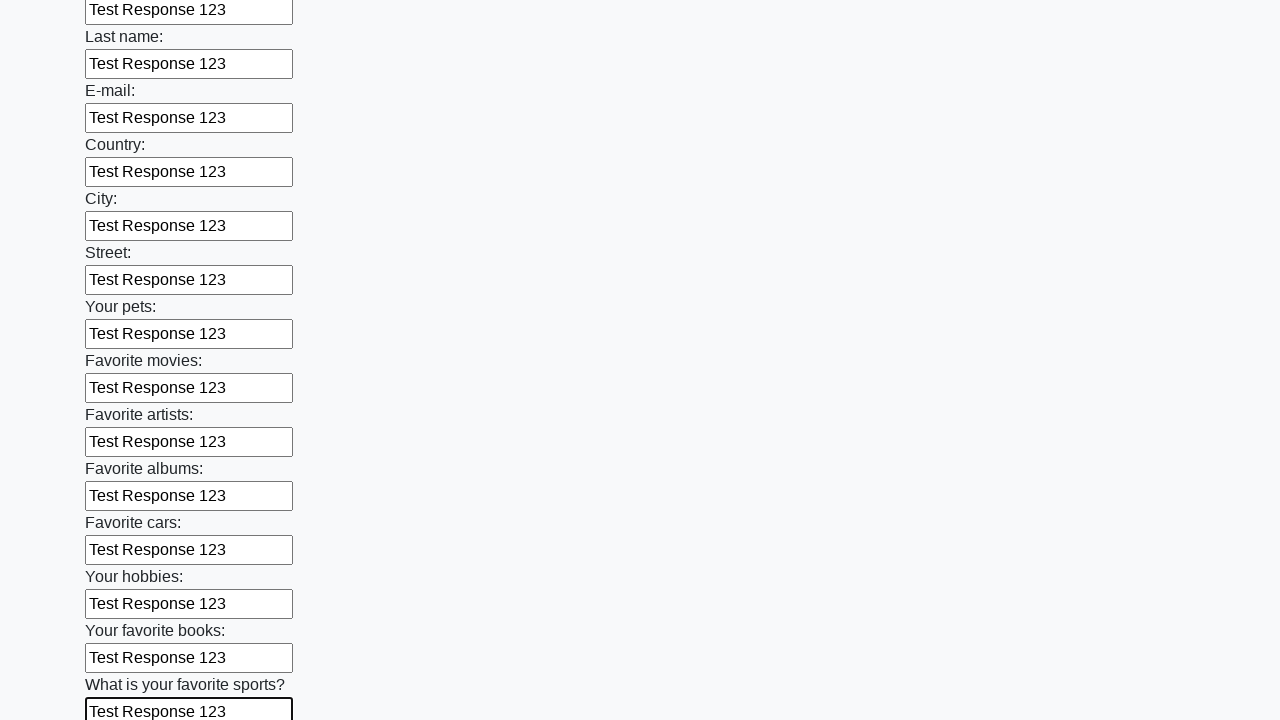

Filled input field 15 of 100 with 'Test Response 123' on input >> nth=14
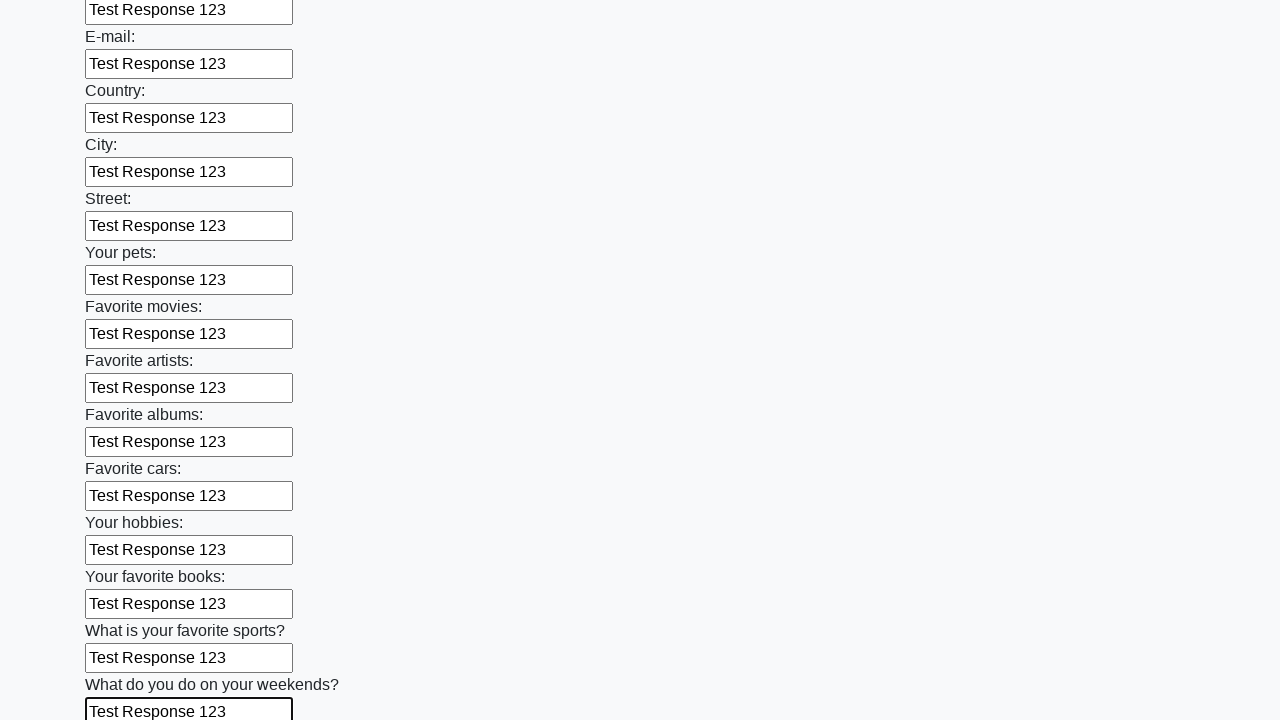

Filled input field 16 of 100 with 'Test Response 123' on input >> nth=15
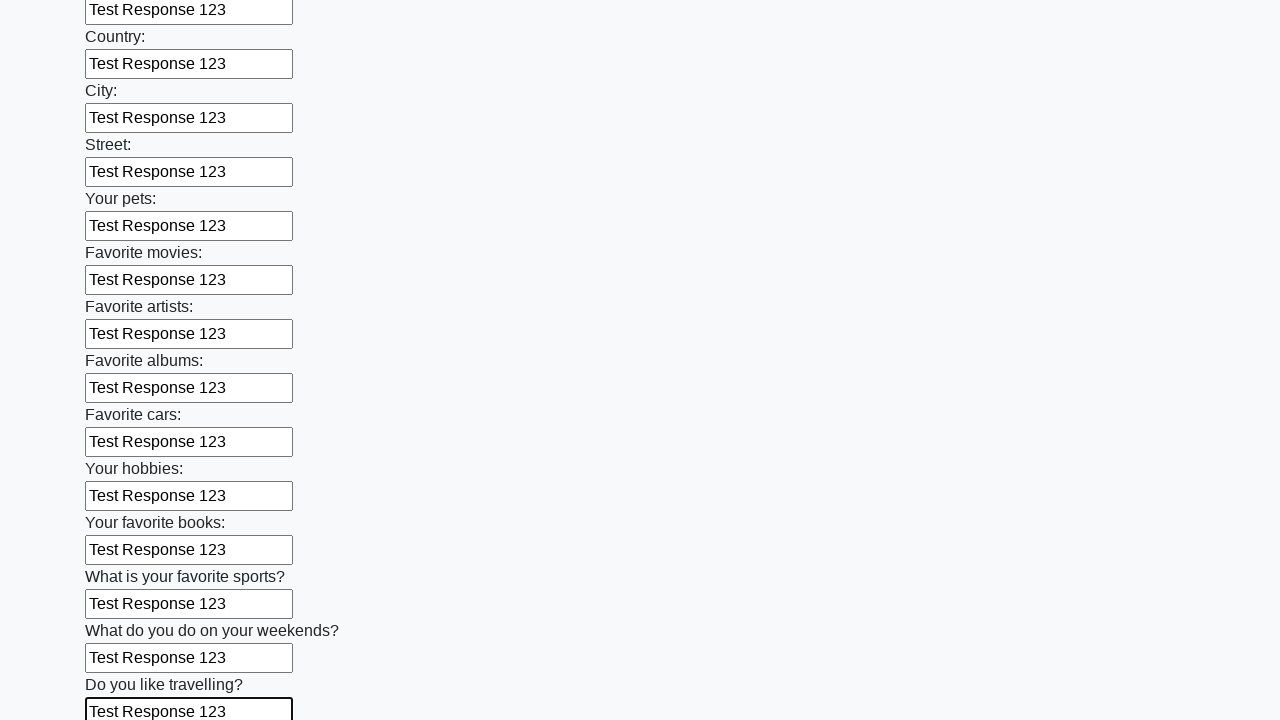

Filled input field 17 of 100 with 'Test Response 123' on input >> nth=16
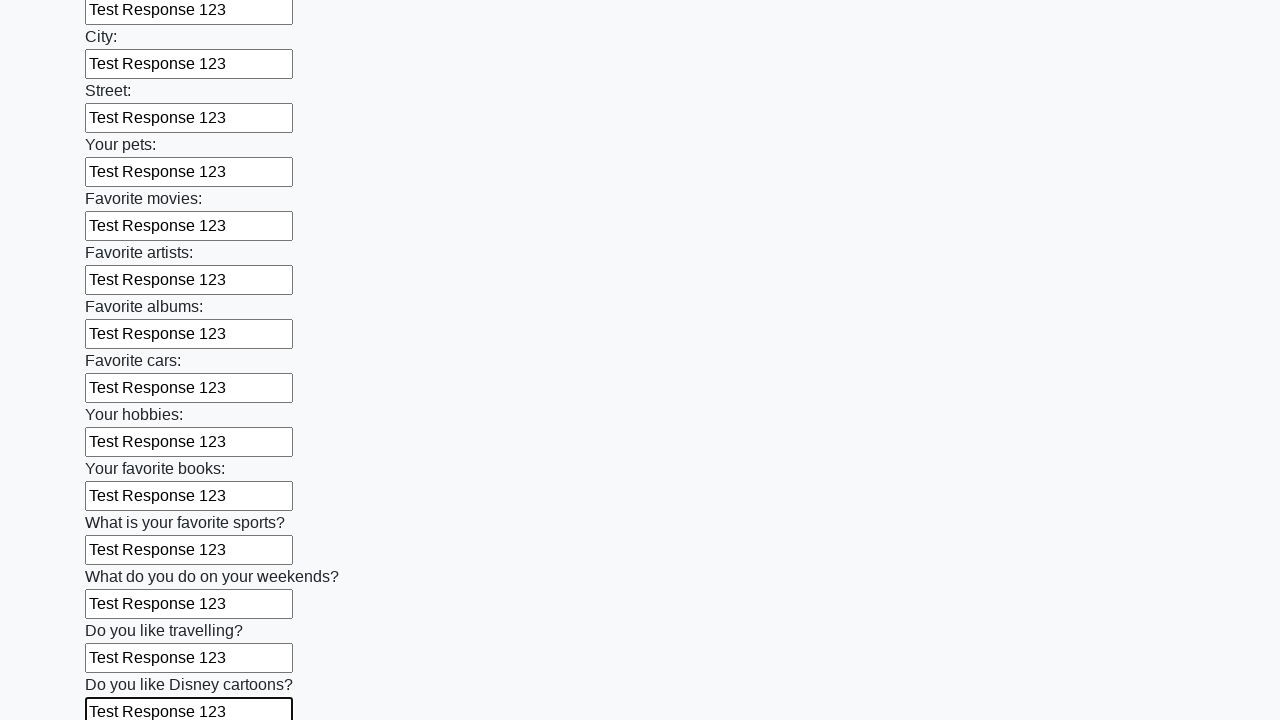

Filled input field 18 of 100 with 'Test Response 123' on input >> nth=17
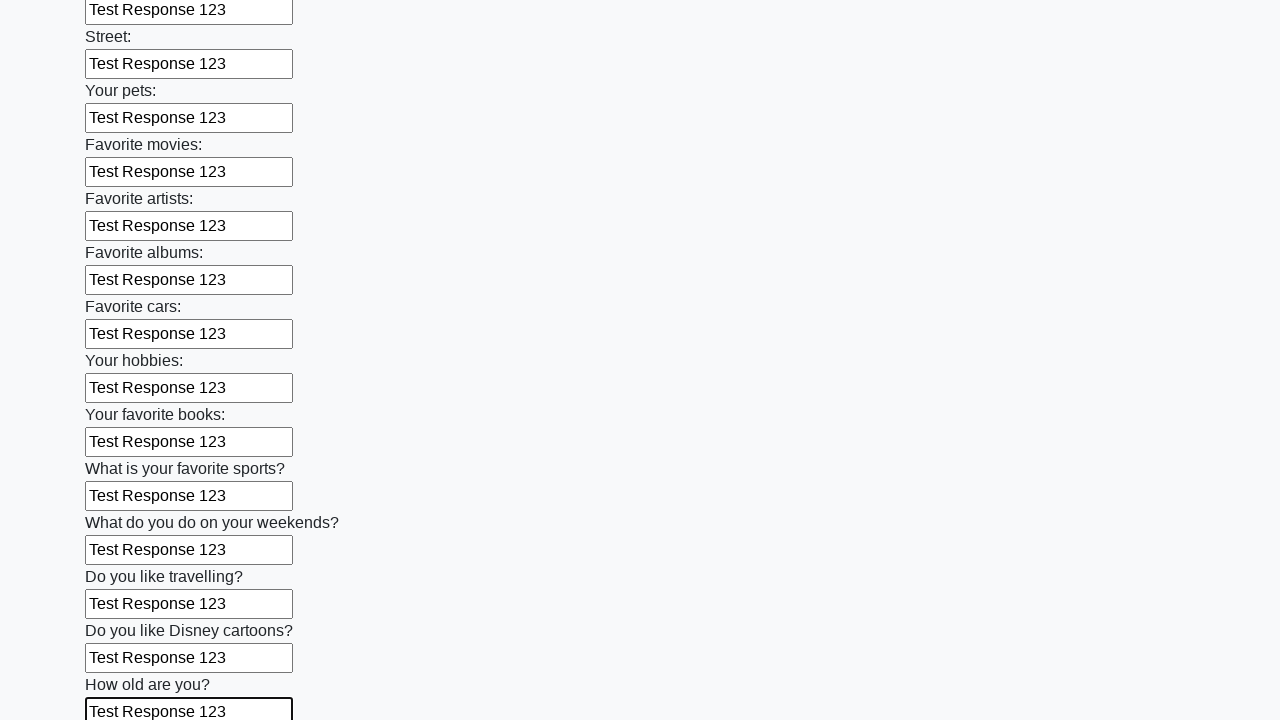

Filled input field 19 of 100 with 'Test Response 123' on input >> nth=18
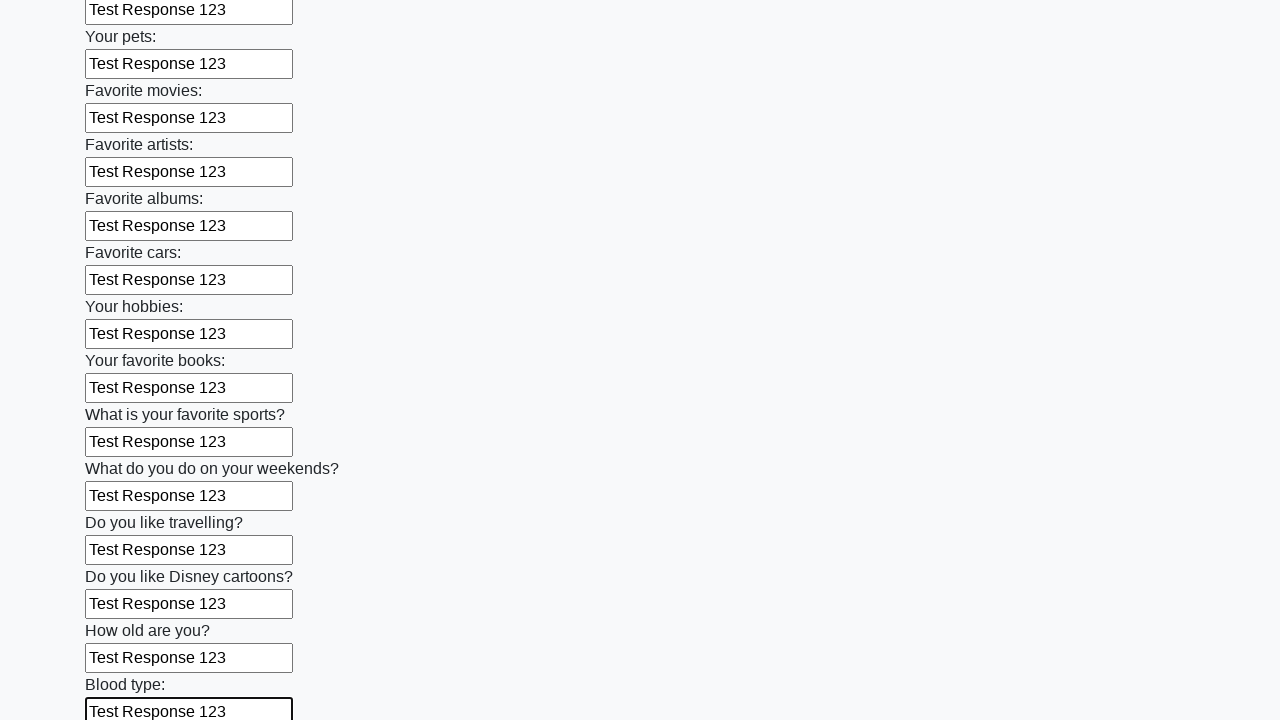

Filled input field 20 of 100 with 'Test Response 123' on input >> nth=19
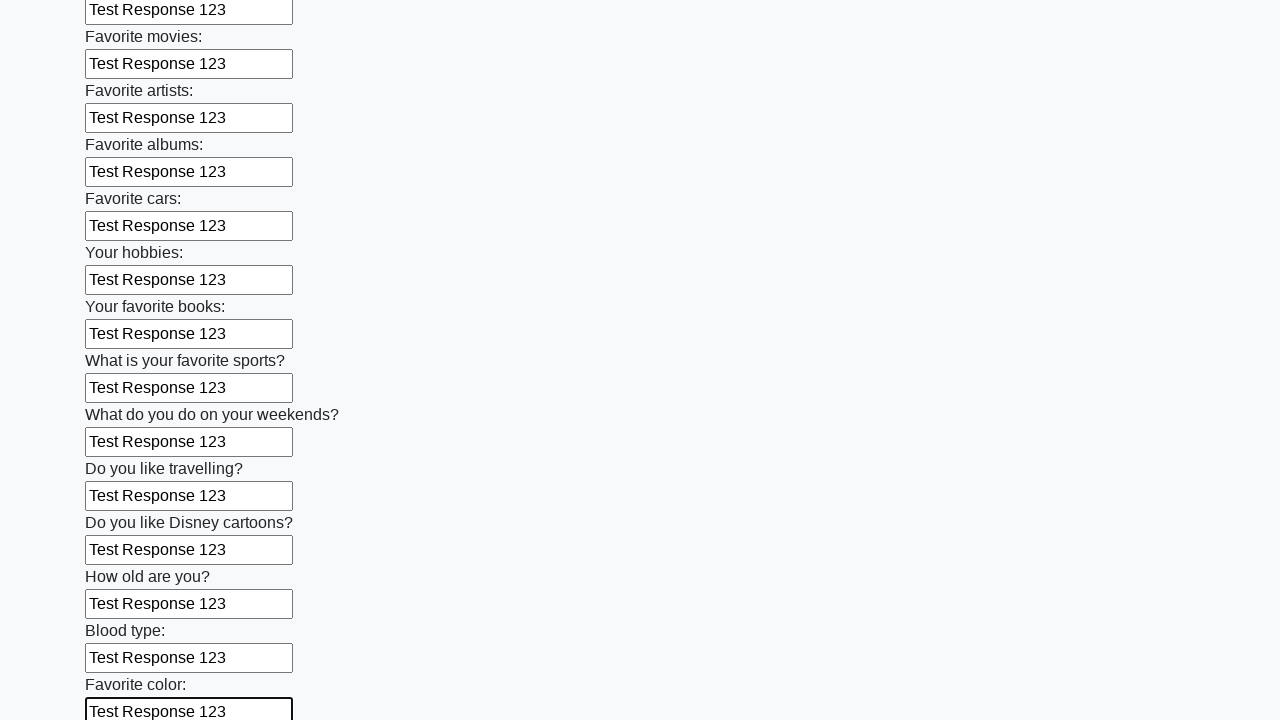

Filled input field 21 of 100 with 'Test Response 123' on input >> nth=20
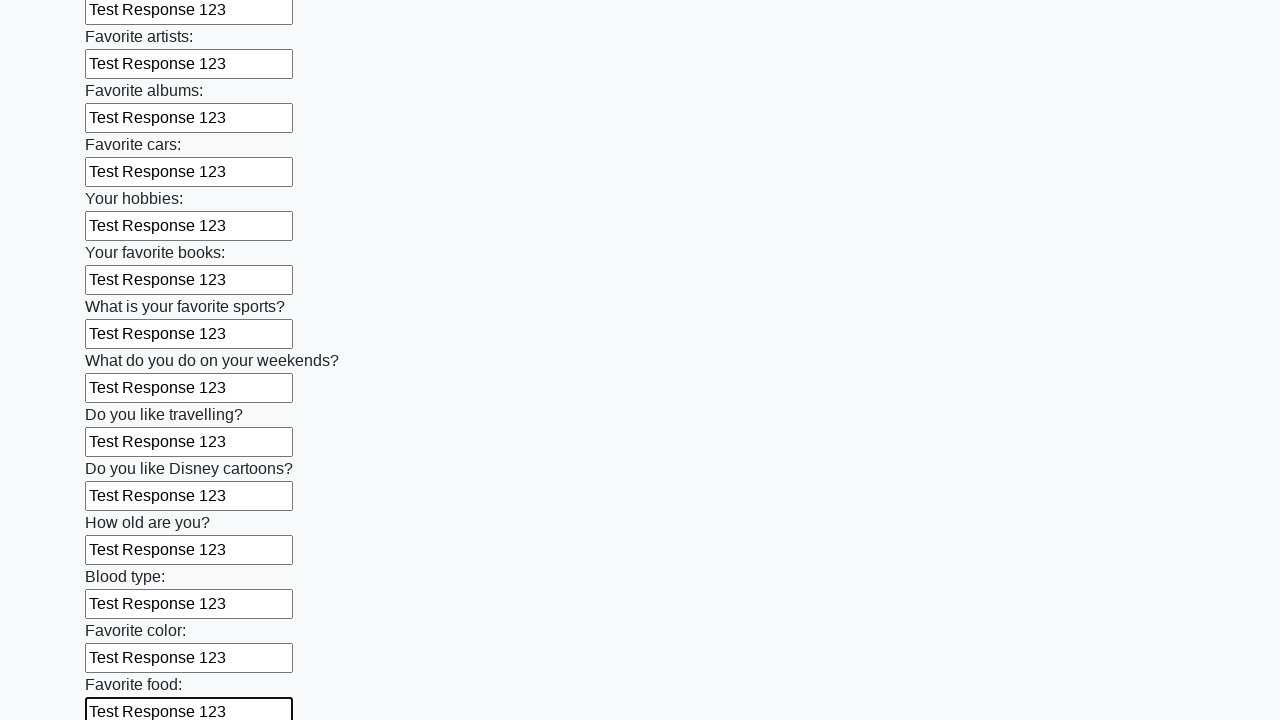

Filled input field 22 of 100 with 'Test Response 123' on input >> nth=21
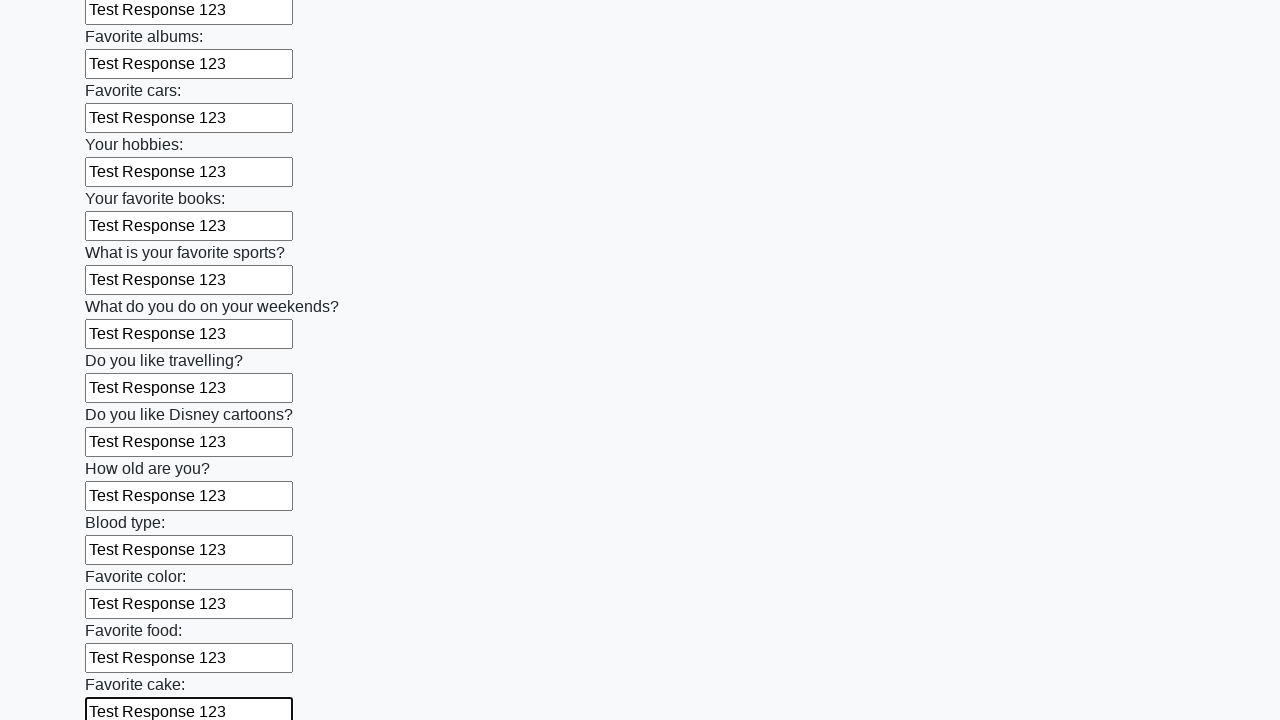

Filled input field 23 of 100 with 'Test Response 123' on input >> nth=22
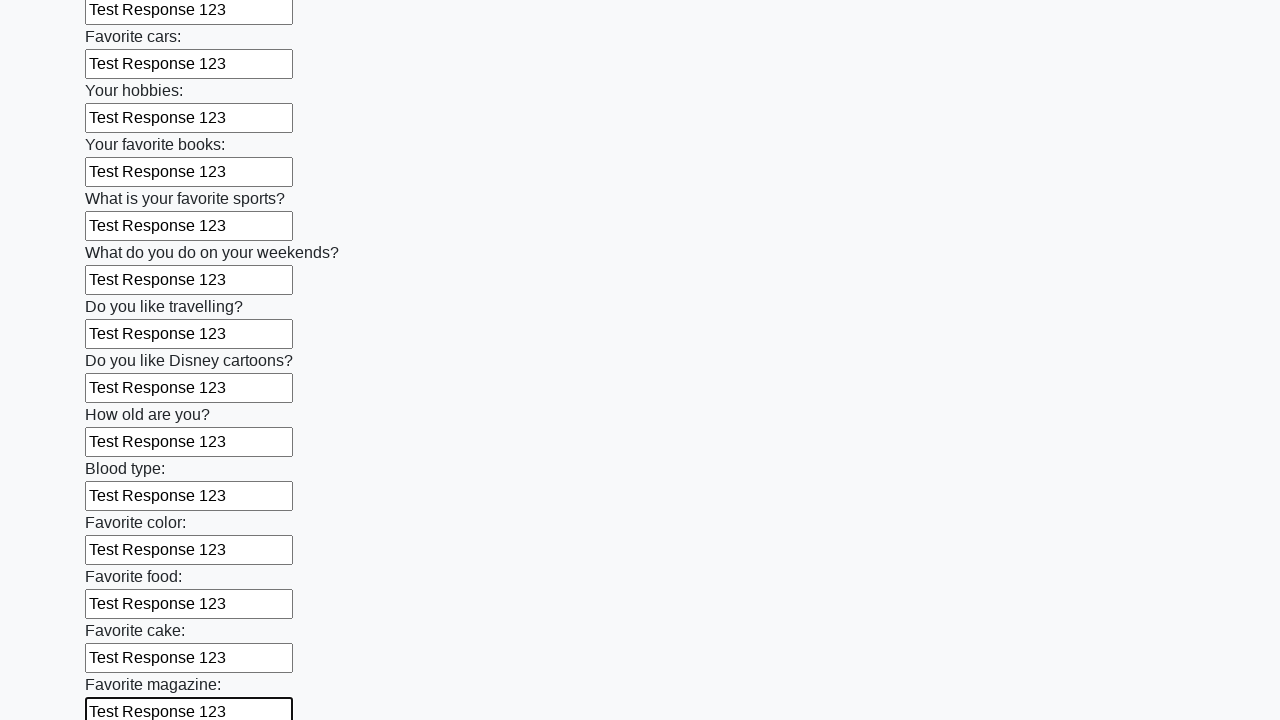

Filled input field 24 of 100 with 'Test Response 123' on input >> nth=23
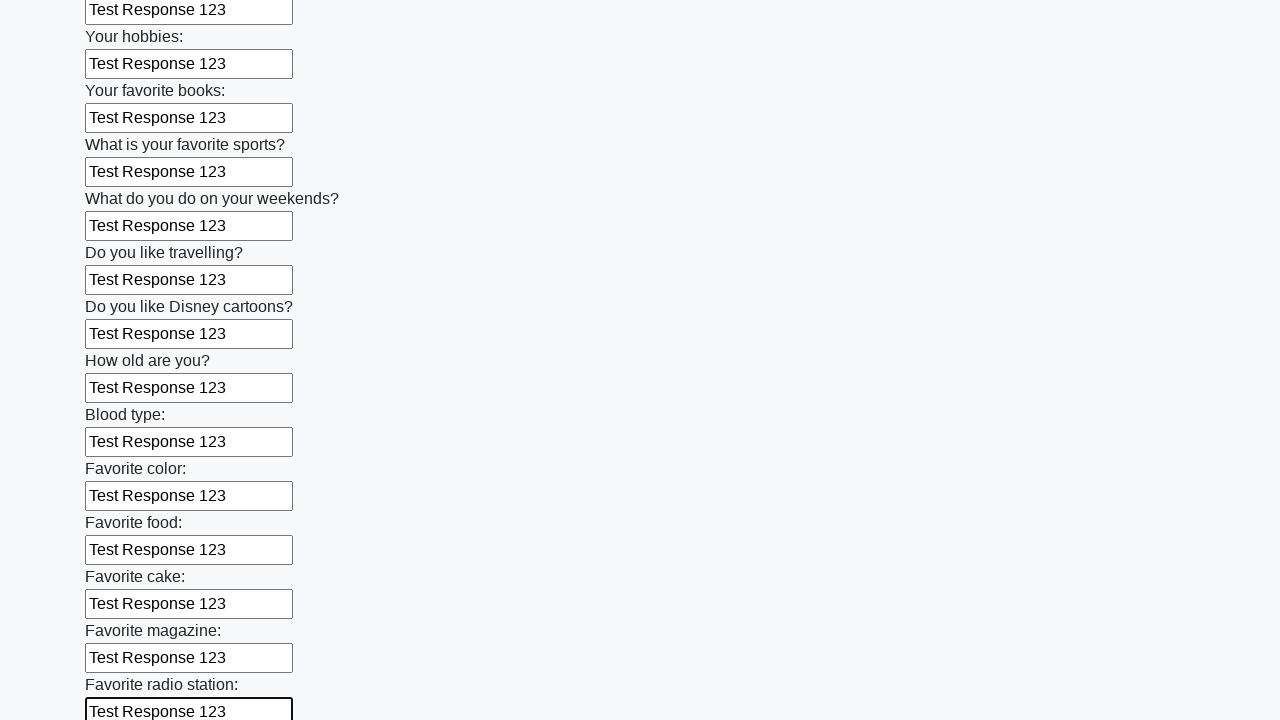

Filled input field 25 of 100 with 'Test Response 123' on input >> nth=24
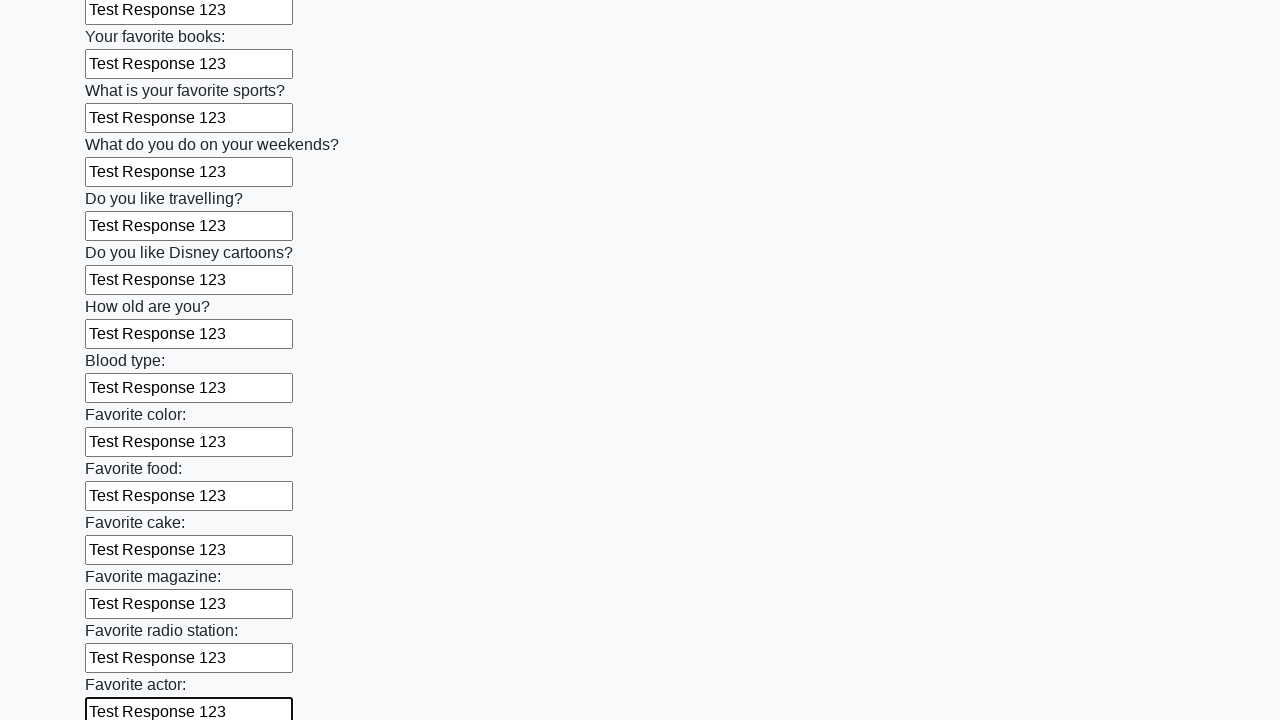

Filled input field 26 of 100 with 'Test Response 123' on input >> nth=25
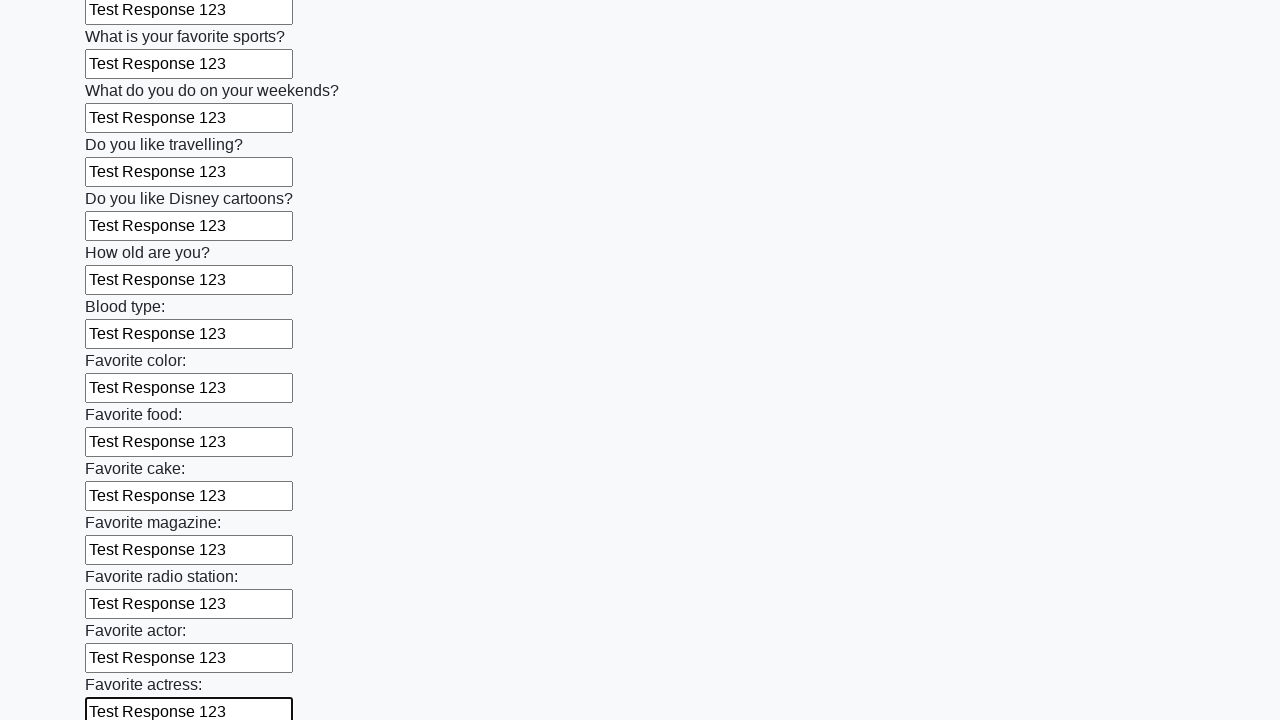

Filled input field 27 of 100 with 'Test Response 123' on input >> nth=26
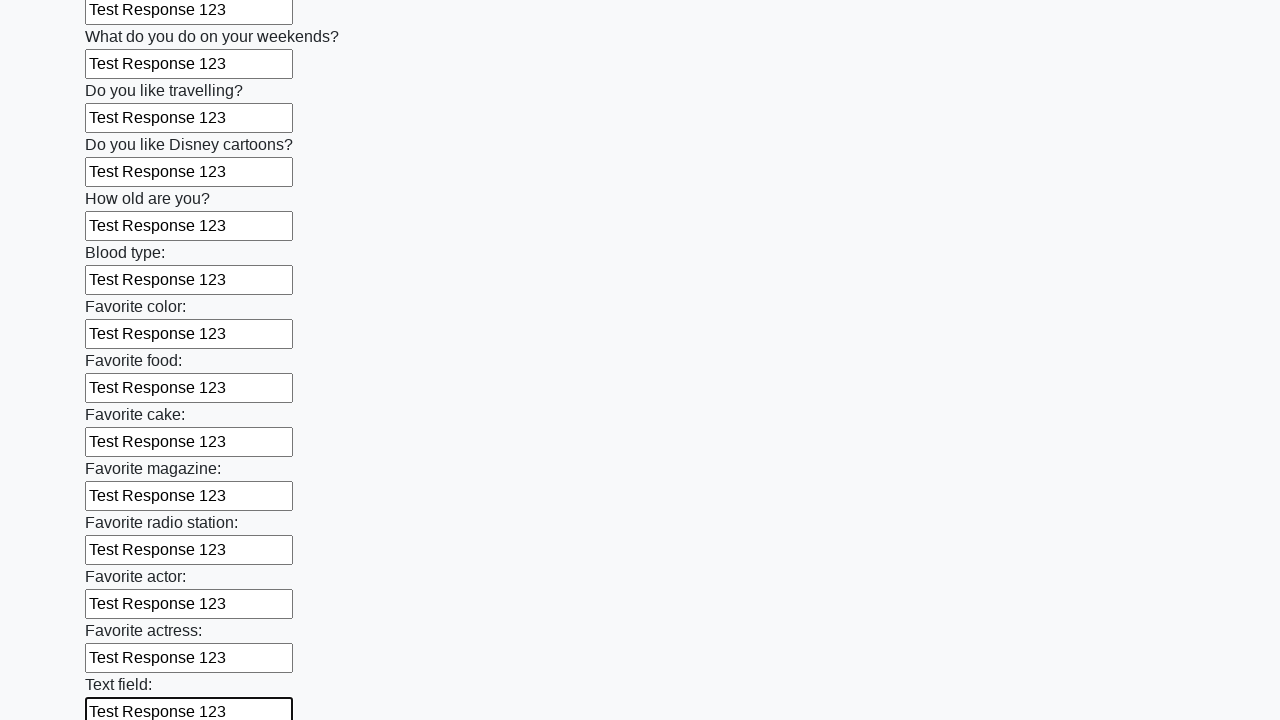

Filled input field 28 of 100 with 'Test Response 123' on input >> nth=27
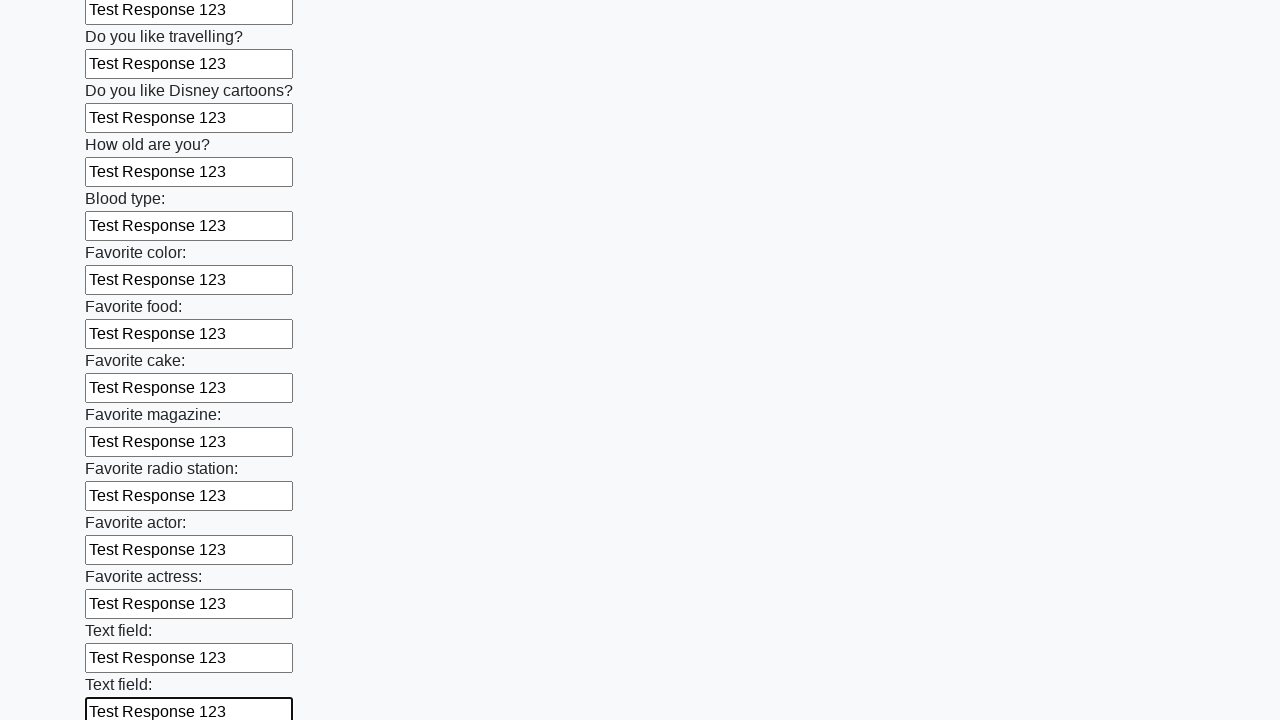

Filled input field 29 of 100 with 'Test Response 123' on input >> nth=28
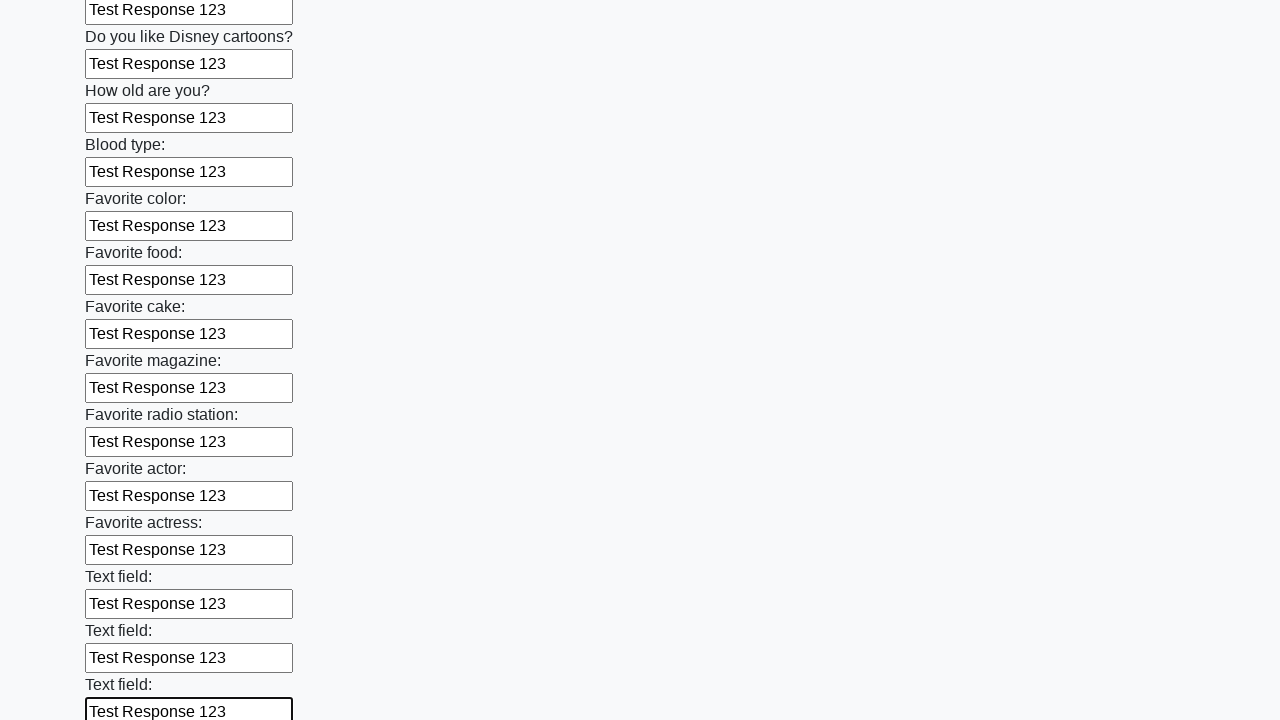

Filled input field 30 of 100 with 'Test Response 123' on input >> nth=29
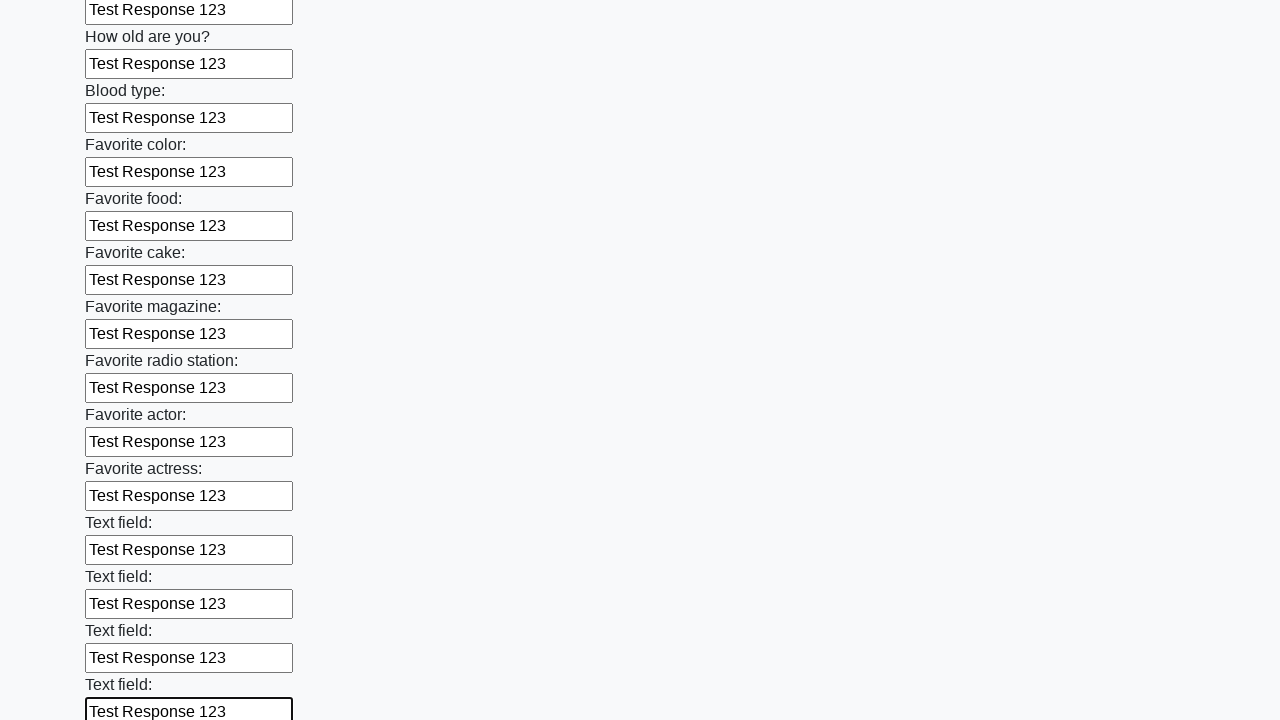

Filled input field 31 of 100 with 'Test Response 123' on input >> nth=30
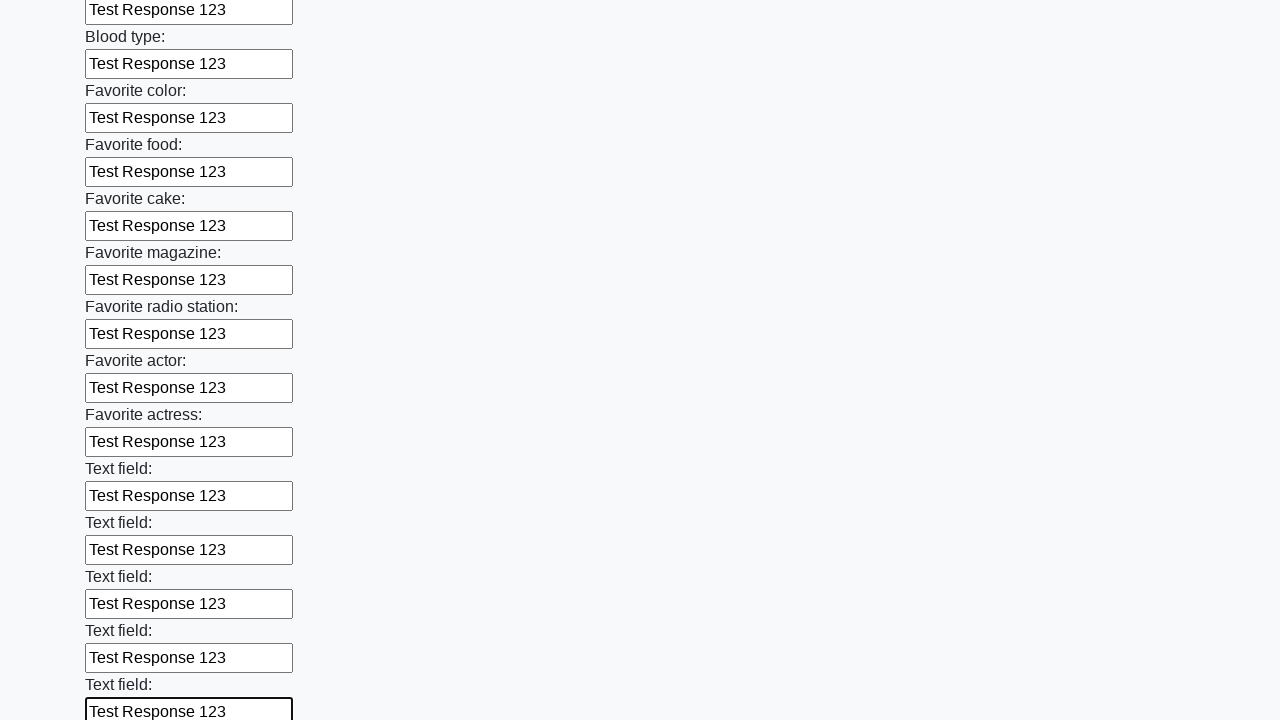

Filled input field 32 of 100 with 'Test Response 123' on input >> nth=31
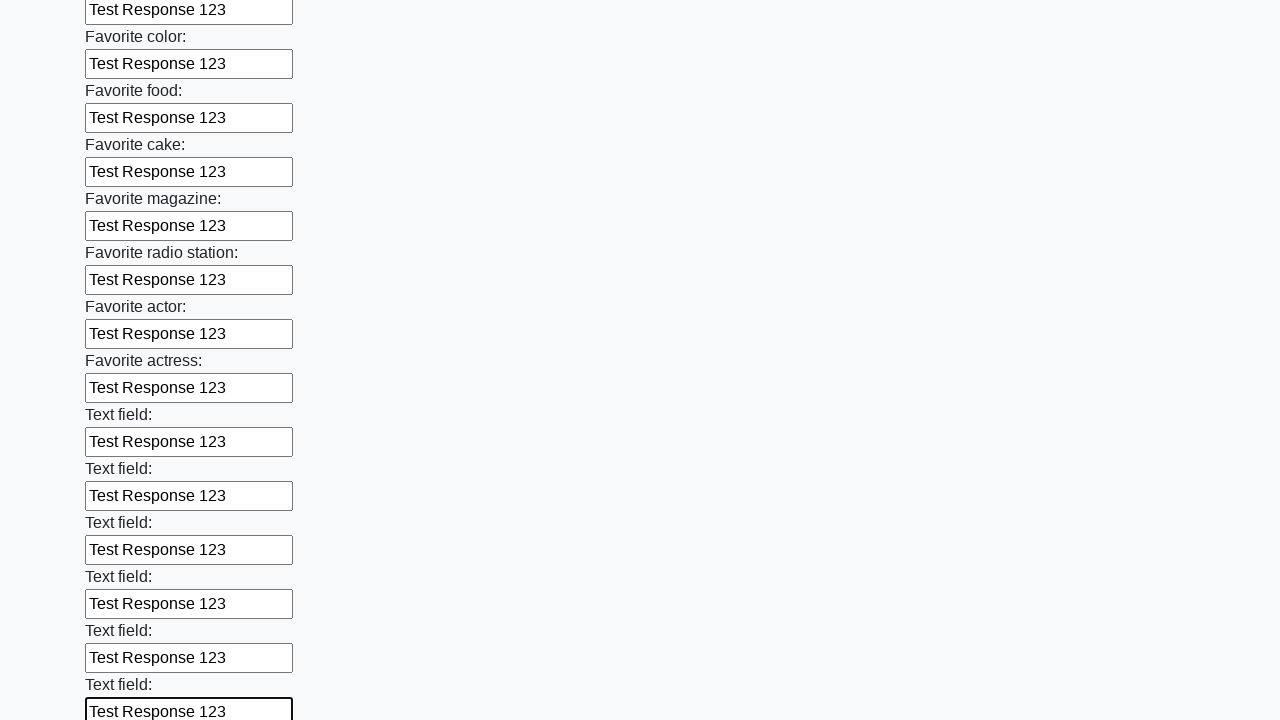

Filled input field 33 of 100 with 'Test Response 123' on input >> nth=32
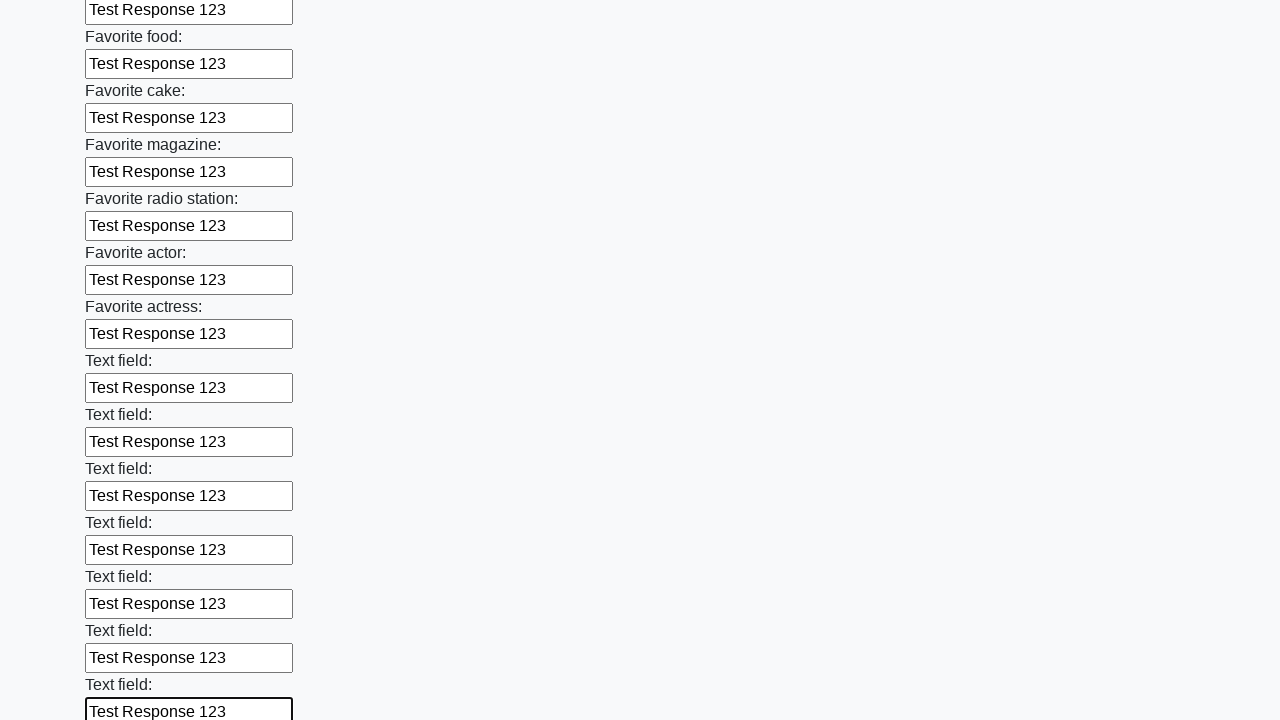

Filled input field 34 of 100 with 'Test Response 123' on input >> nth=33
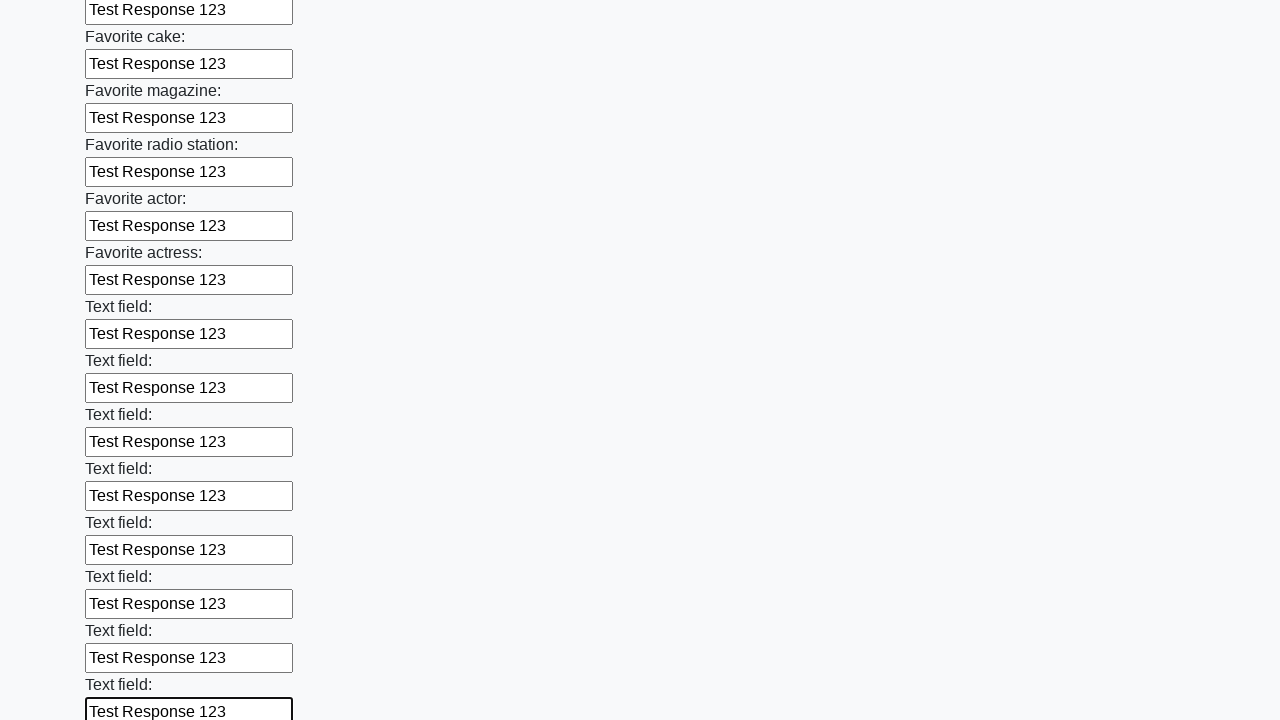

Filled input field 35 of 100 with 'Test Response 123' on input >> nth=34
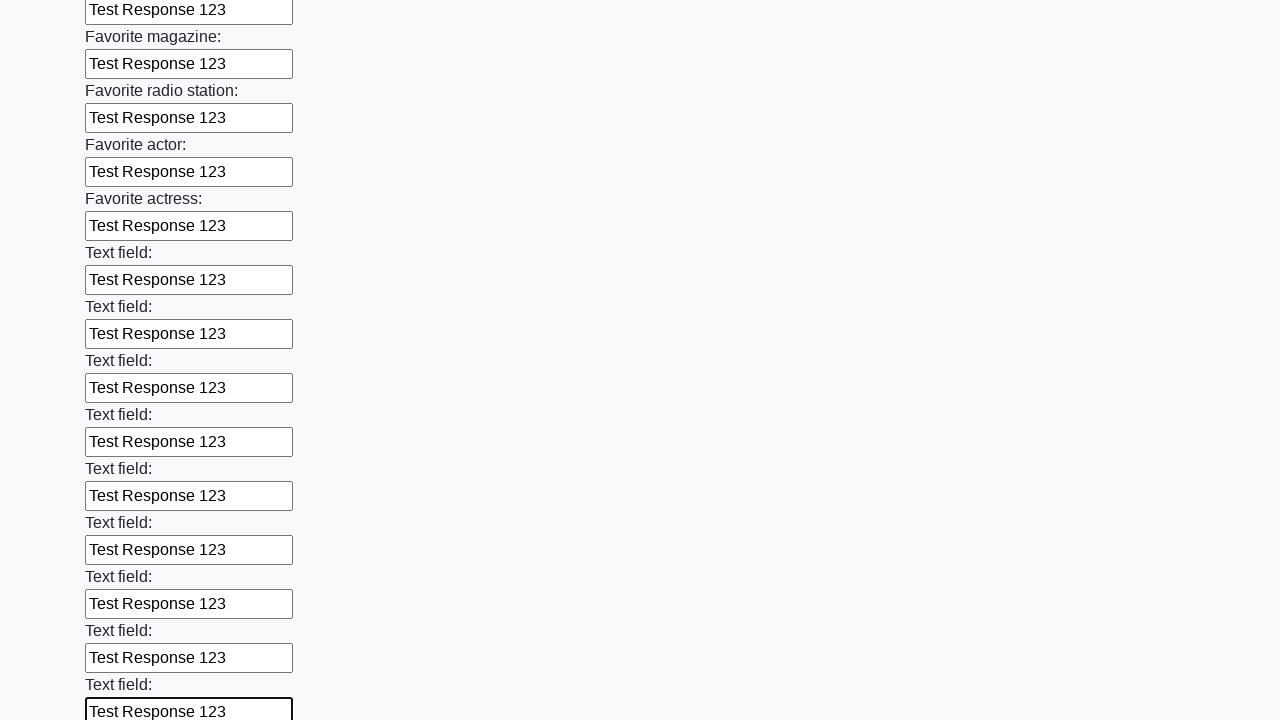

Filled input field 36 of 100 with 'Test Response 123' on input >> nth=35
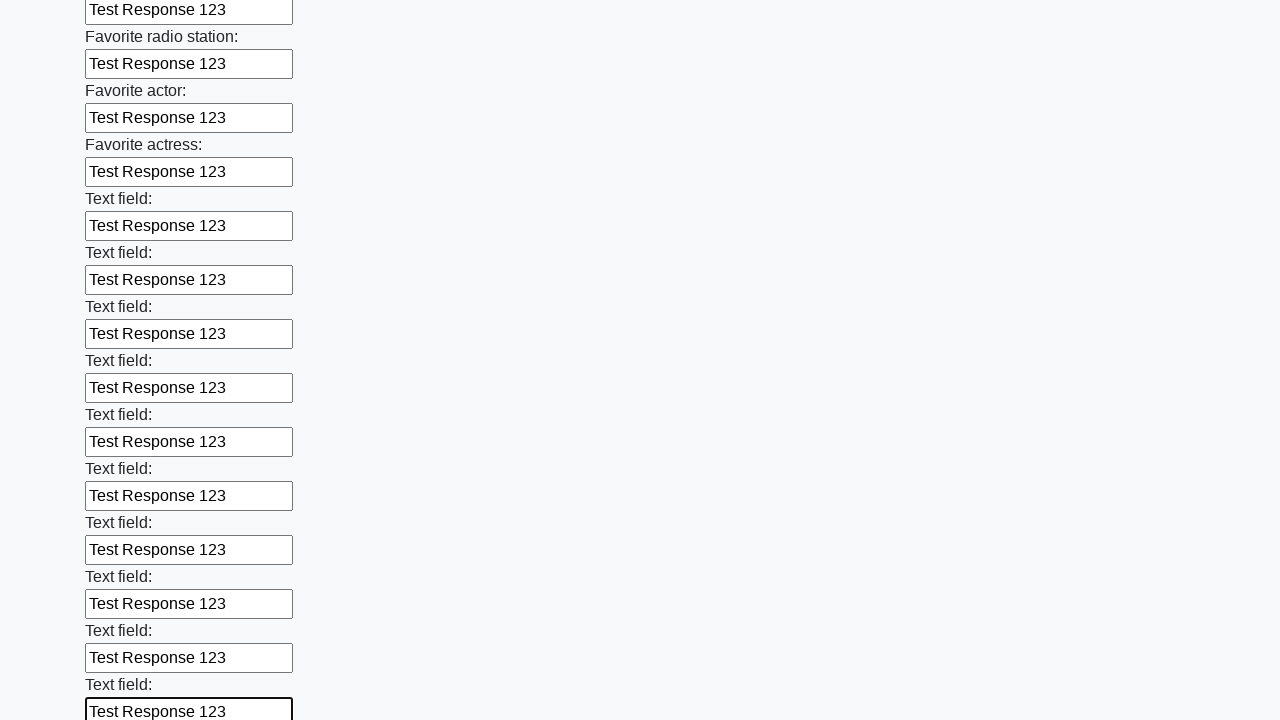

Filled input field 37 of 100 with 'Test Response 123' on input >> nth=36
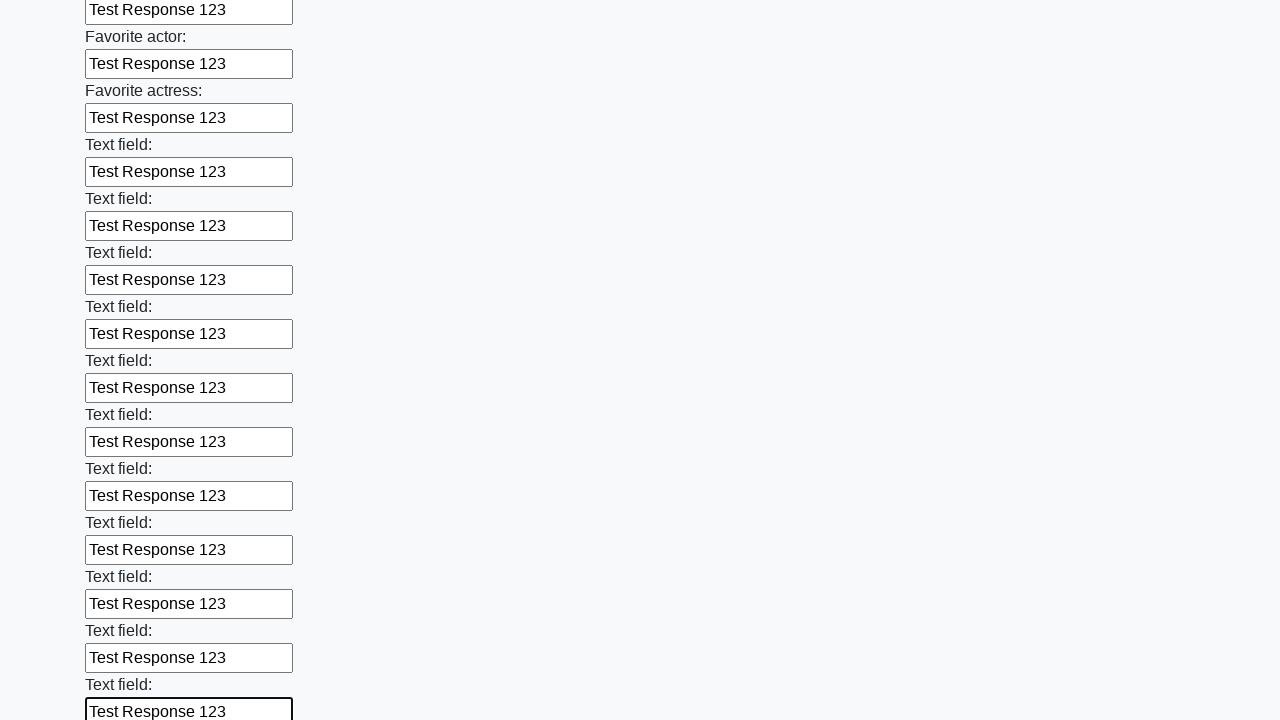

Filled input field 38 of 100 with 'Test Response 123' on input >> nth=37
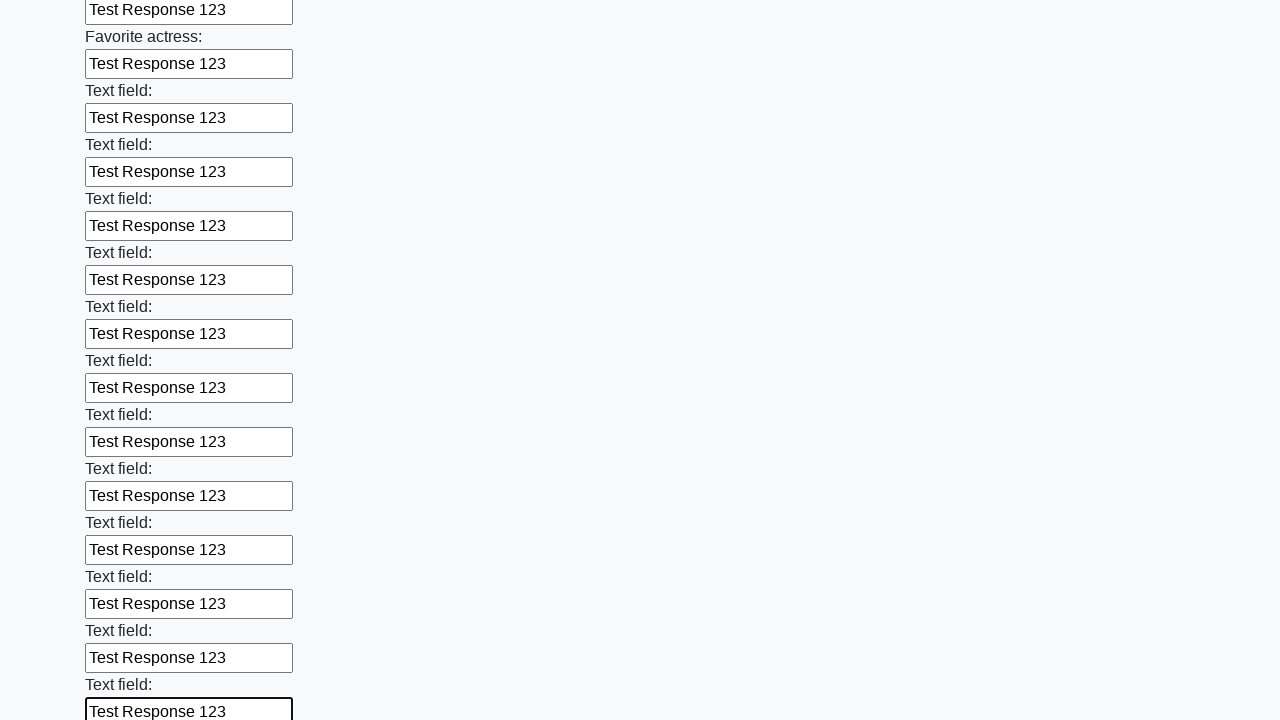

Filled input field 39 of 100 with 'Test Response 123' on input >> nth=38
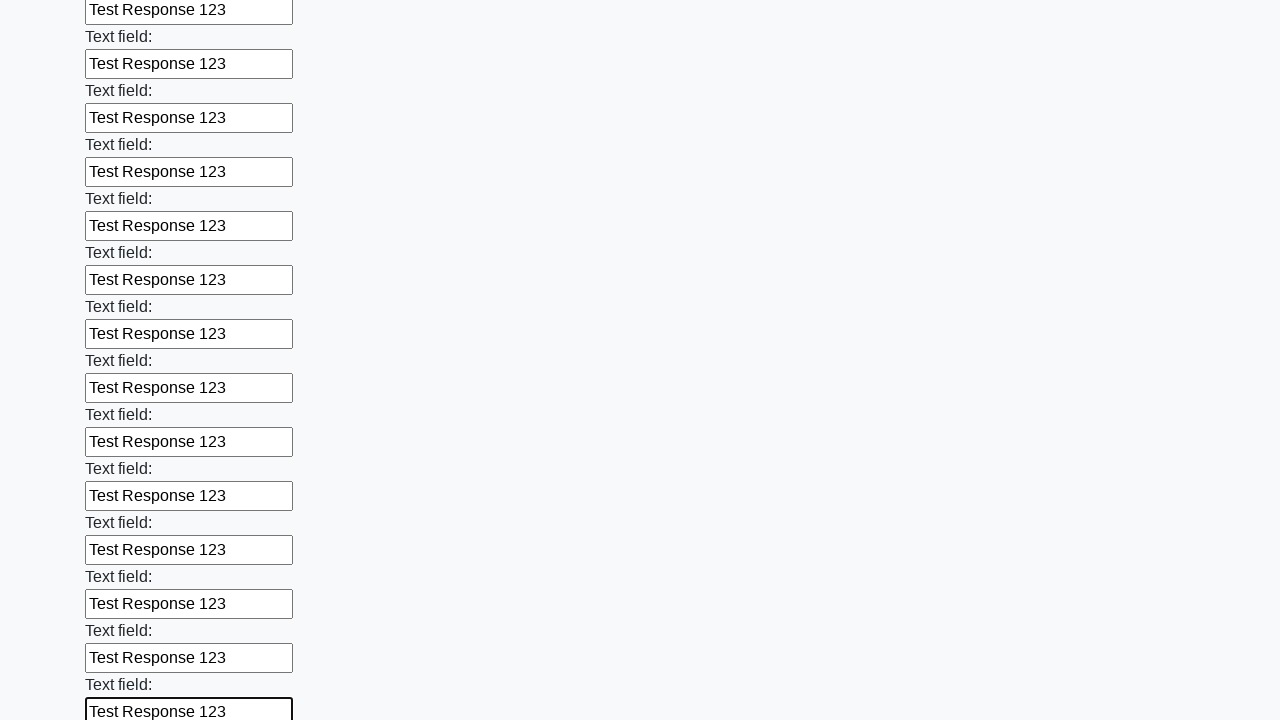

Filled input field 40 of 100 with 'Test Response 123' on input >> nth=39
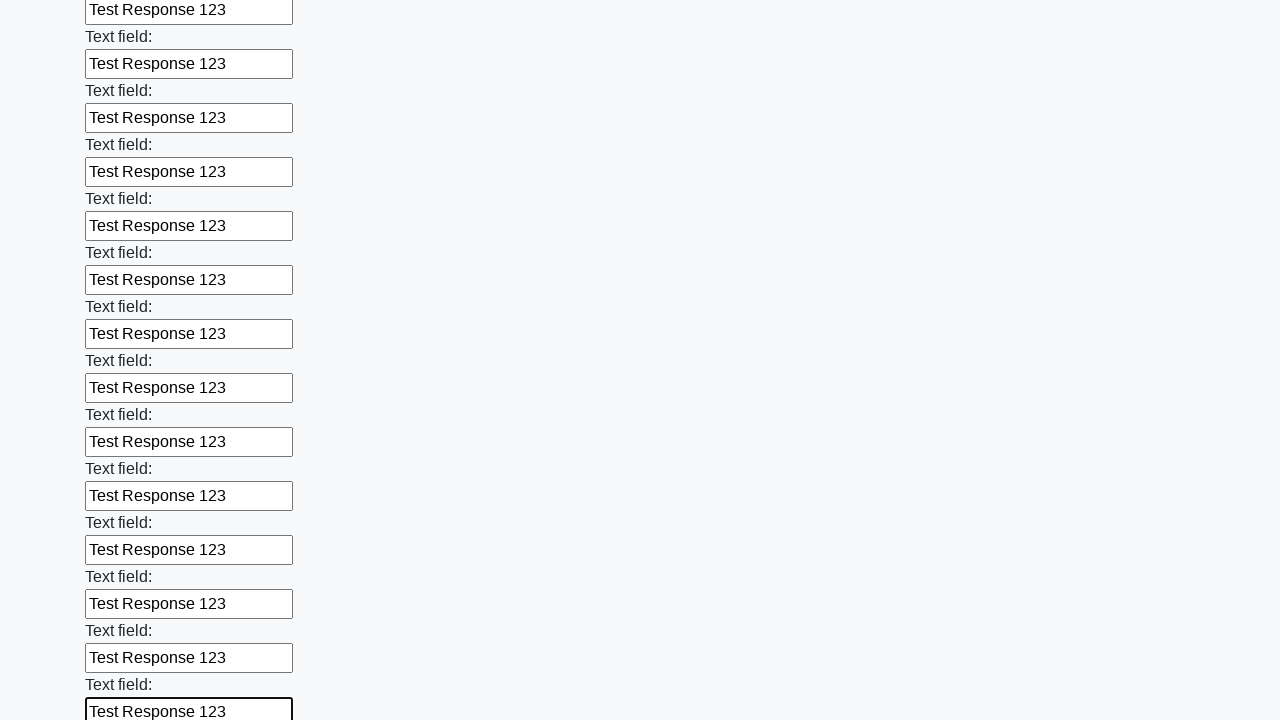

Filled input field 41 of 100 with 'Test Response 123' on input >> nth=40
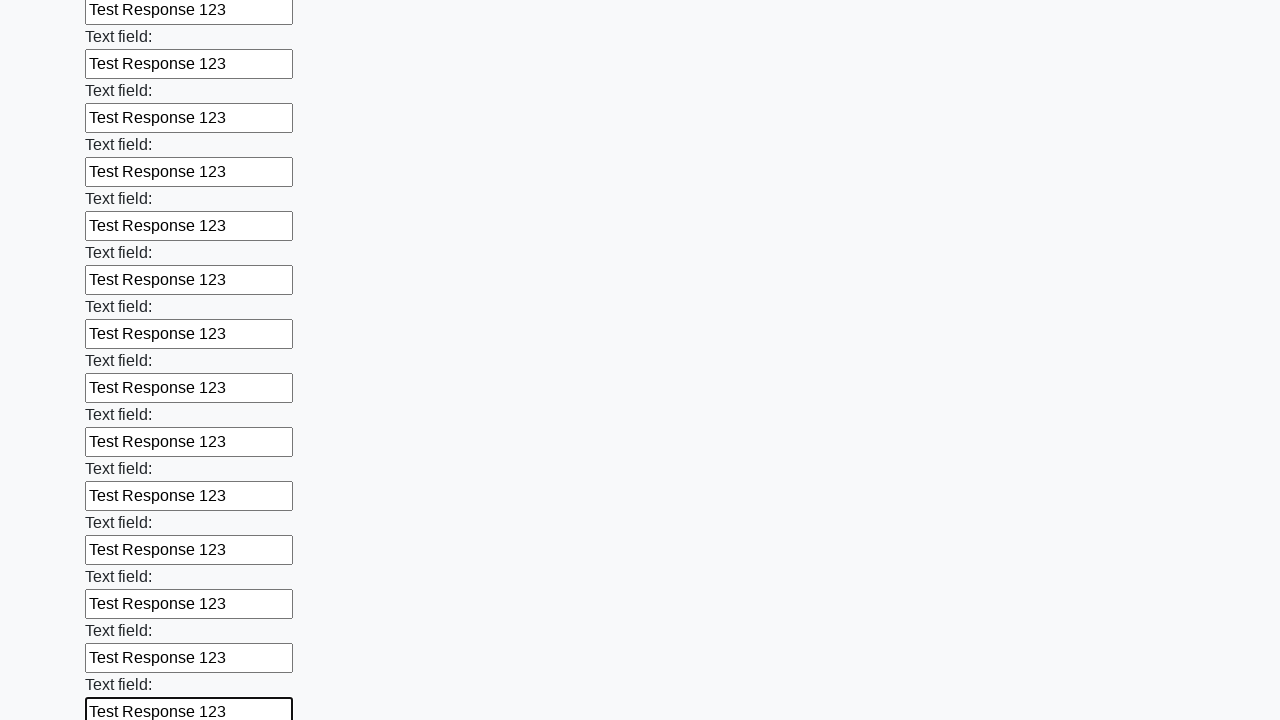

Filled input field 42 of 100 with 'Test Response 123' on input >> nth=41
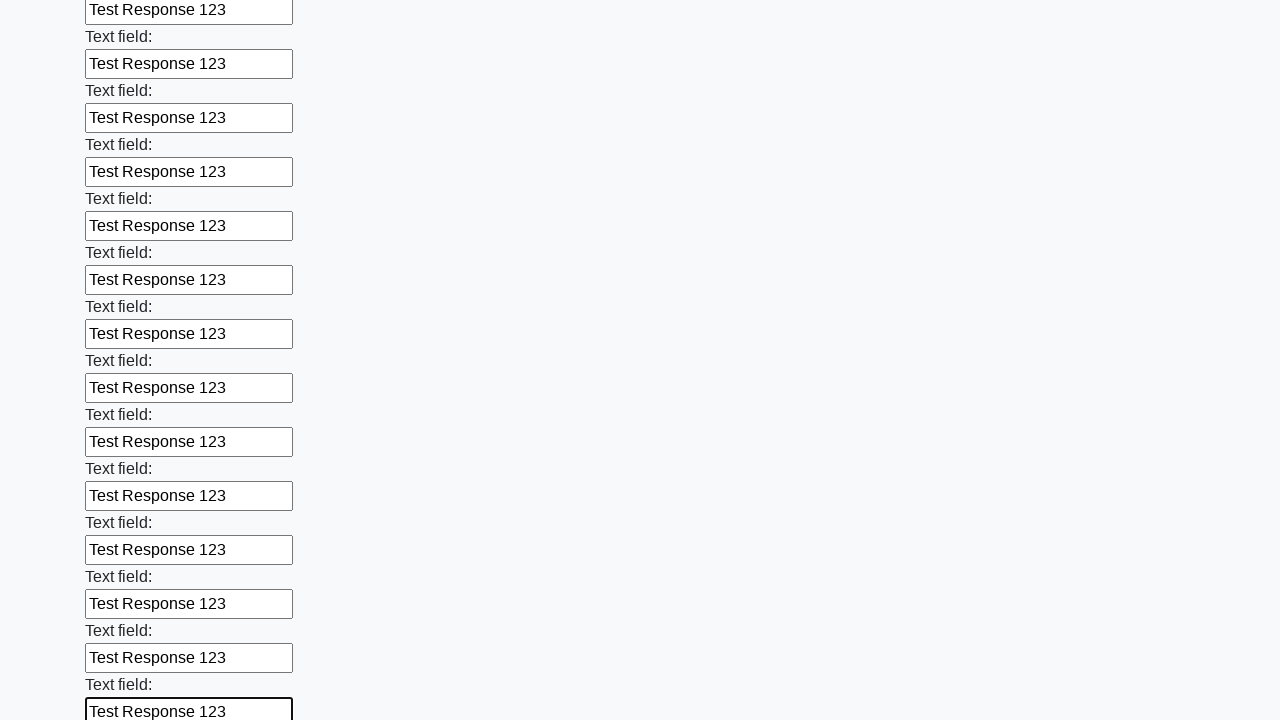

Filled input field 43 of 100 with 'Test Response 123' on input >> nth=42
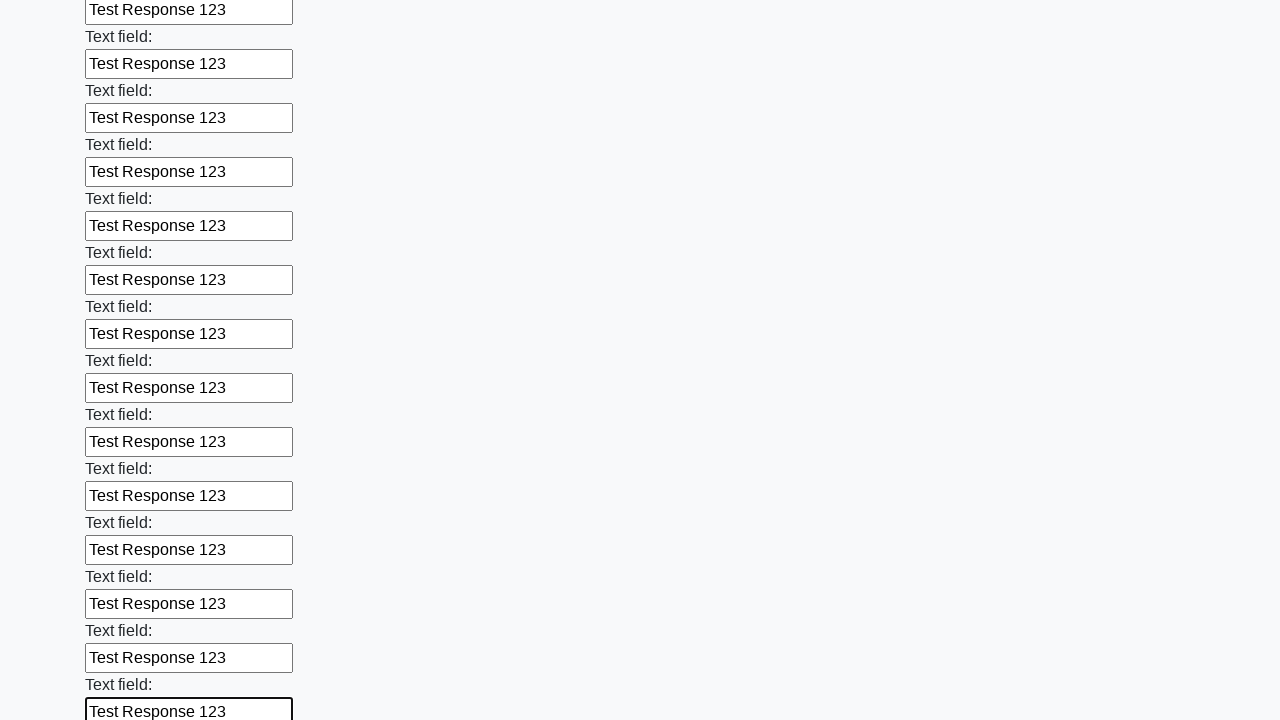

Filled input field 44 of 100 with 'Test Response 123' on input >> nth=43
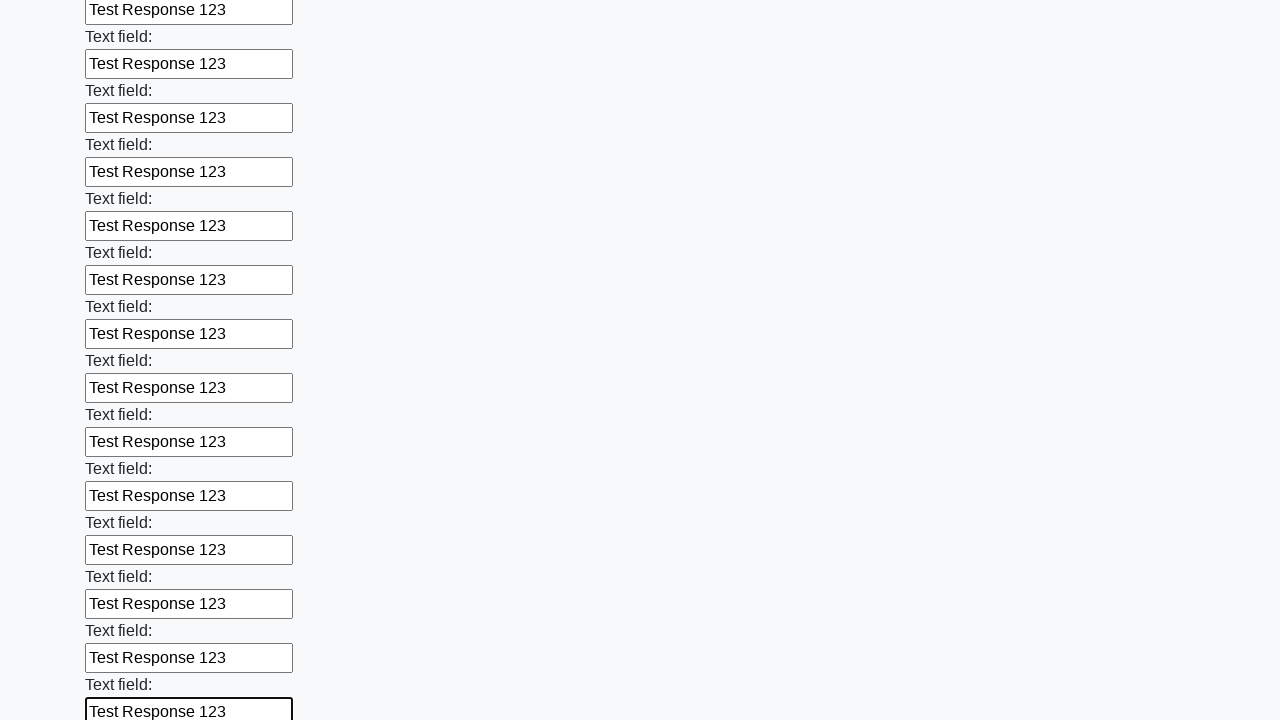

Filled input field 45 of 100 with 'Test Response 123' on input >> nth=44
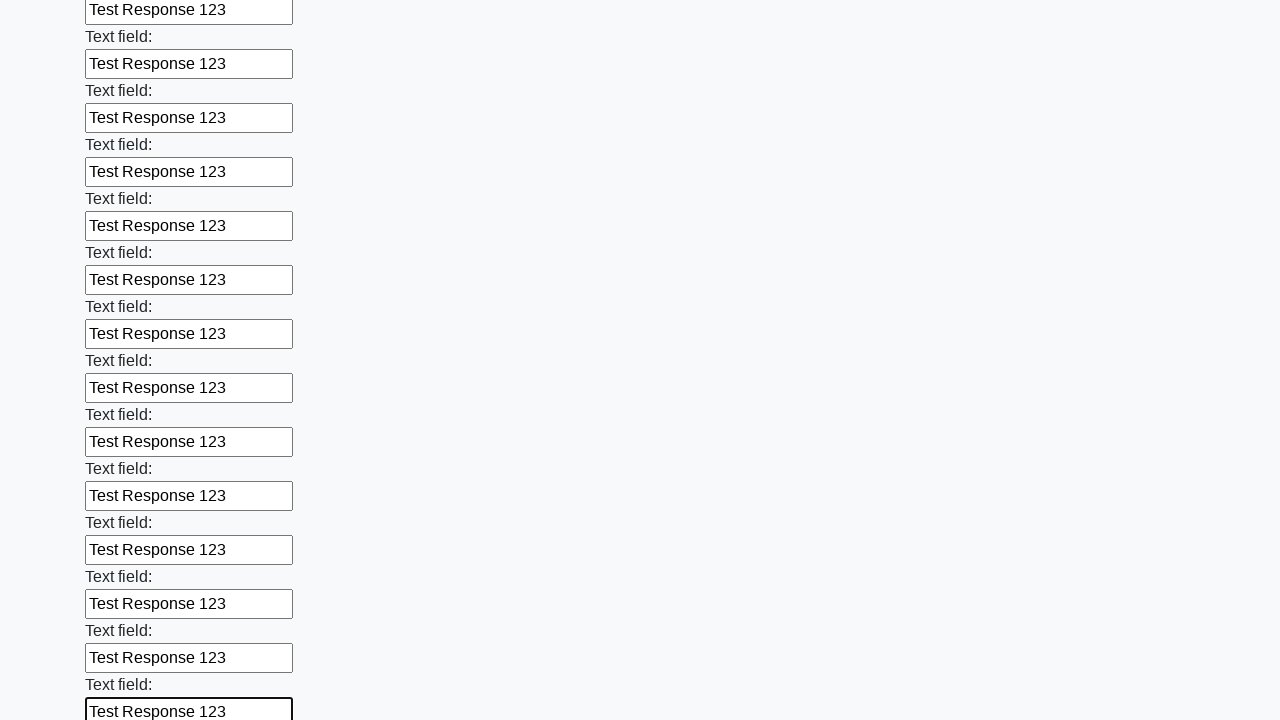

Filled input field 46 of 100 with 'Test Response 123' on input >> nth=45
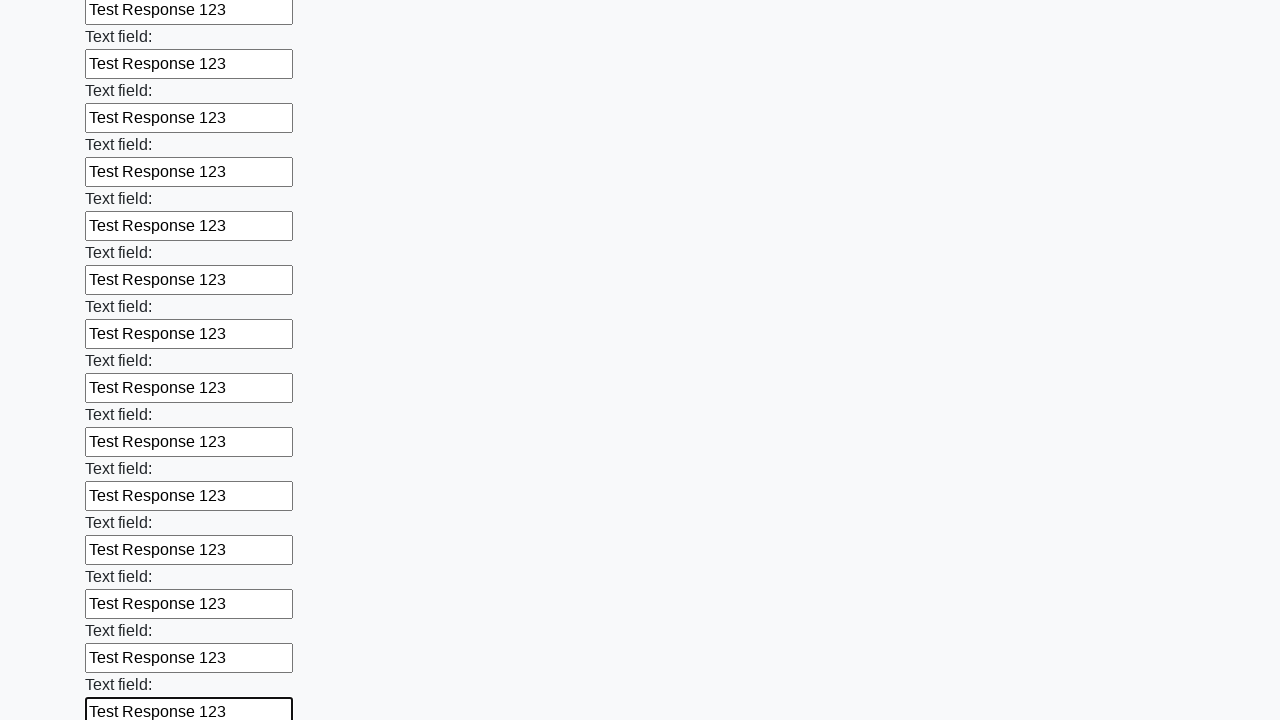

Filled input field 47 of 100 with 'Test Response 123' on input >> nth=46
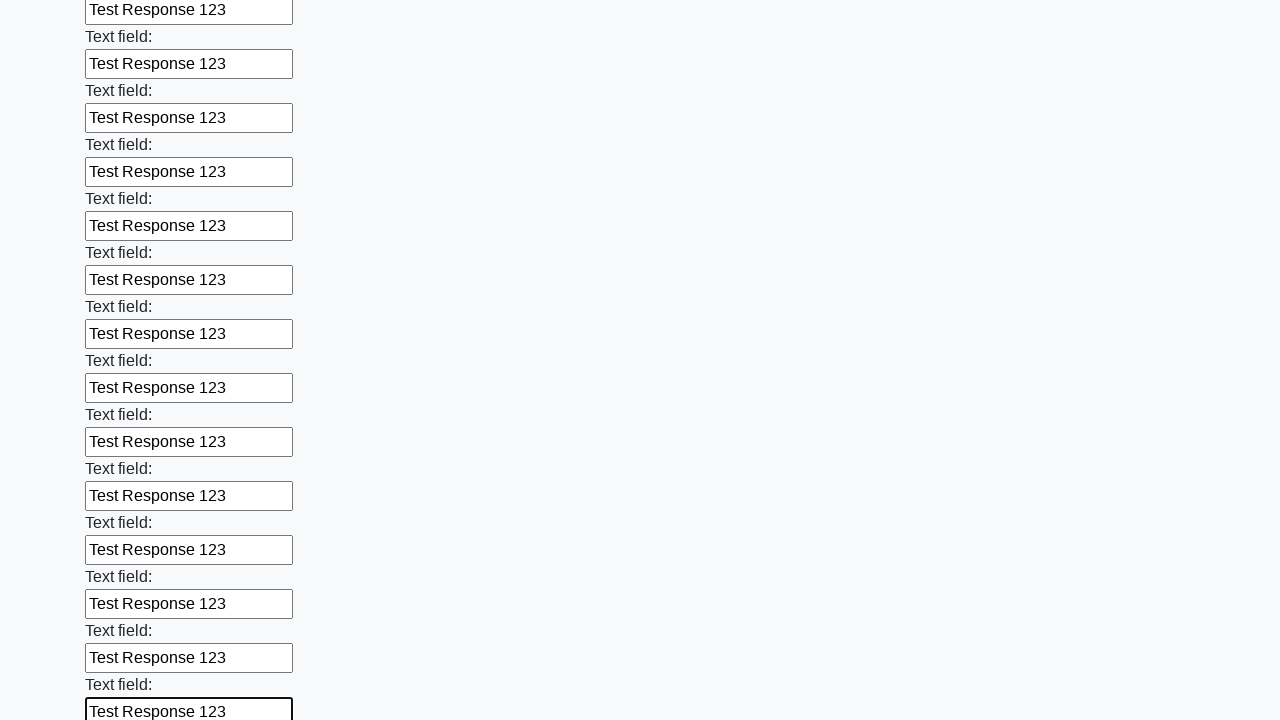

Filled input field 48 of 100 with 'Test Response 123' on input >> nth=47
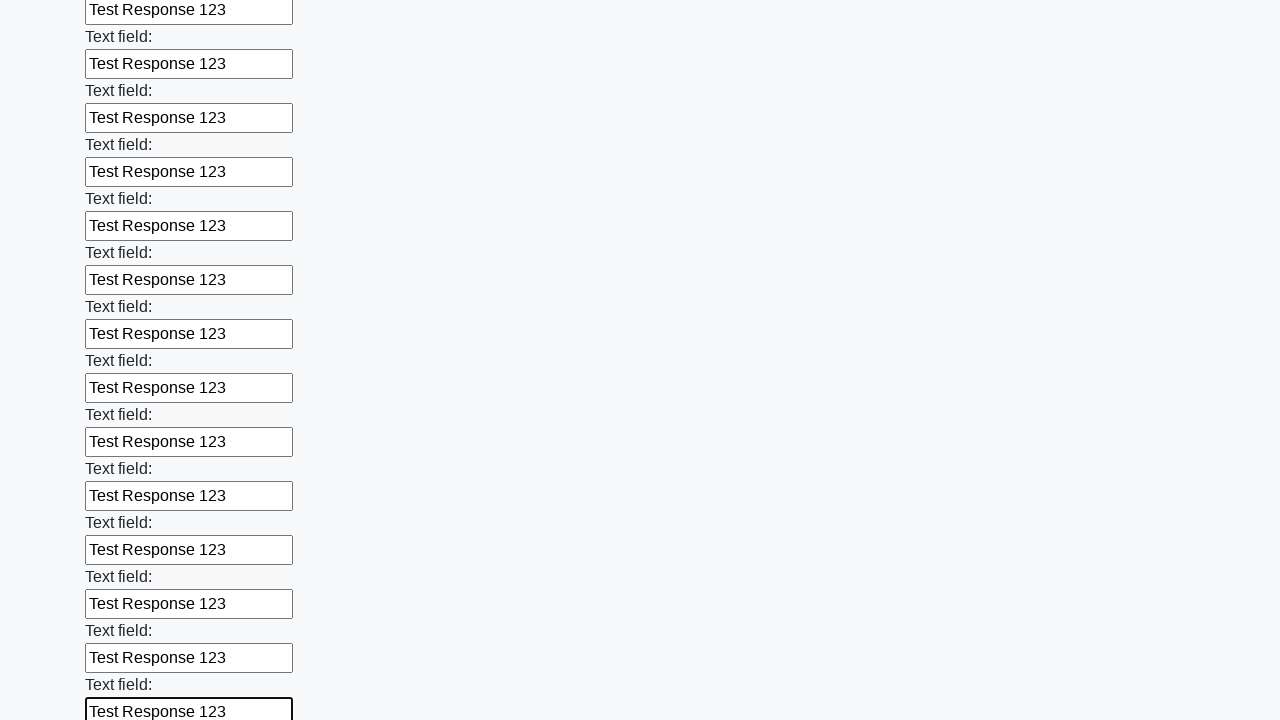

Filled input field 49 of 100 with 'Test Response 123' on input >> nth=48
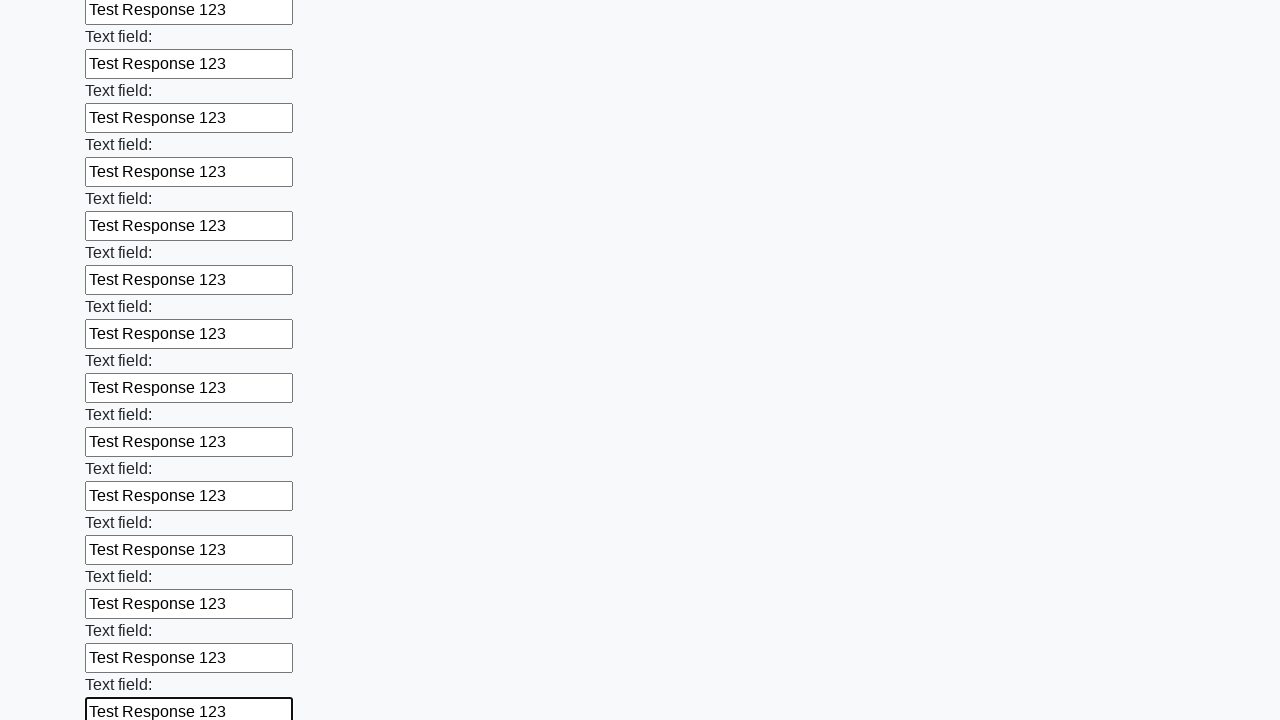

Filled input field 50 of 100 with 'Test Response 123' on input >> nth=49
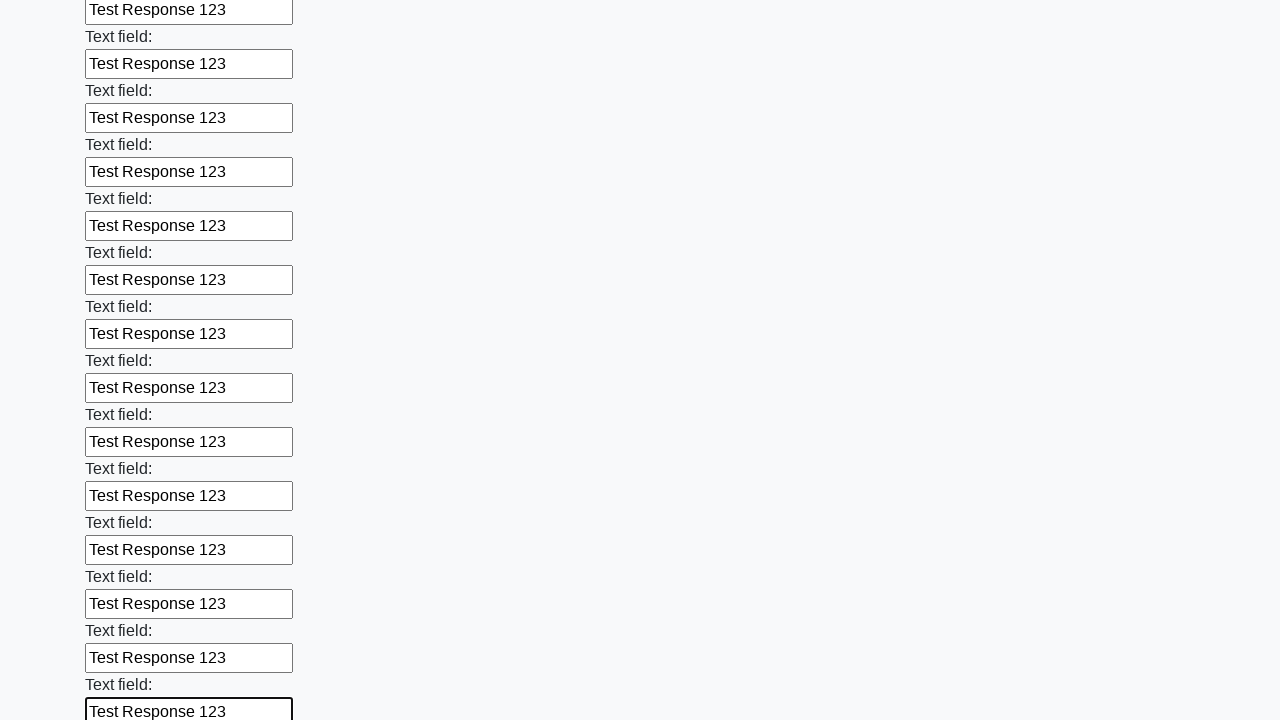

Filled input field 51 of 100 with 'Test Response 123' on input >> nth=50
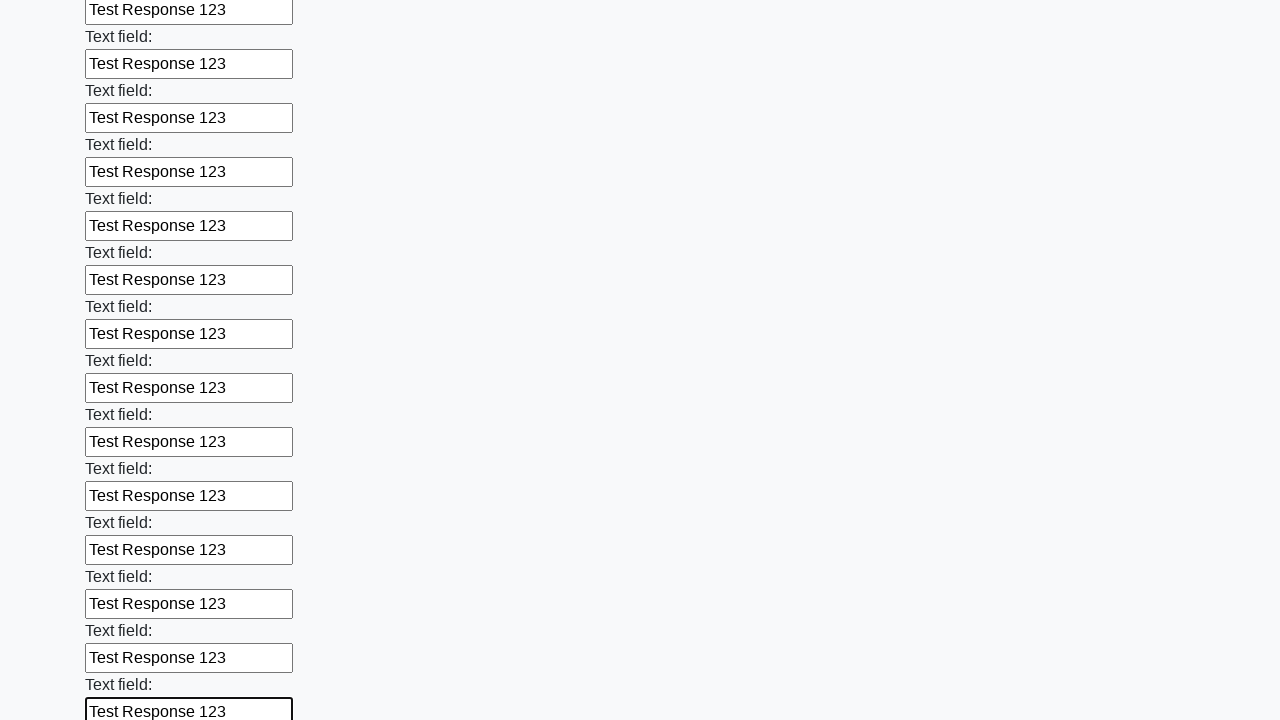

Filled input field 52 of 100 with 'Test Response 123' on input >> nth=51
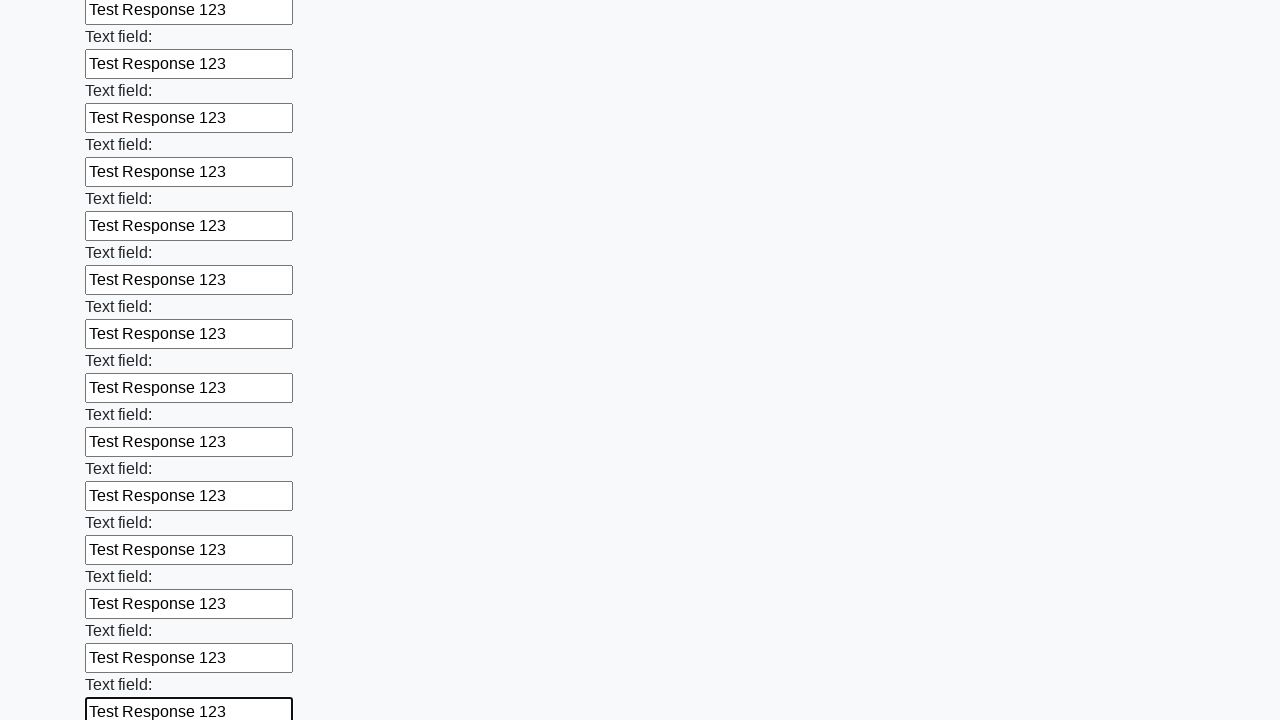

Filled input field 53 of 100 with 'Test Response 123' on input >> nth=52
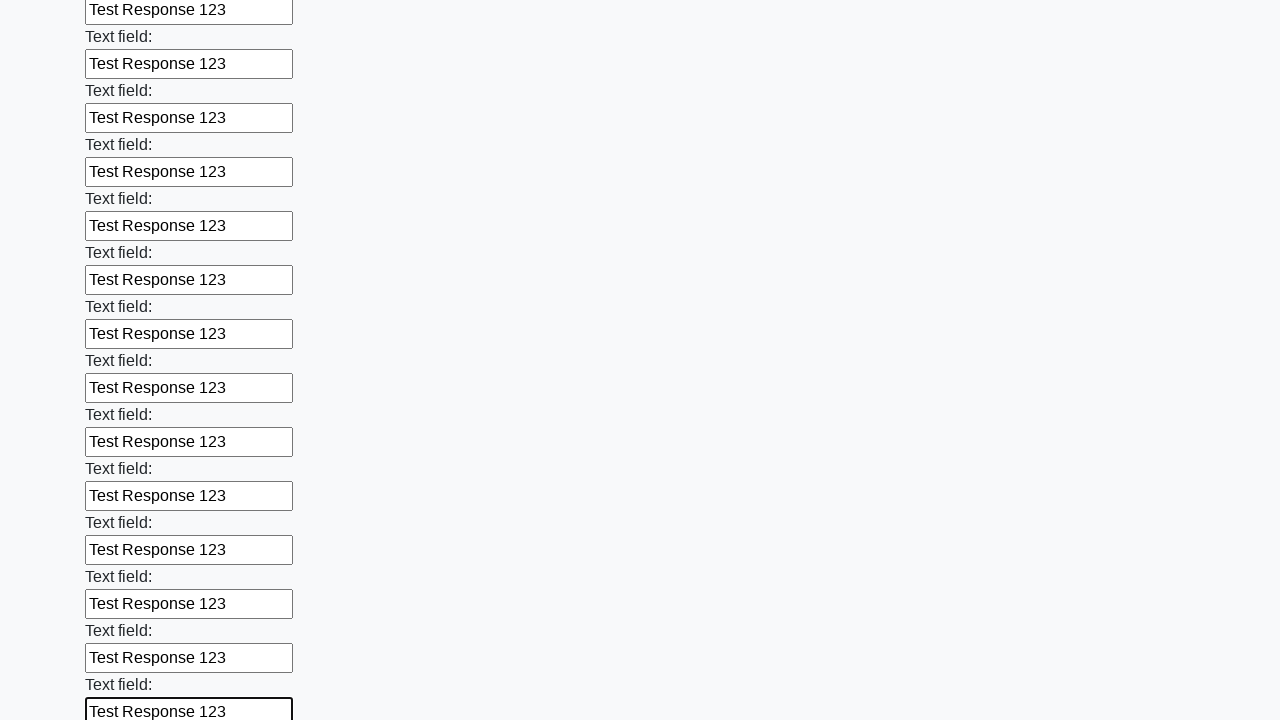

Filled input field 54 of 100 with 'Test Response 123' on input >> nth=53
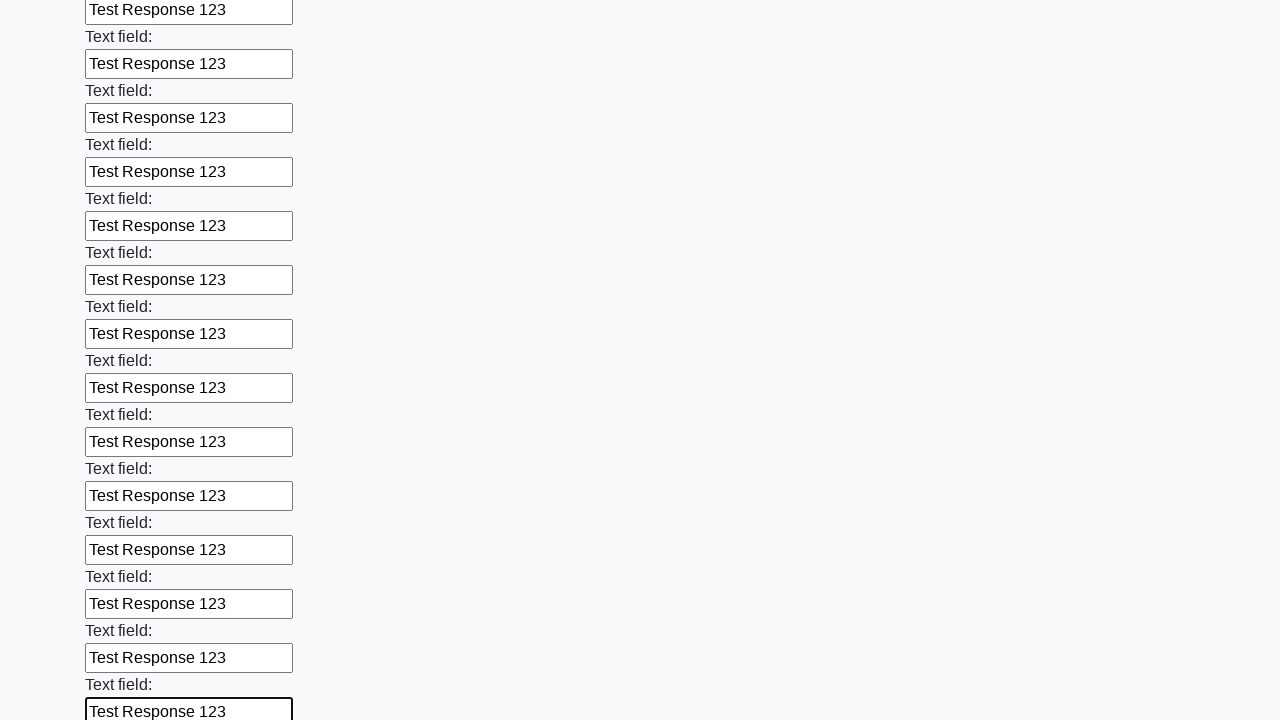

Filled input field 55 of 100 with 'Test Response 123' on input >> nth=54
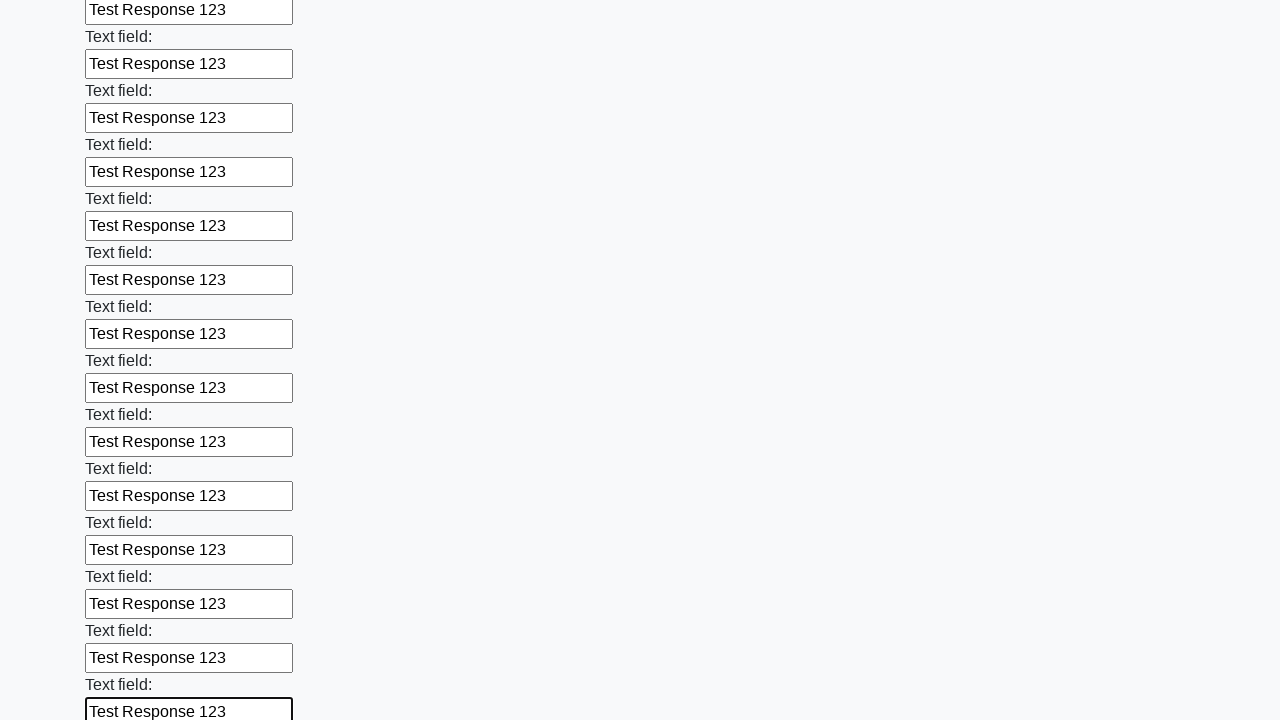

Filled input field 56 of 100 with 'Test Response 123' on input >> nth=55
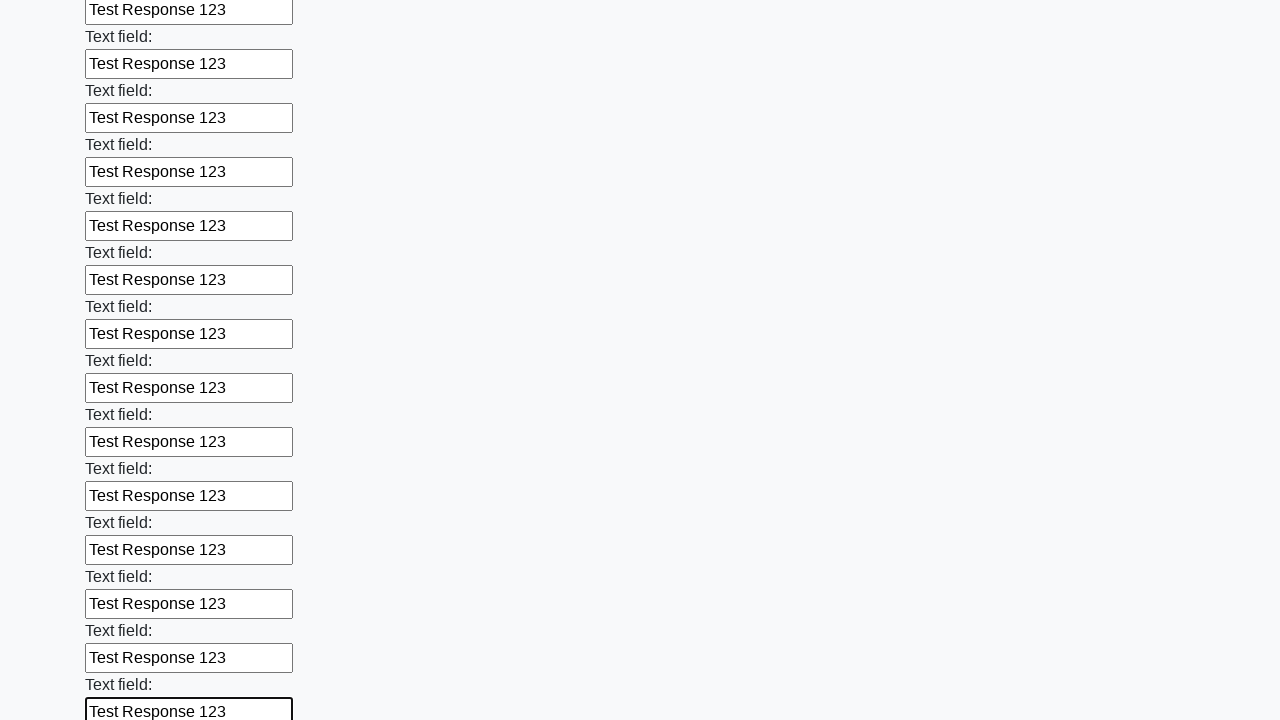

Filled input field 57 of 100 with 'Test Response 123' on input >> nth=56
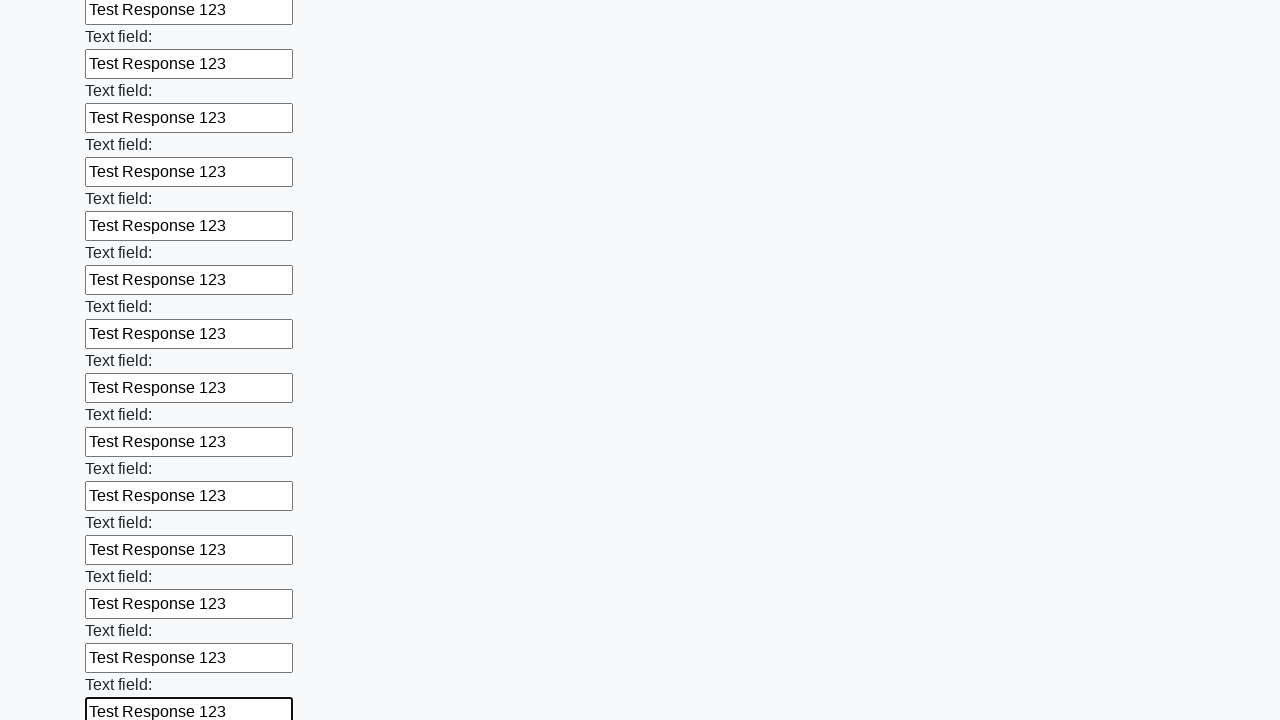

Filled input field 58 of 100 with 'Test Response 123' on input >> nth=57
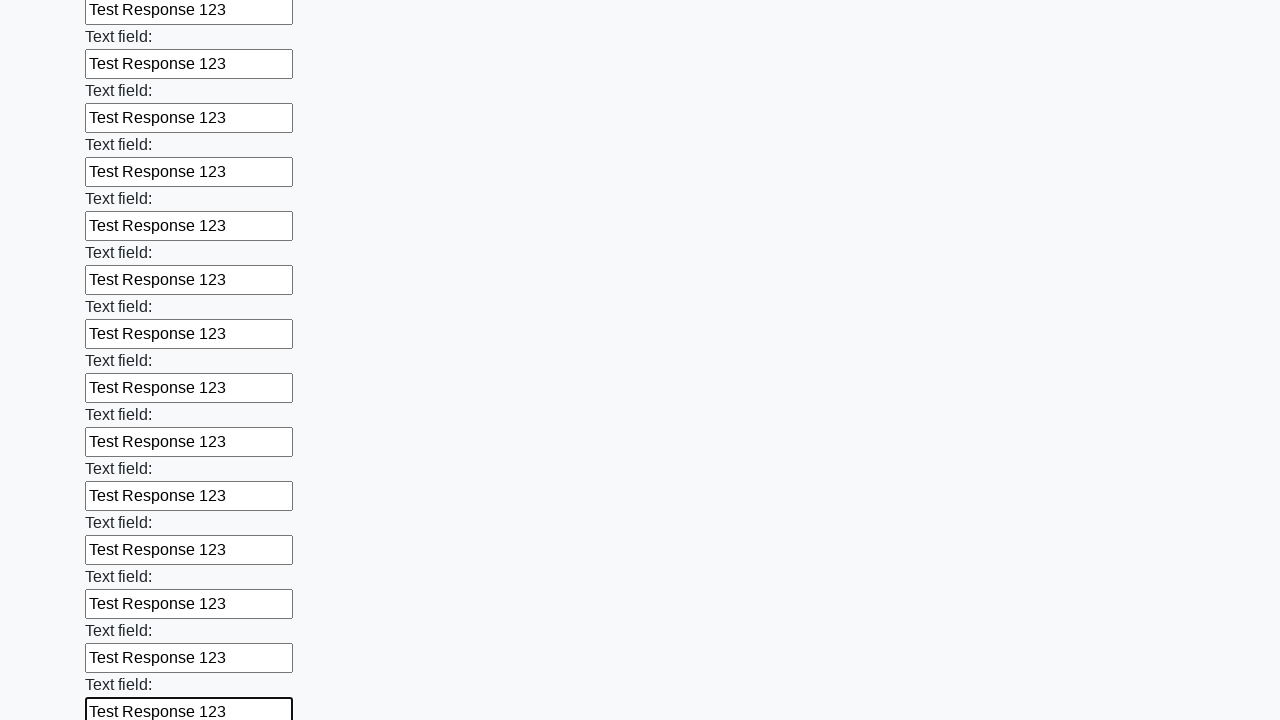

Filled input field 59 of 100 with 'Test Response 123' on input >> nth=58
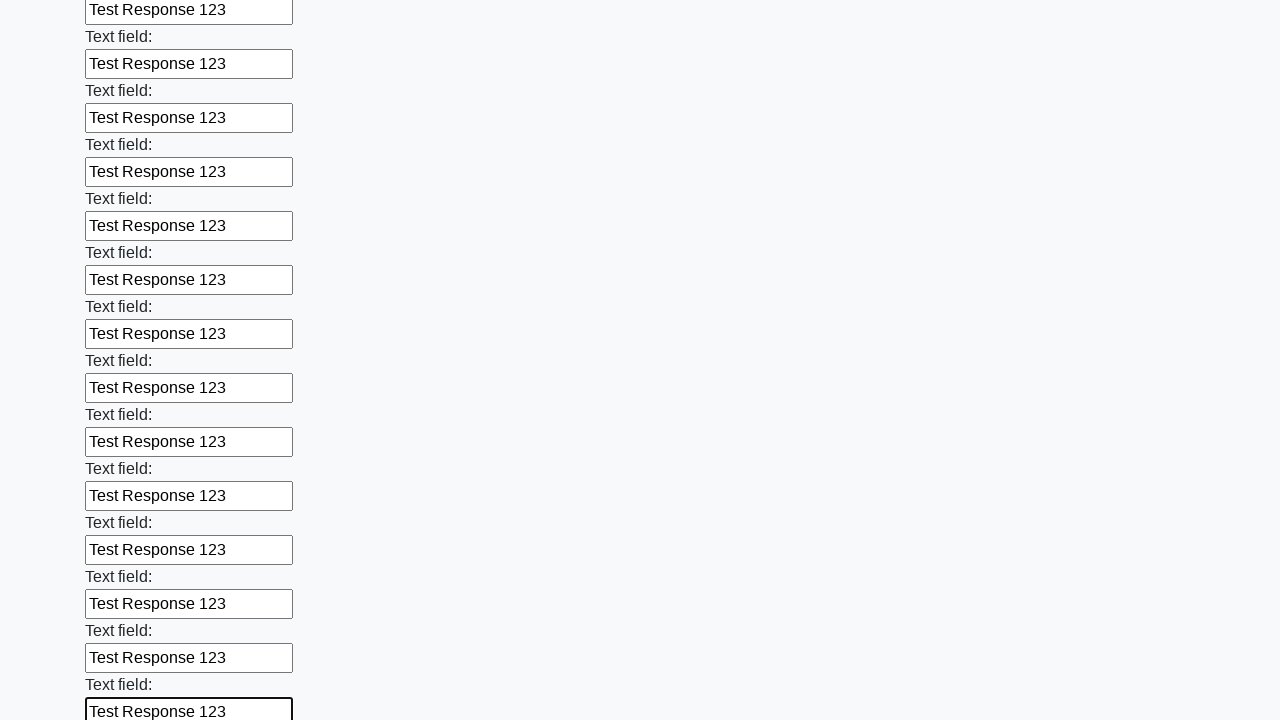

Filled input field 60 of 100 with 'Test Response 123' on input >> nth=59
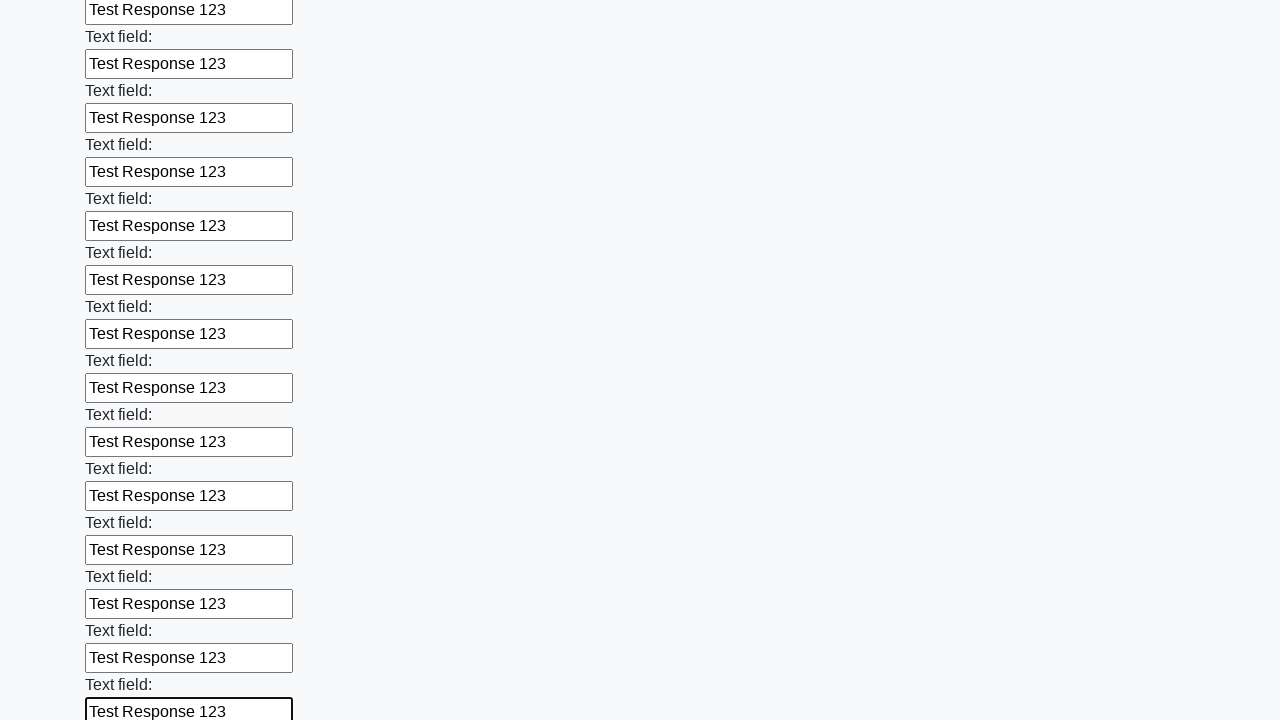

Filled input field 61 of 100 with 'Test Response 123' on input >> nth=60
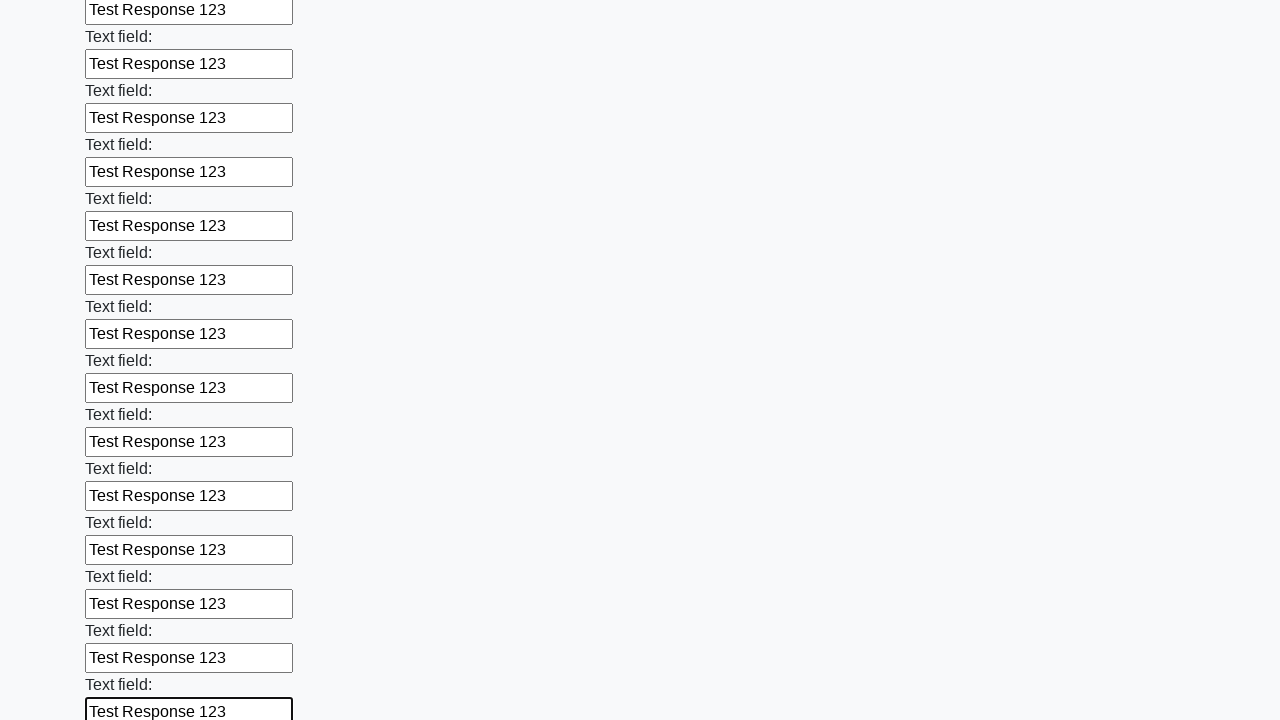

Filled input field 62 of 100 with 'Test Response 123' on input >> nth=61
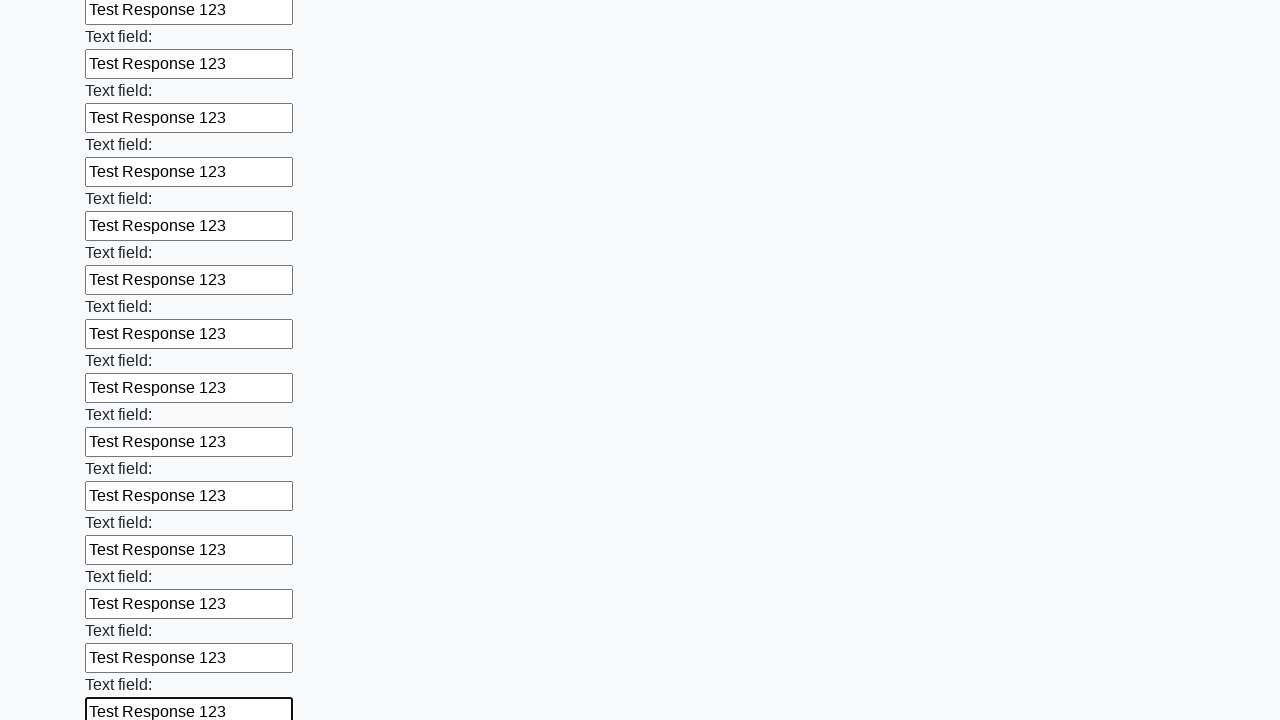

Filled input field 63 of 100 with 'Test Response 123' on input >> nth=62
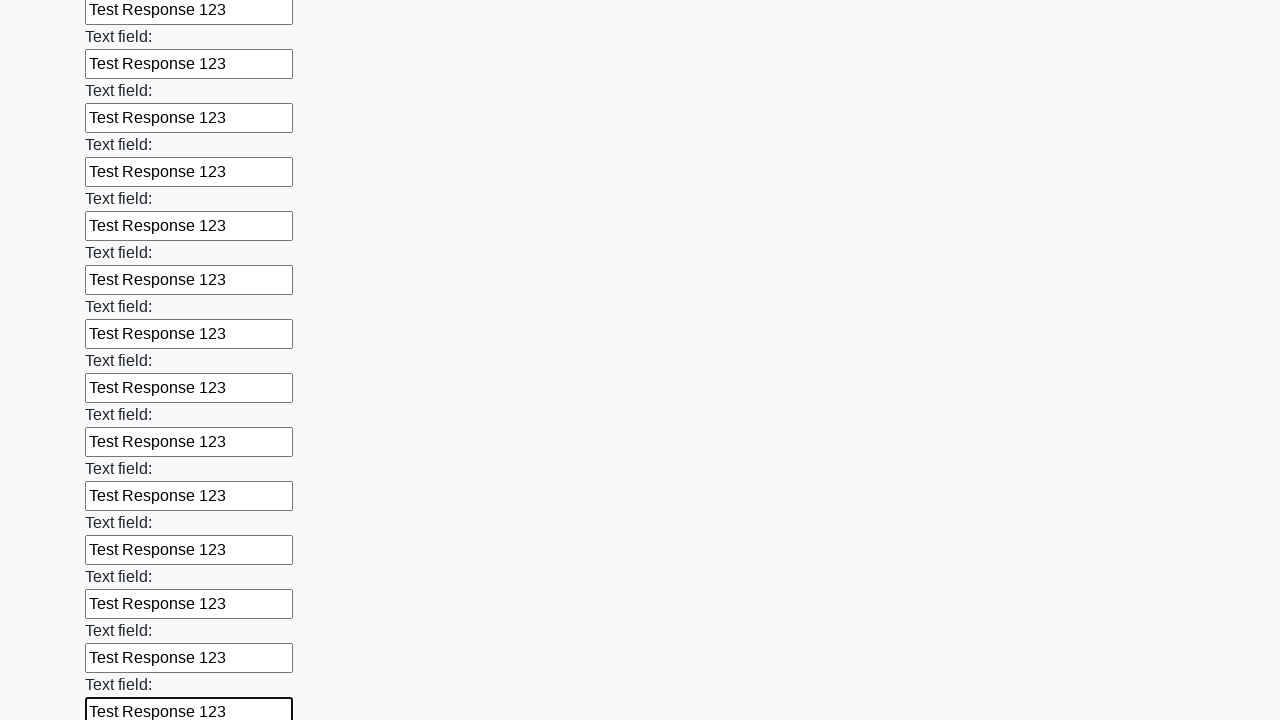

Filled input field 64 of 100 with 'Test Response 123' on input >> nth=63
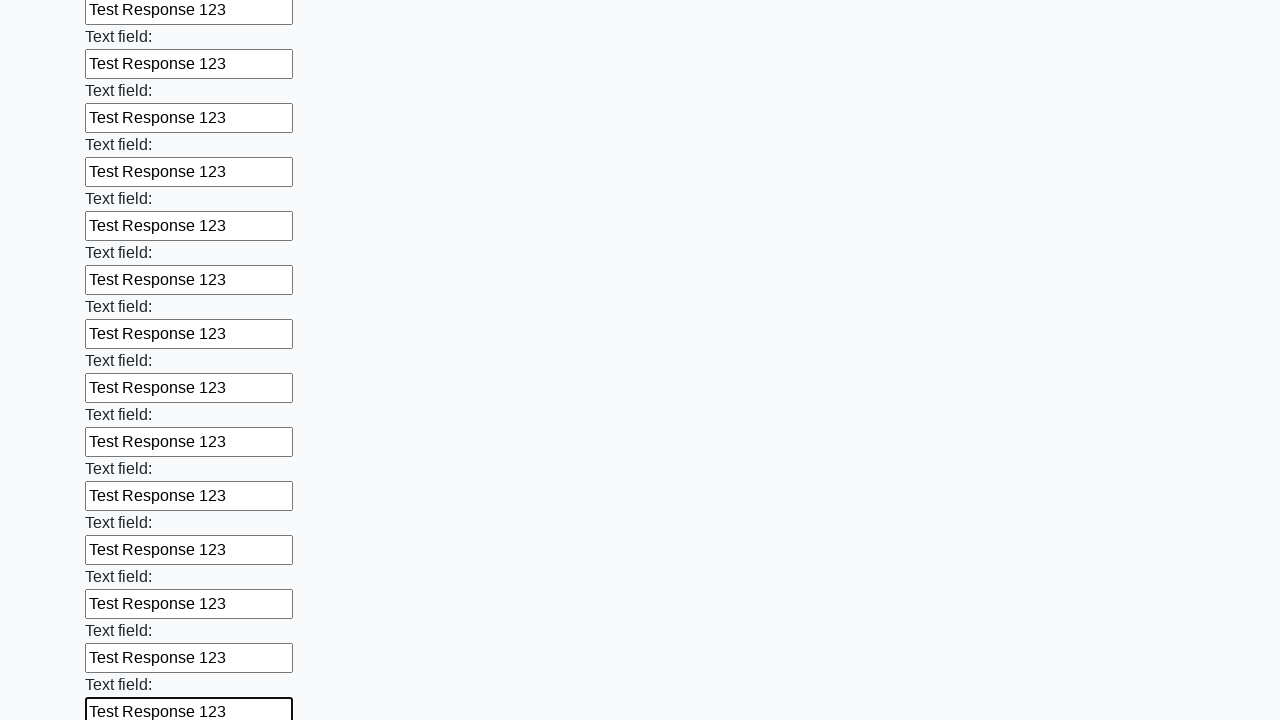

Filled input field 65 of 100 with 'Test Response 123' on input >> nth=64
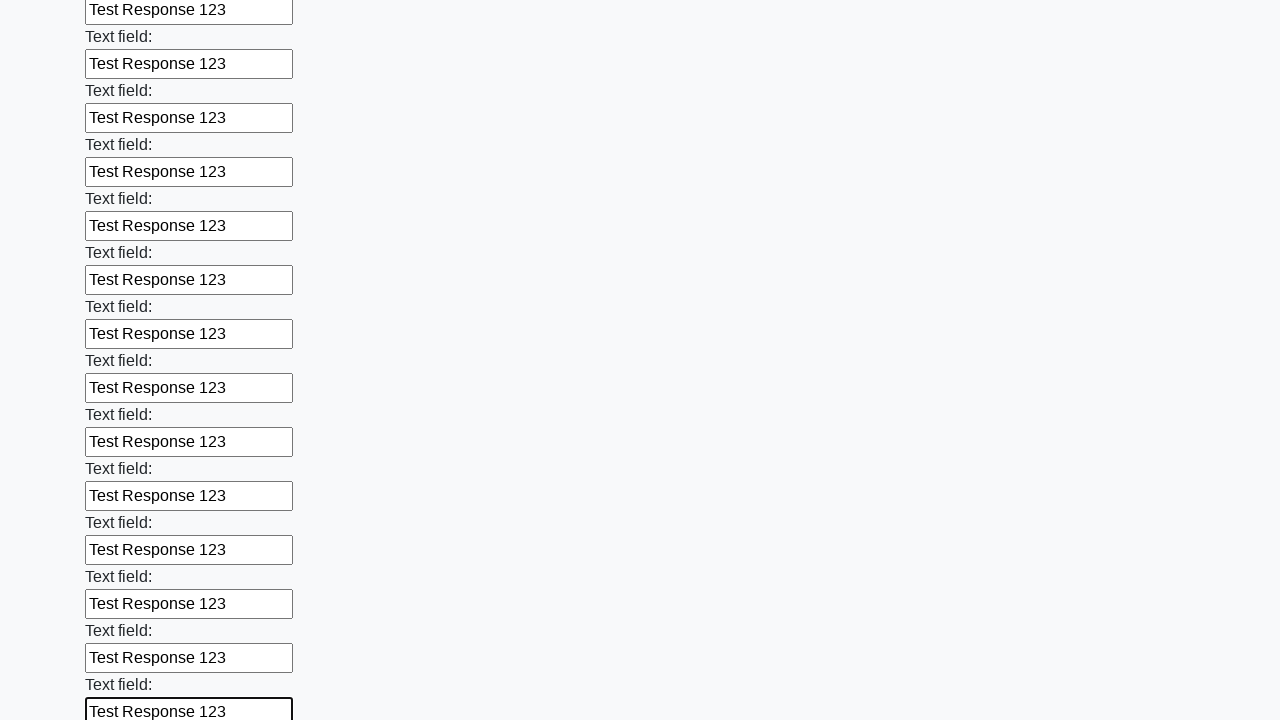

Filled input field 66 of 100 with 'Test Response 123' on input >> nth=65
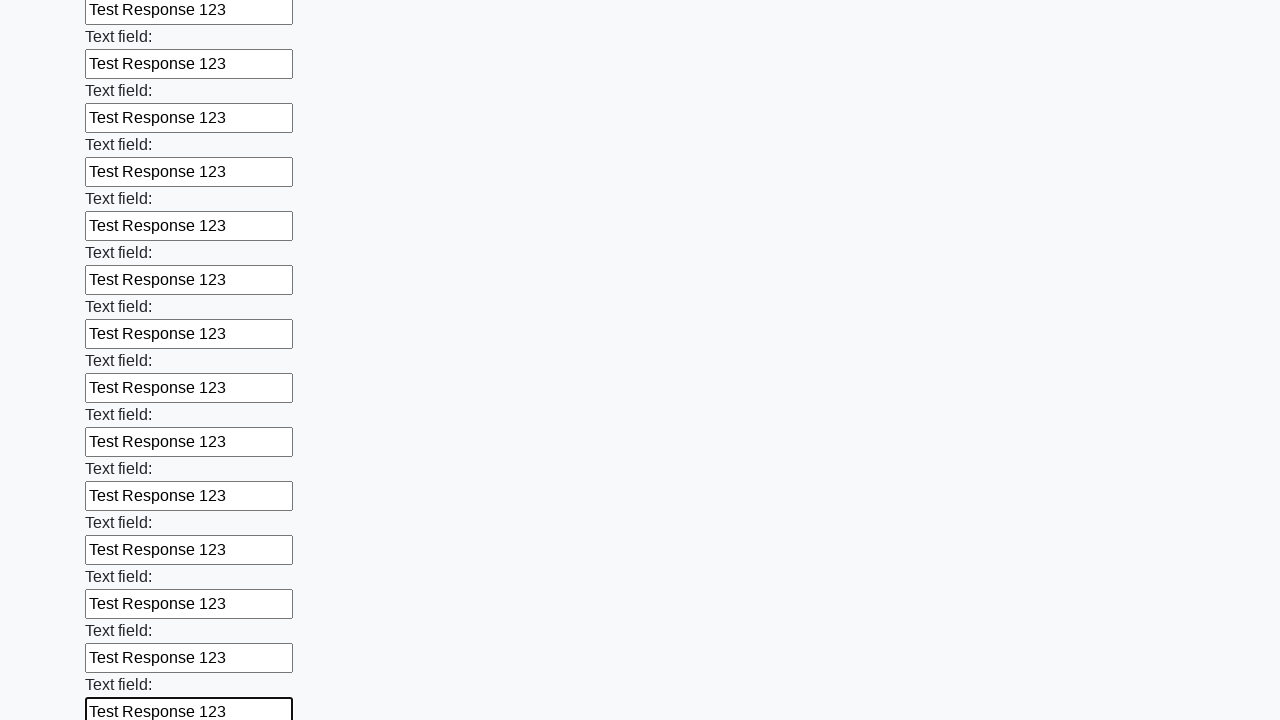

Filled input field 67 of 100 with 'Test Response 123' on input >> nth=66
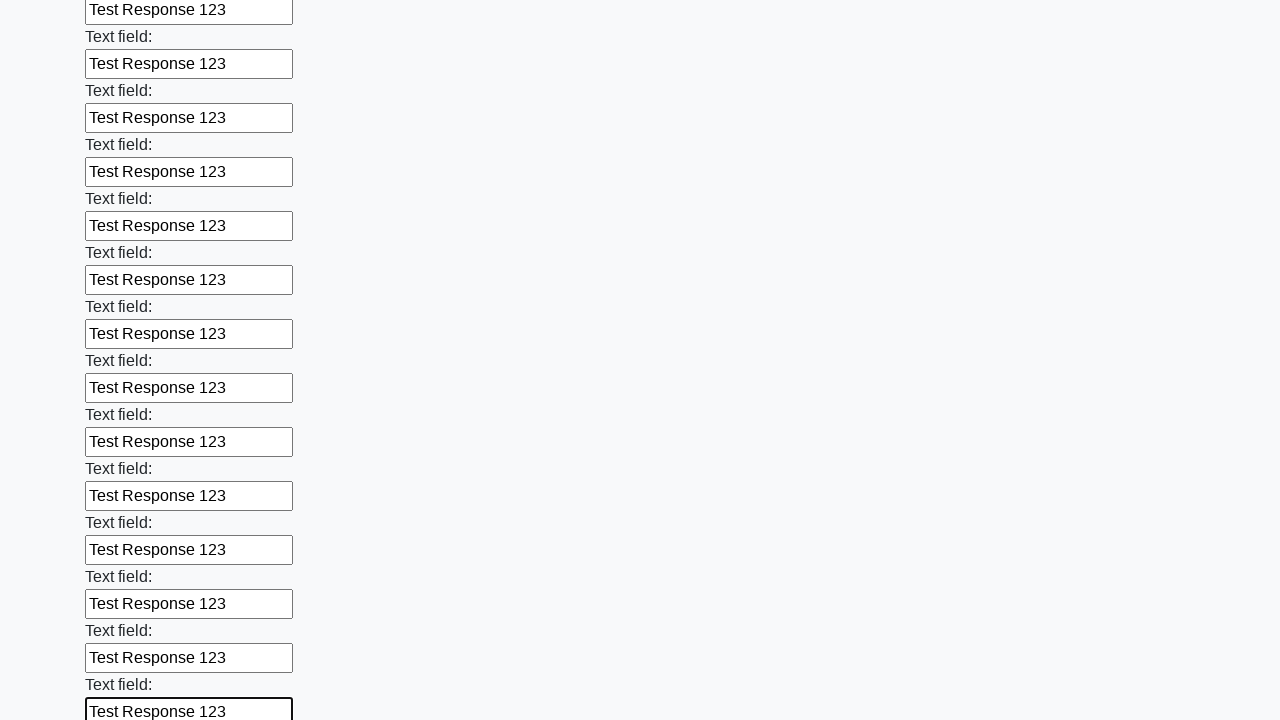

Filled input field 68 of 100 with 'Test Response 123' on input >> nth=67
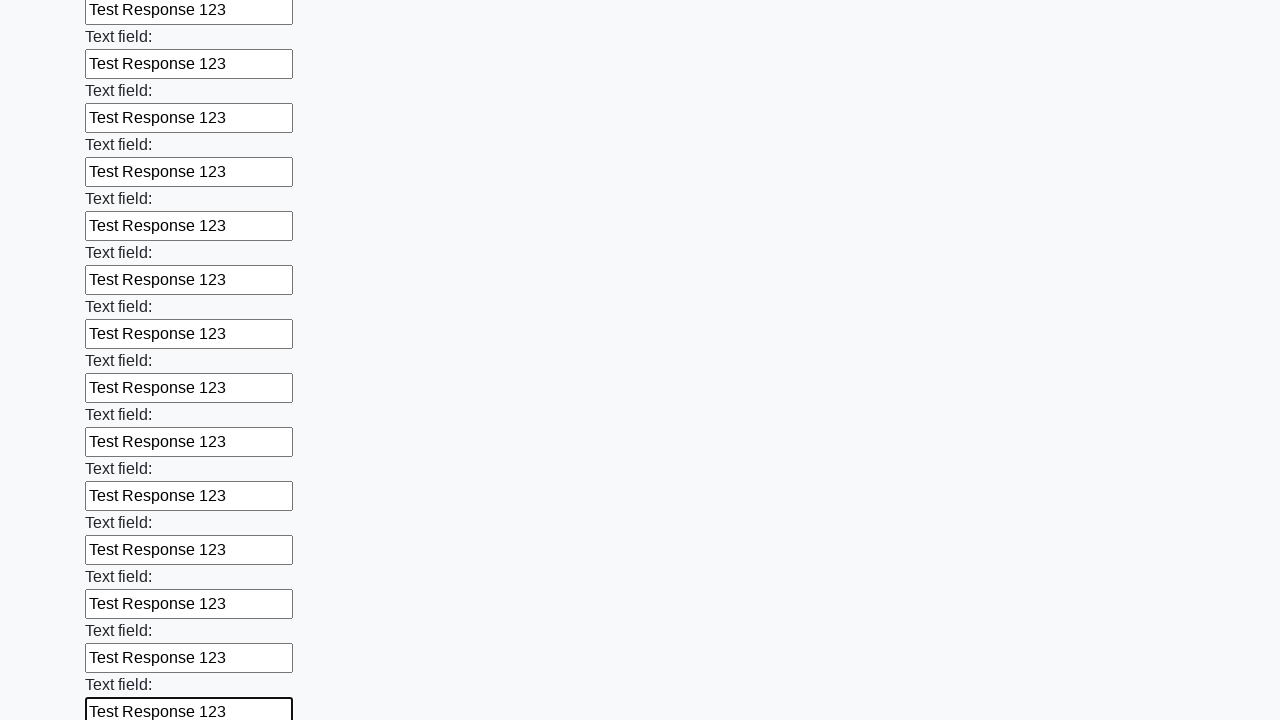

Filled input field 69 of 100 with 'Test Response 123' on input >> nth=68
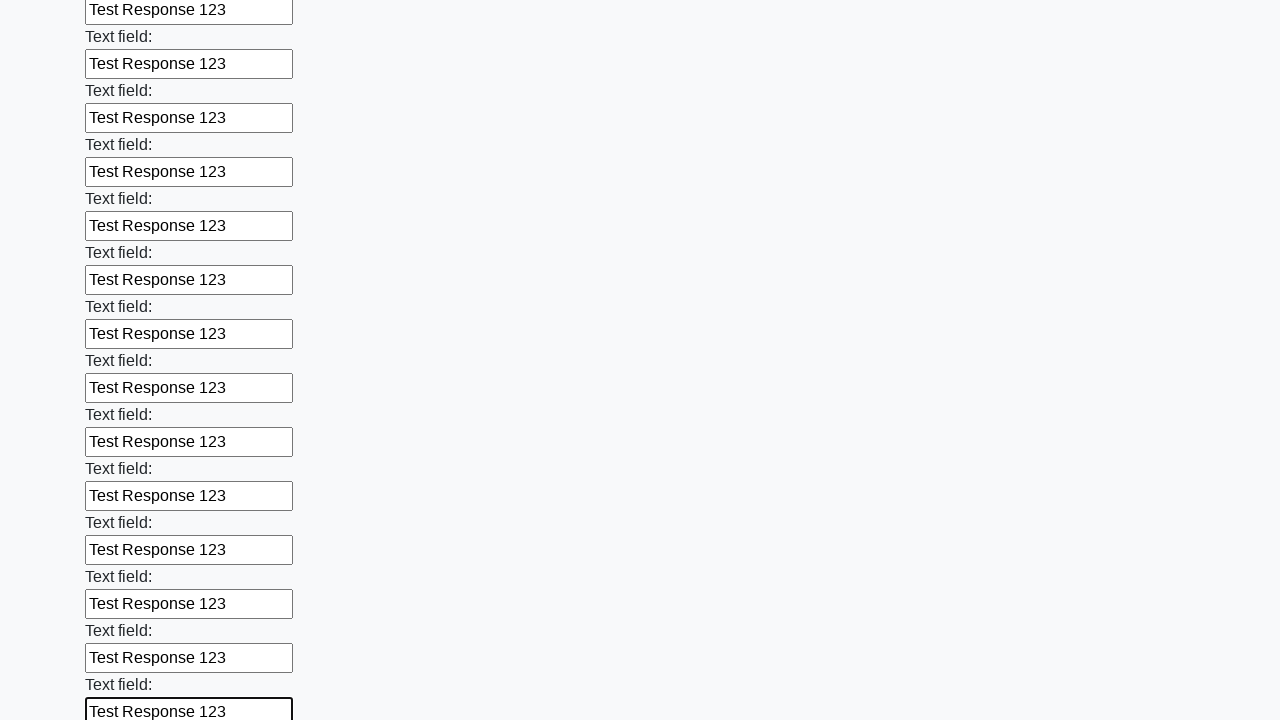

Filled input field 70 of 100 with 'Test Response 123' on input >> nth=69
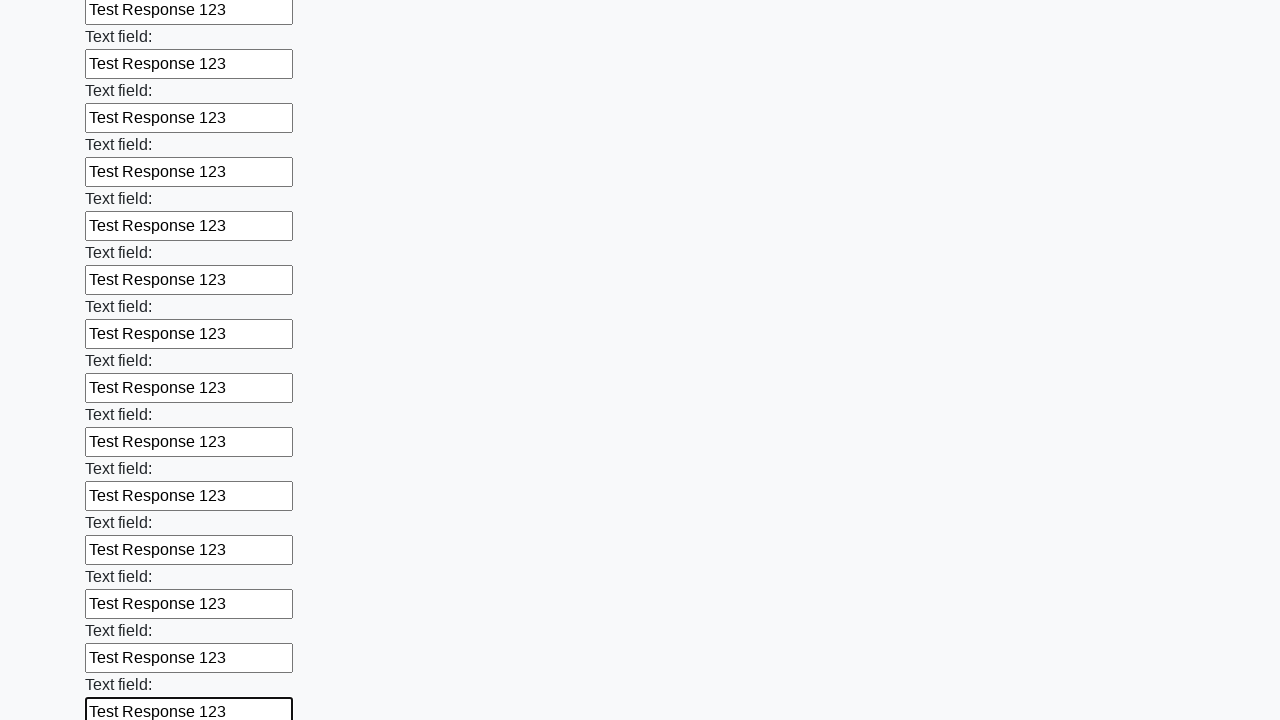

Filled input field 71 of 100 with 'Test Response 123' on input >> nth=70
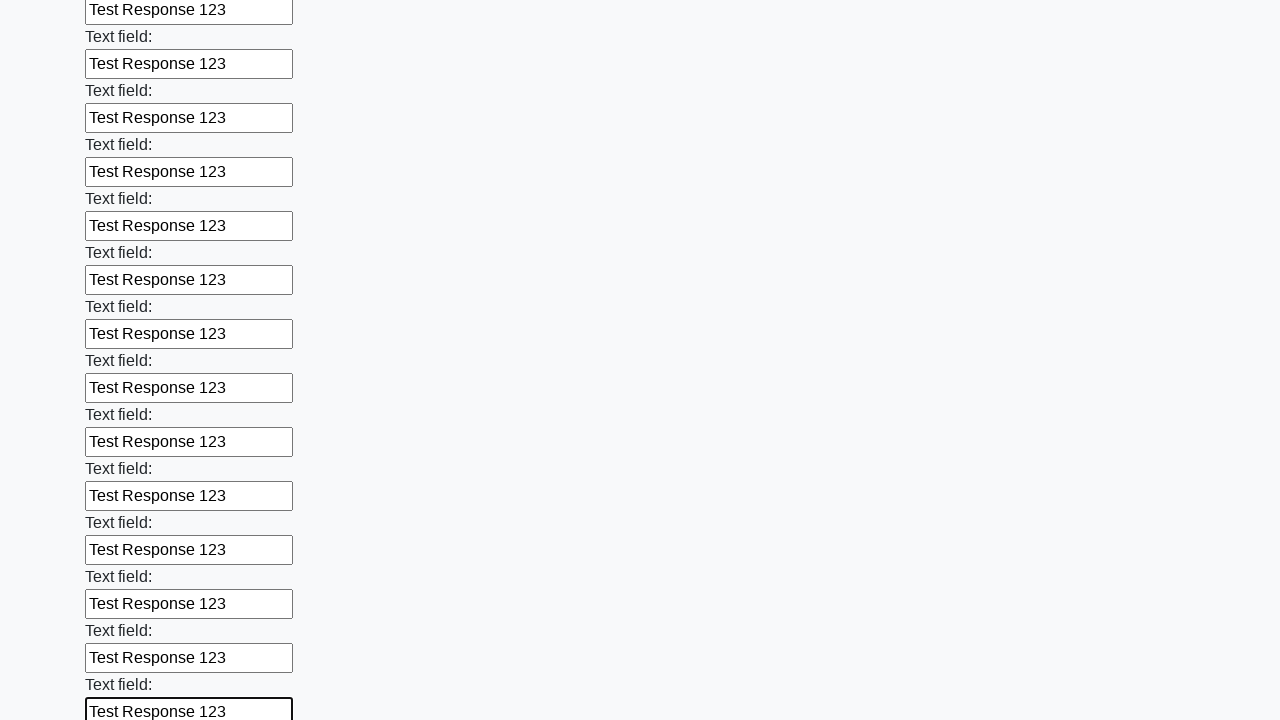

Filled input field 72 of 100 with 'Test Response 123' on input >> nth=71
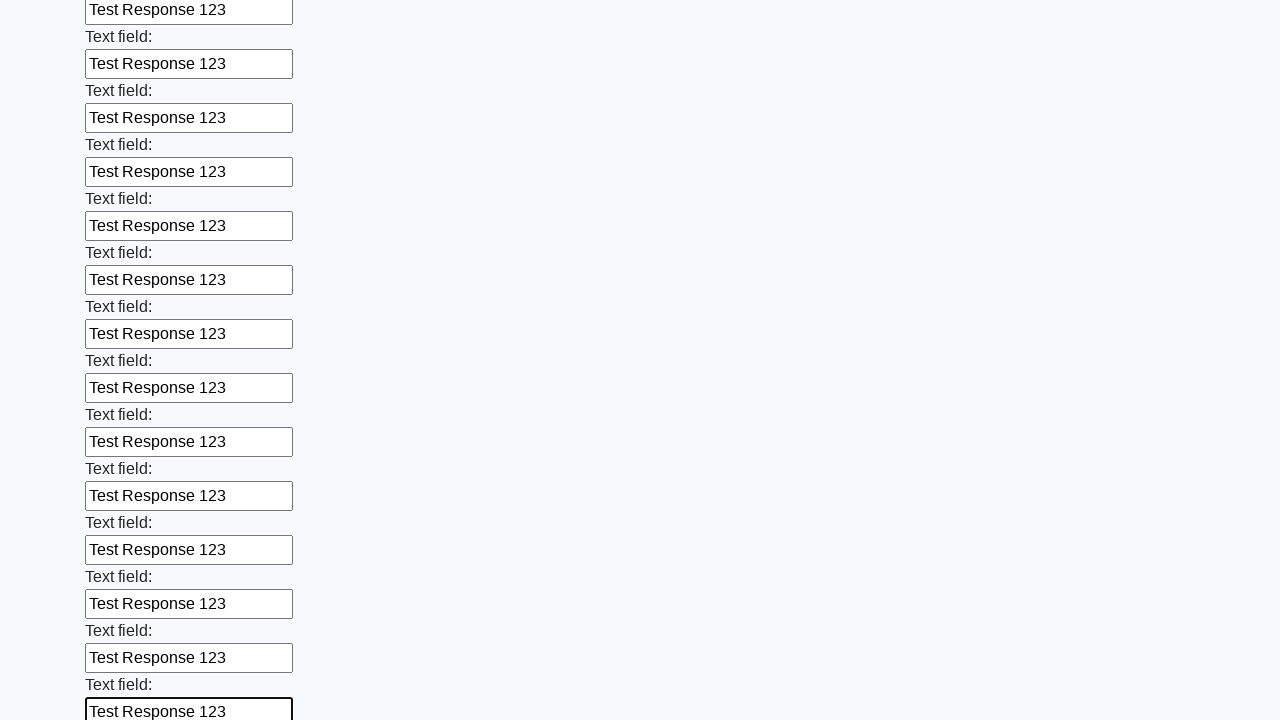

Filled input field 73 of 100 with 'Test Response 123' on input >> nth=72
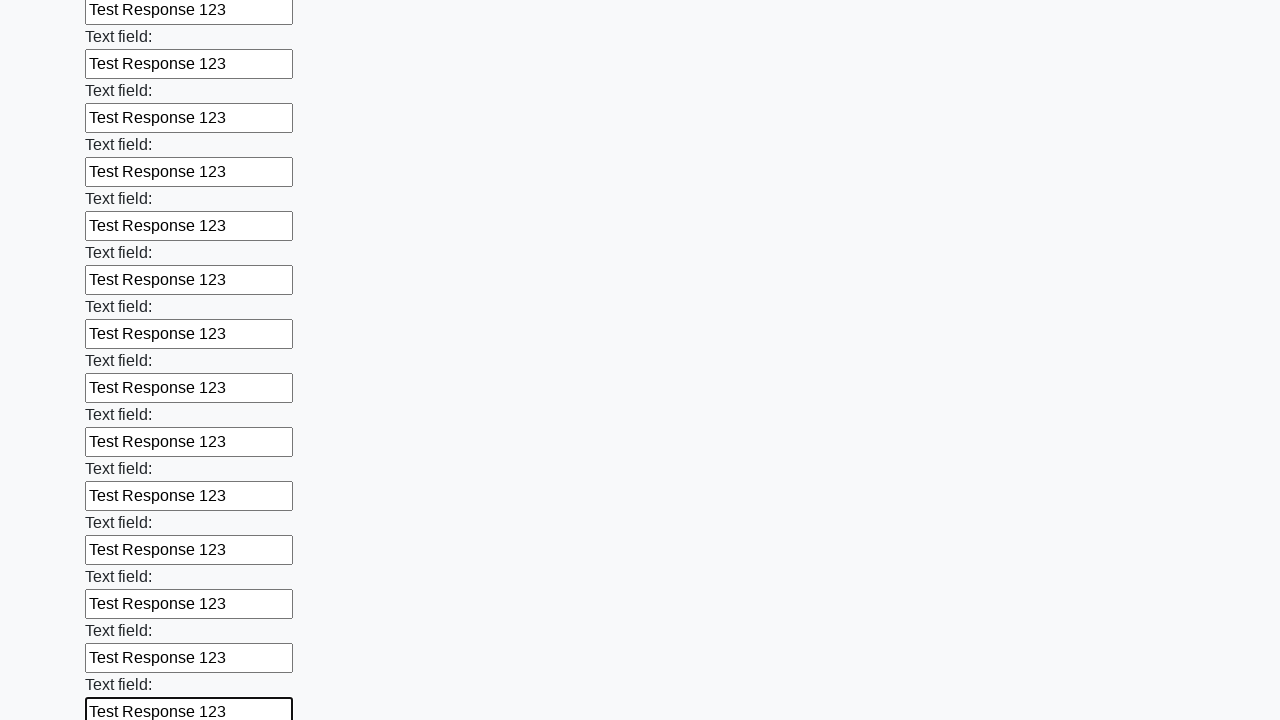

Filled input field 74 of 100 with 'Test Response 123' on input >> nth=73
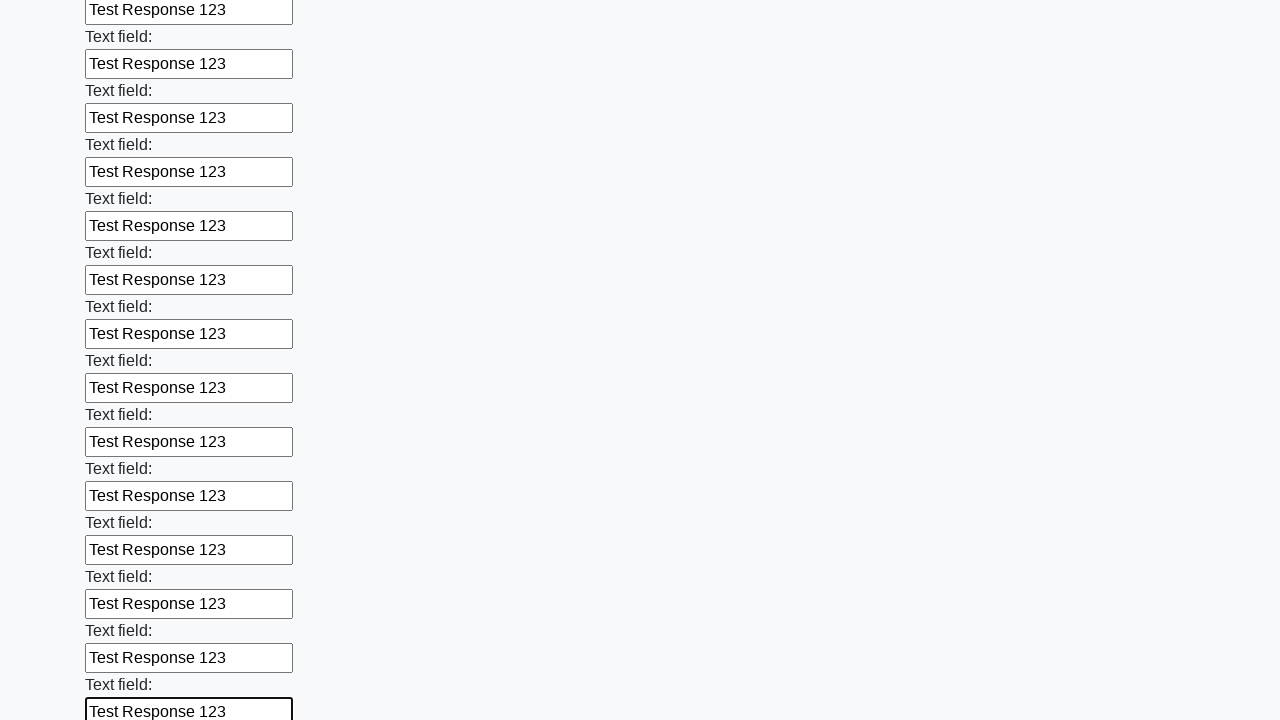

Filled input field 75 of 100 with 'Test Response 123' on input >> nth=74
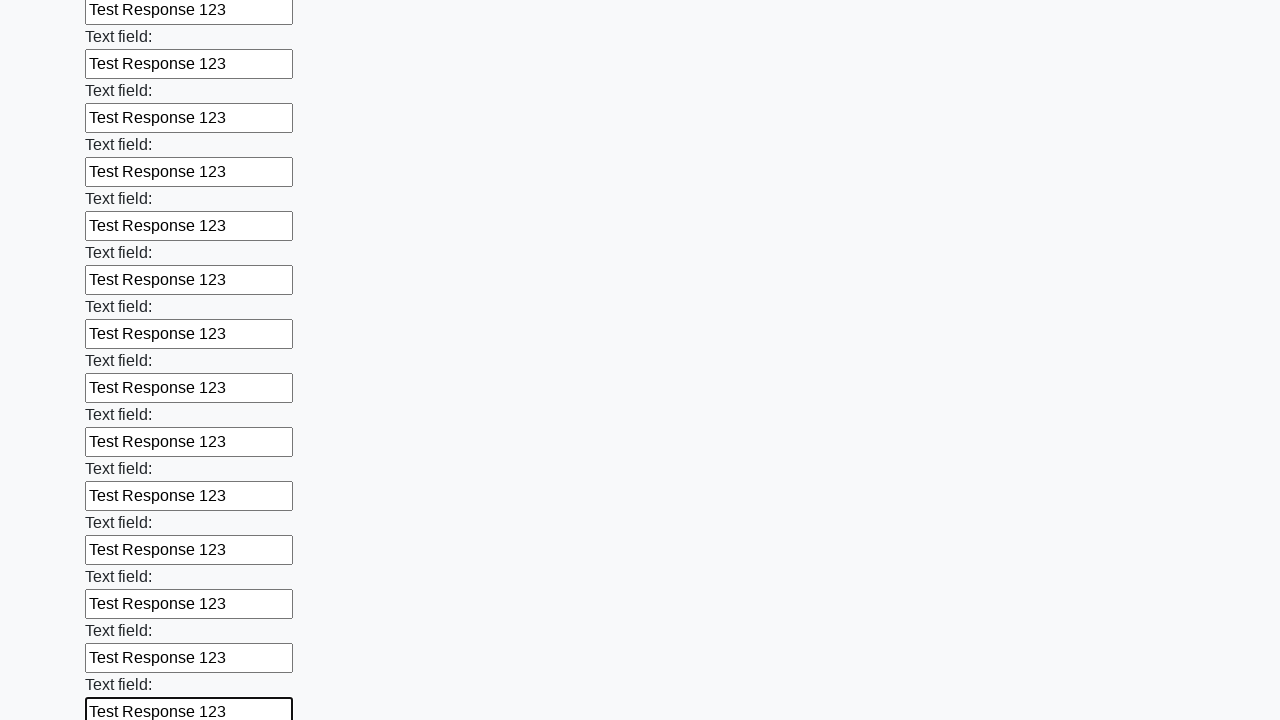

Filled input field 76 of 100 with 'Test Response 123' on input >> nth=75
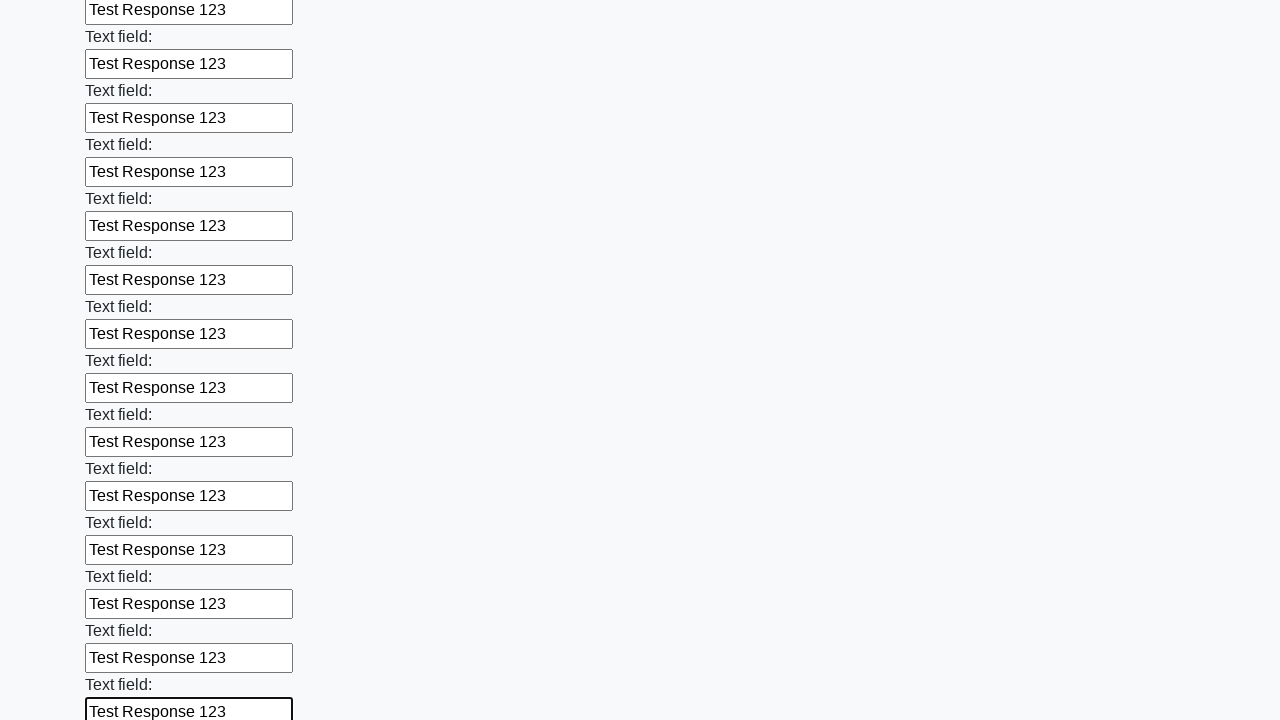

Filled input field 77 of 100 with 'Test Response 123' on input >> nth=76
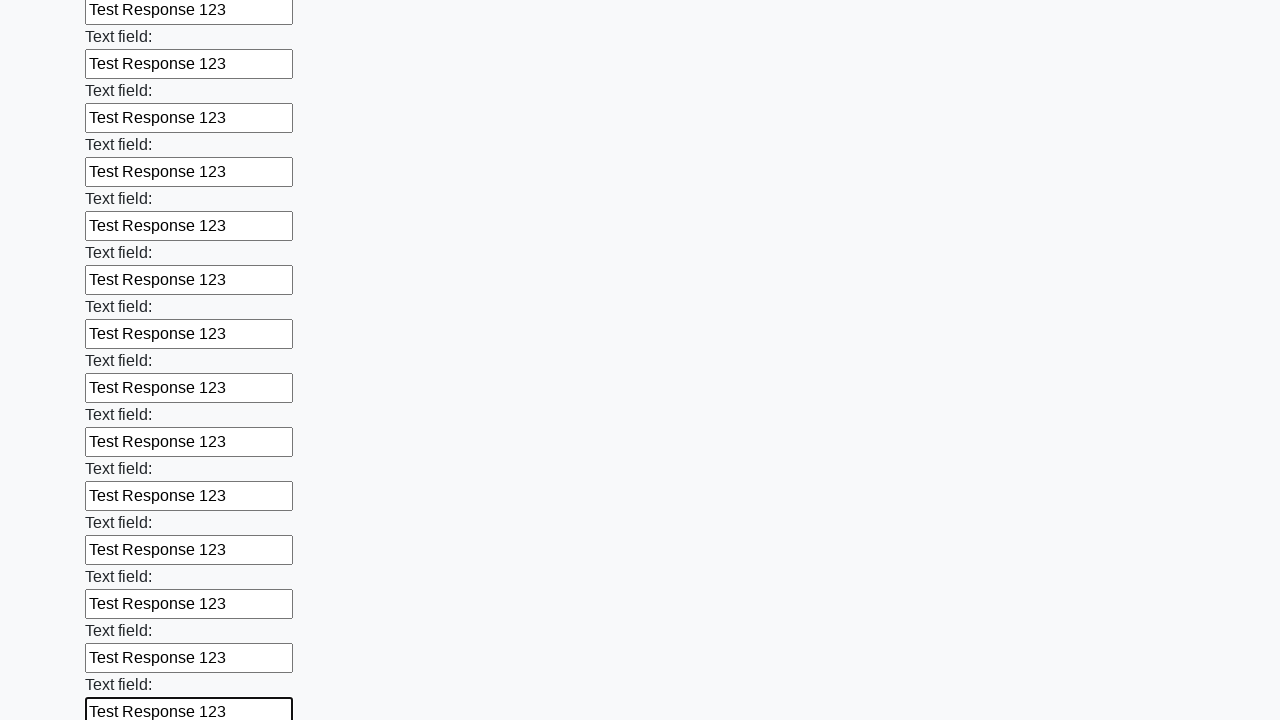

Filled input field 78 of 100 with 'Test Response 123' on input >> nth=77
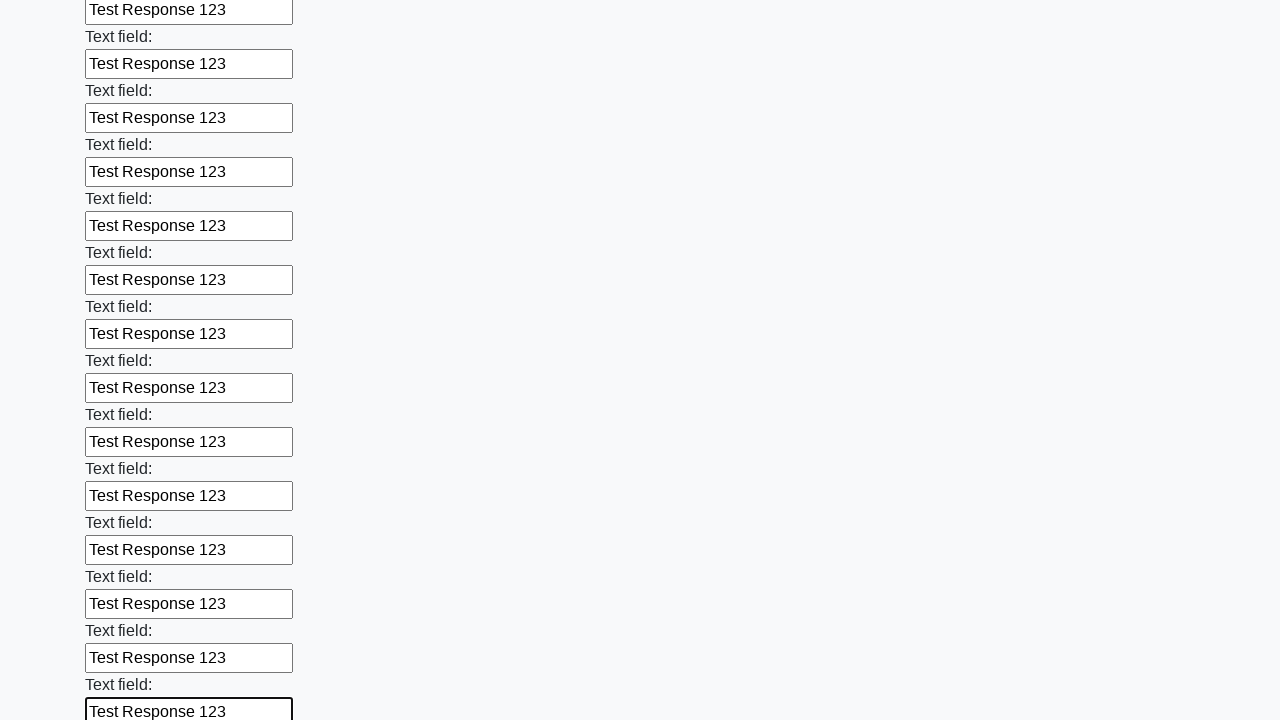

Filled input field 79 of 100 with 'Test Response 123' on input >> nth=78
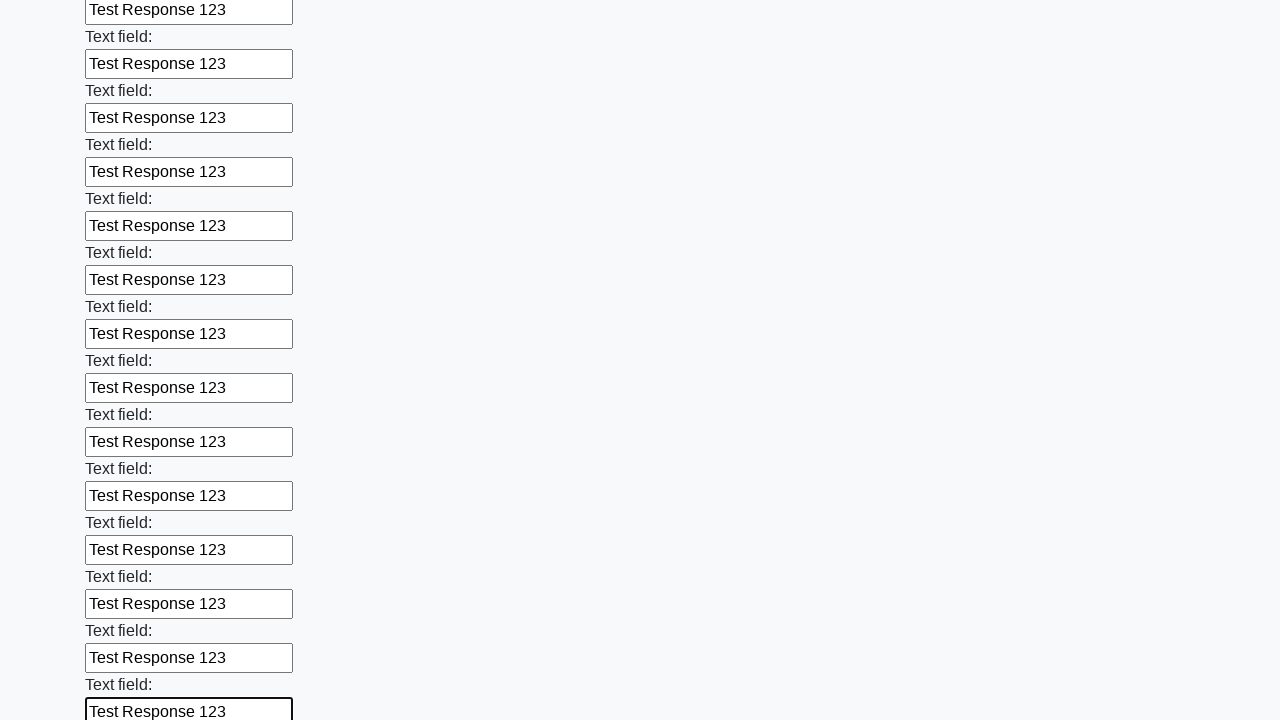

Filled input field 80 of 100 with 'Test Response 123' on input >> nth=79
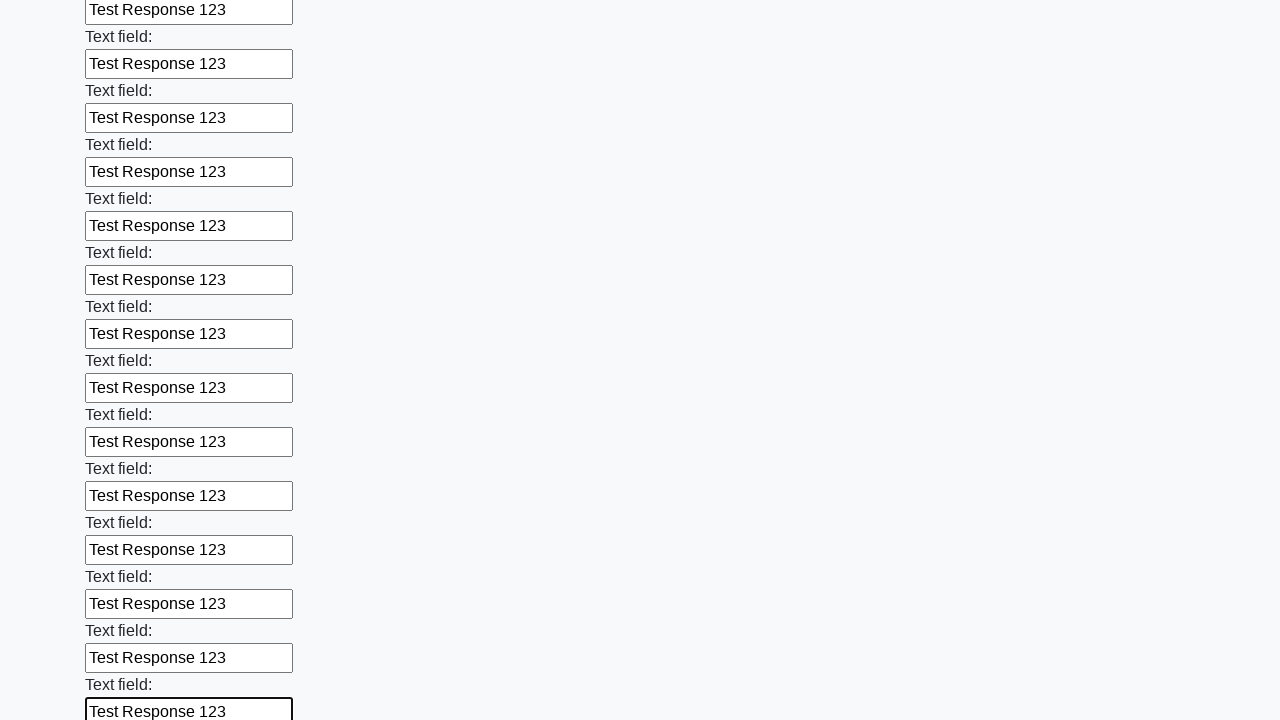

Filled input field 81 of 100 with 'Test Response 123' on input >> nth=80
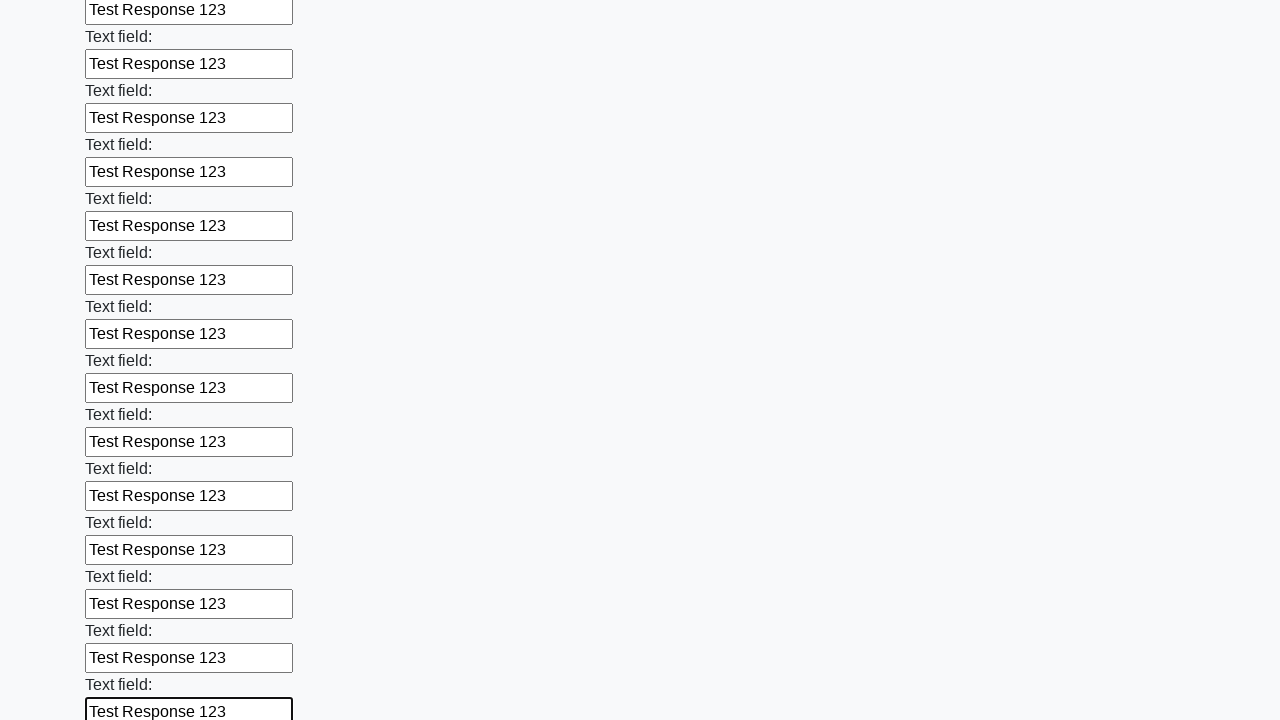

Filled input field 82 of 100 with 'Test Response 123' on input >> nth=81
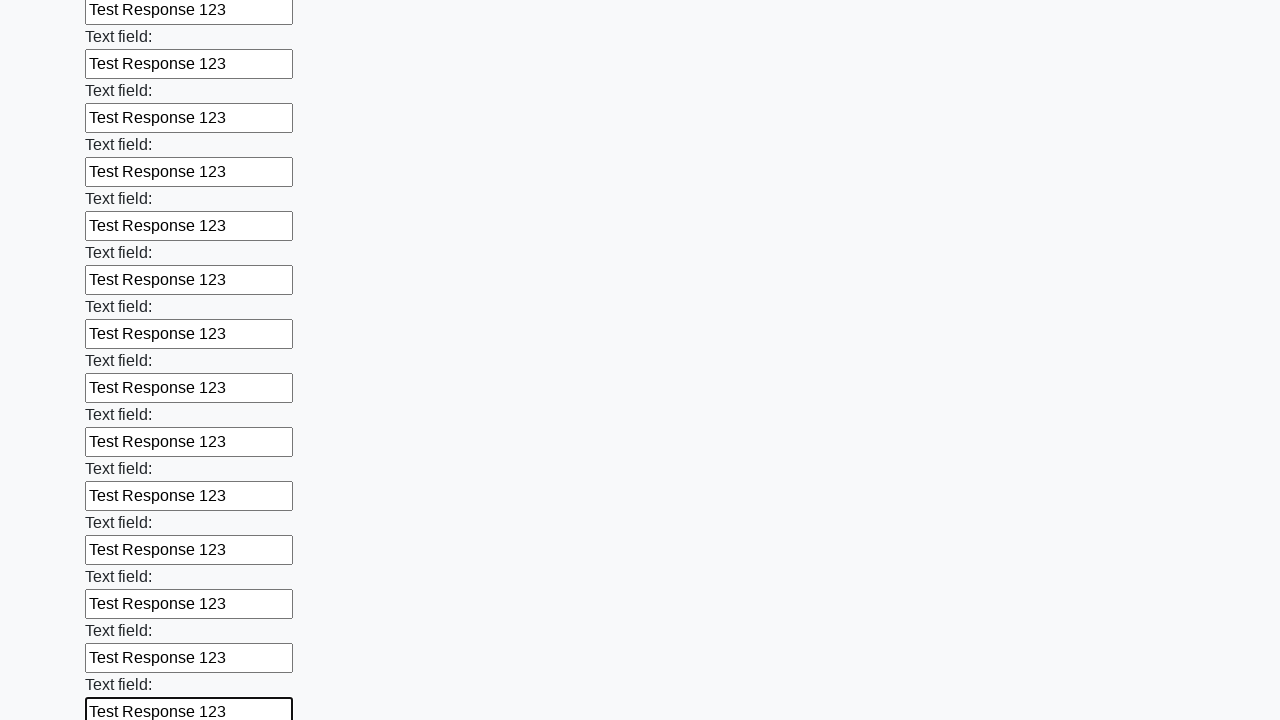

Filled input field 83 of 100 with 'Test Response 123' on input >> nth=82
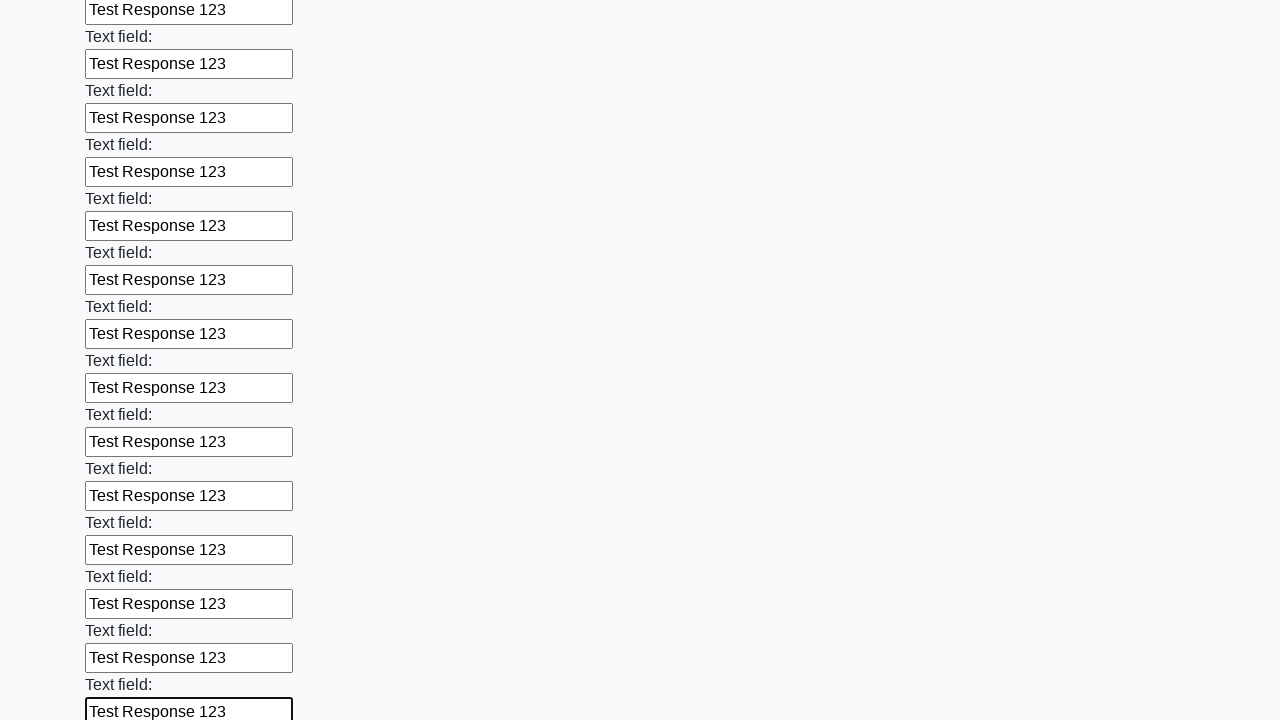

Filled input field 84 of 100 with 'Test Response 123' on input >> nth=83
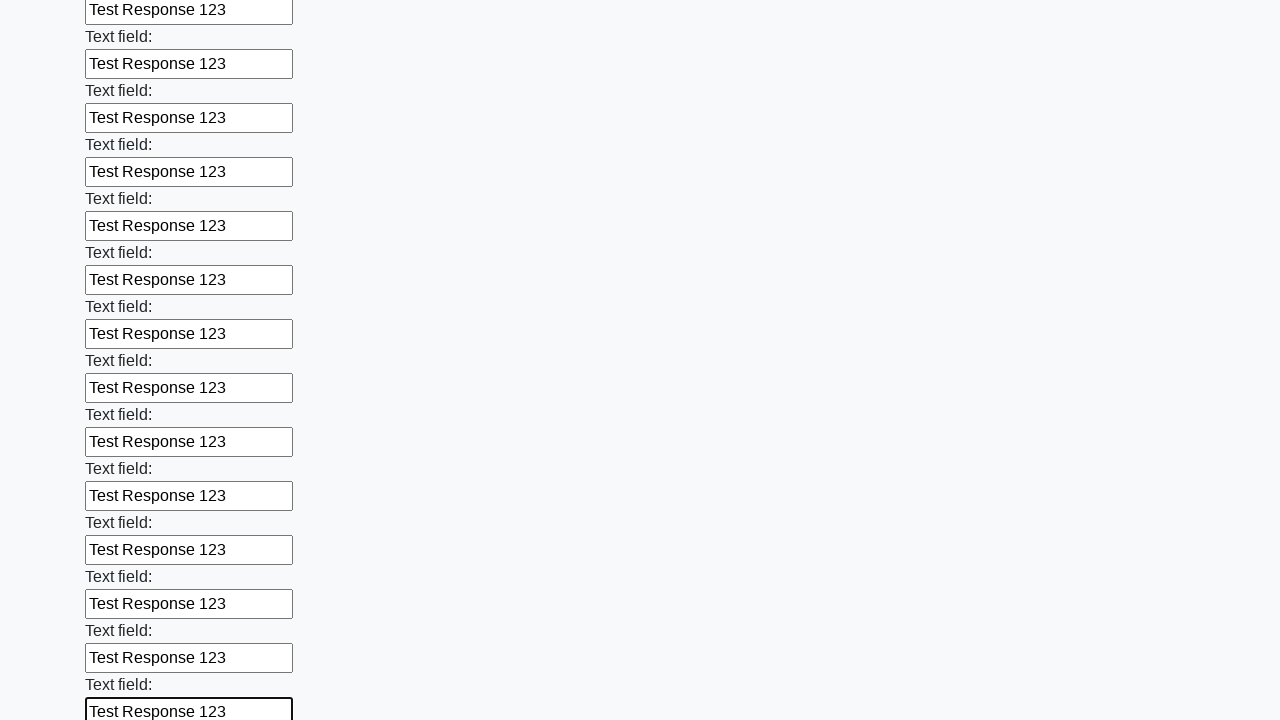

Filled input field 85 of 100 with 'Test Response 123' on input >> nth=84
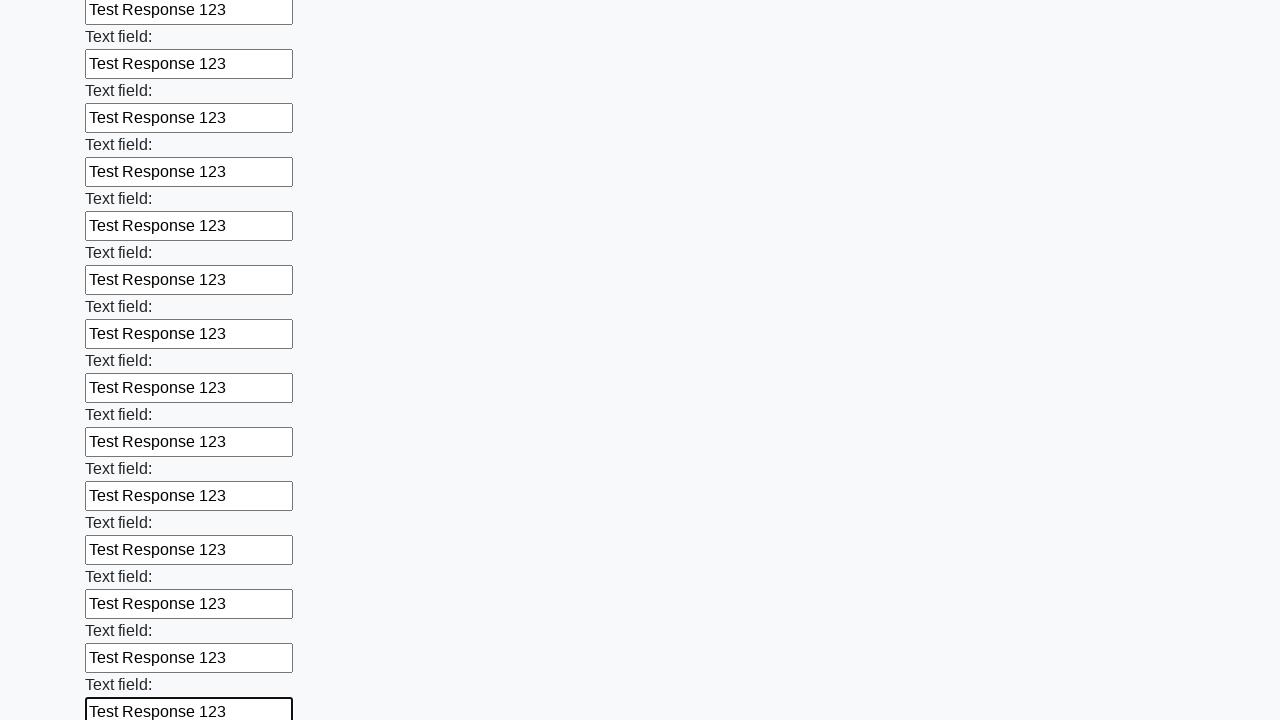

Filled input field 86 of 100 with 'Test Response 123' on input >> nth=85
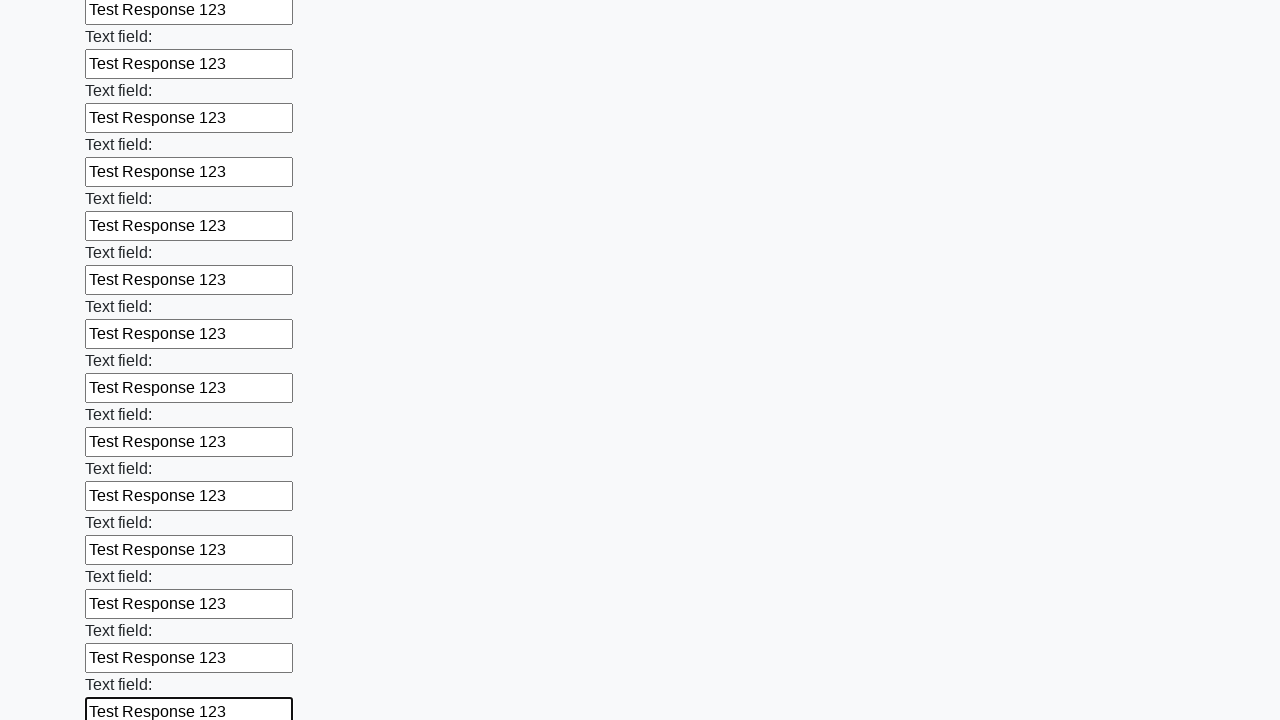

Filled input field 87 of 100 with 'Test Response 123' on input >> nth=86
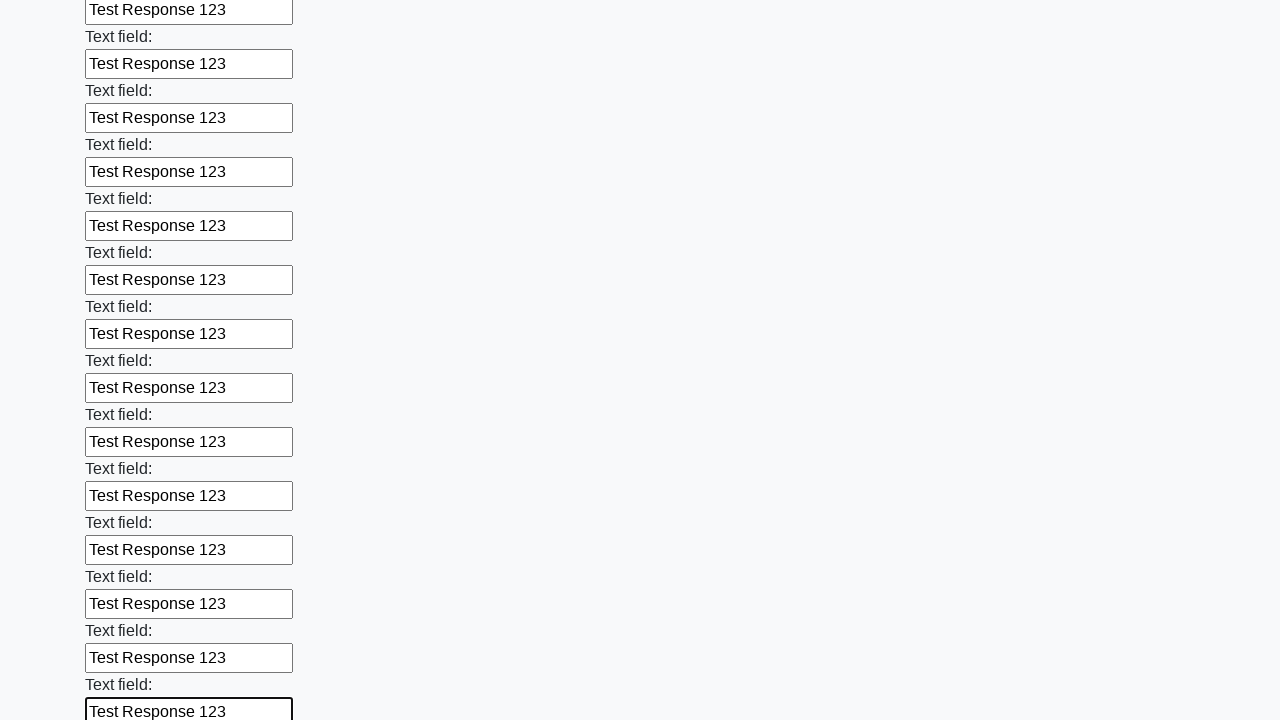

Filled input field 88 of 100 with 'Test Response 123' on input >> nth=87
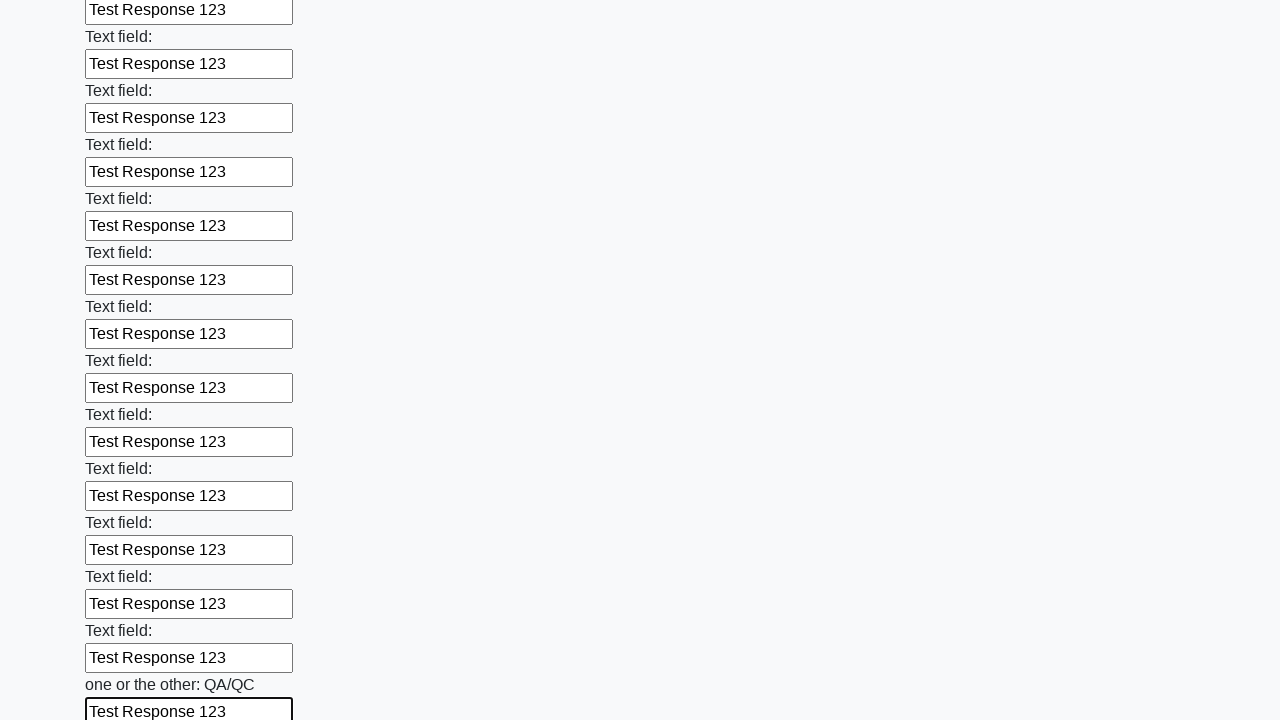

Filled input field 89 of 100 with 'Test Response 123' on input >> nth=88
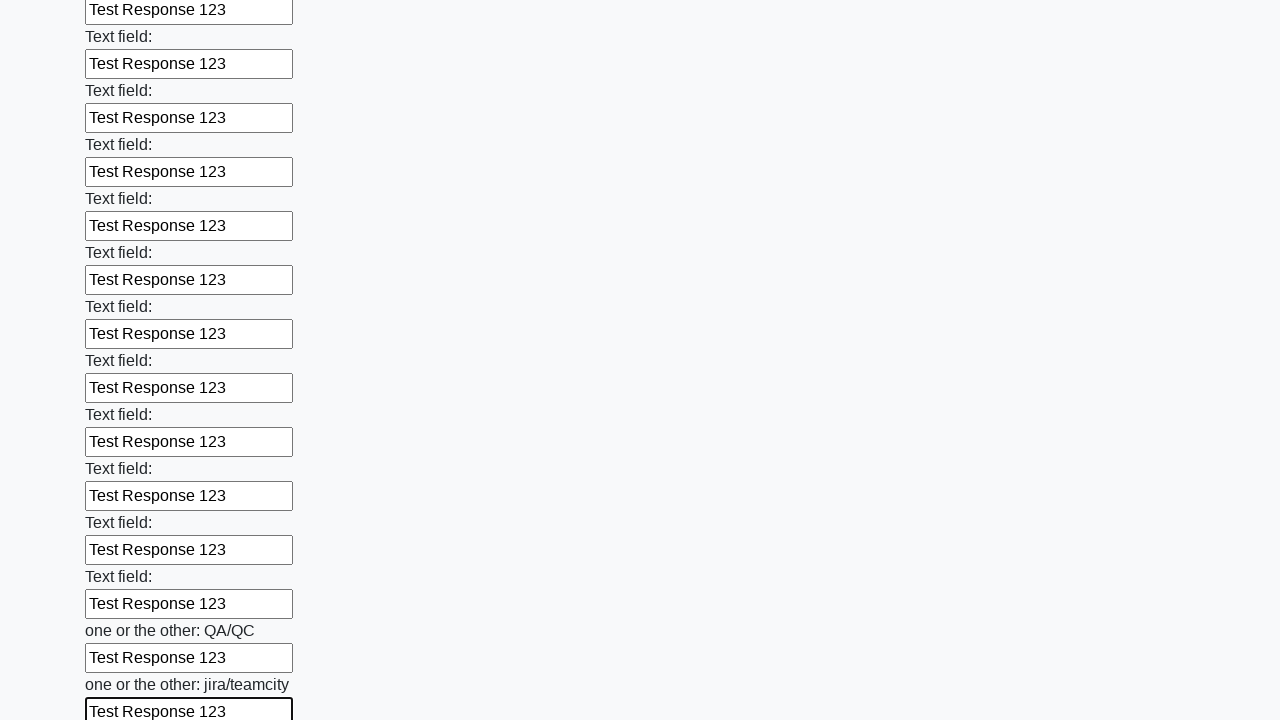

Filled input field 90 of 100 with 'Test Response 123' on input >> nth=89
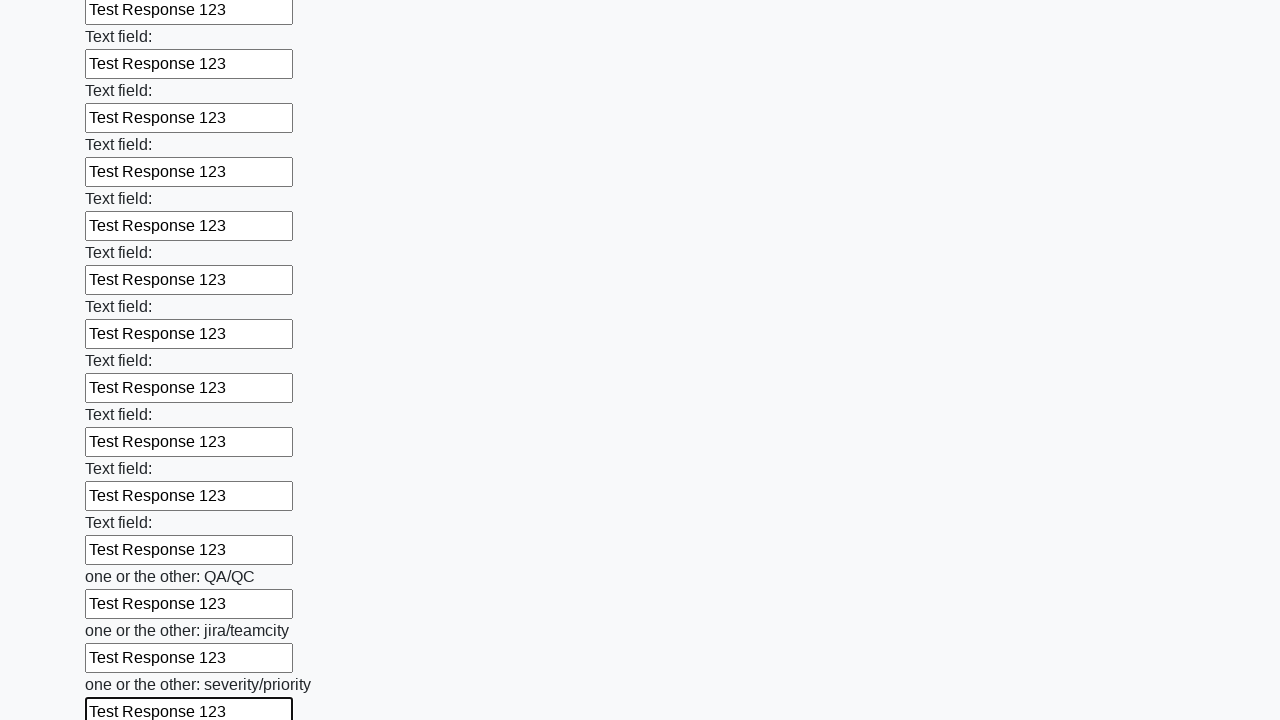

Filled input field 91 of 100 with 'Test Response 123' on input >> nth=90
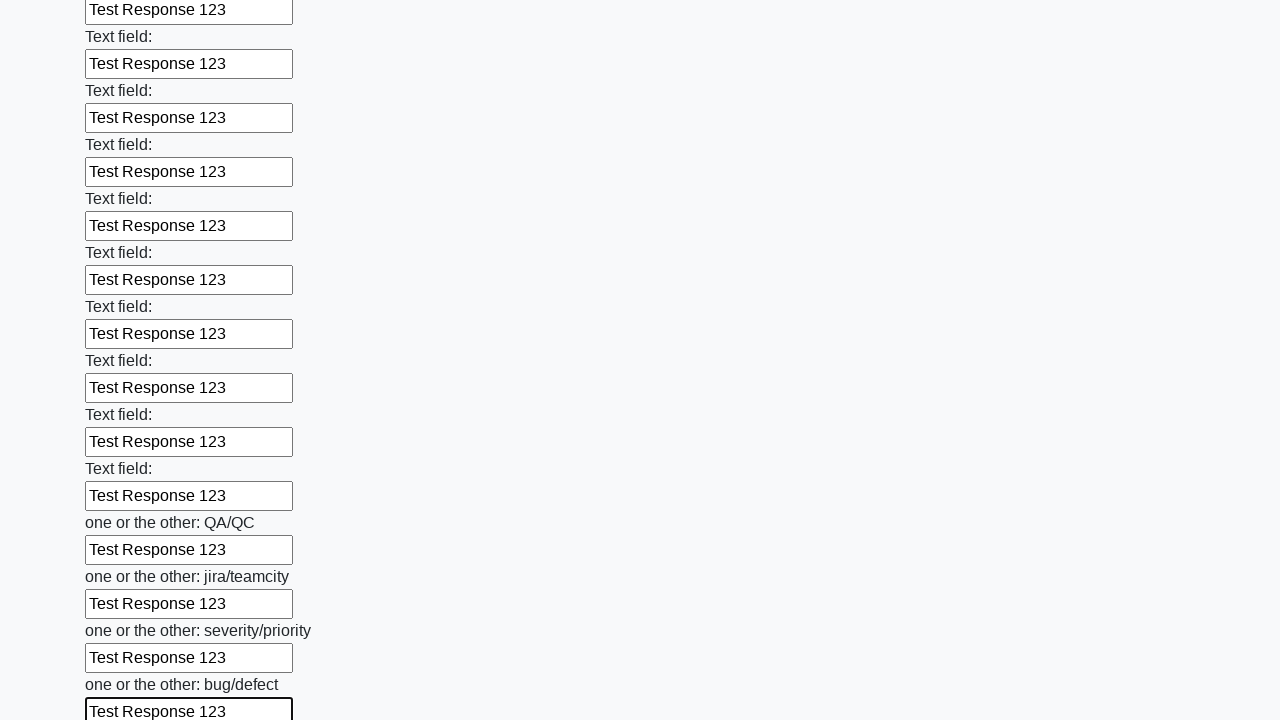

Filled input field 92 of 100 with 'Test Response 123' on input >> nth=91
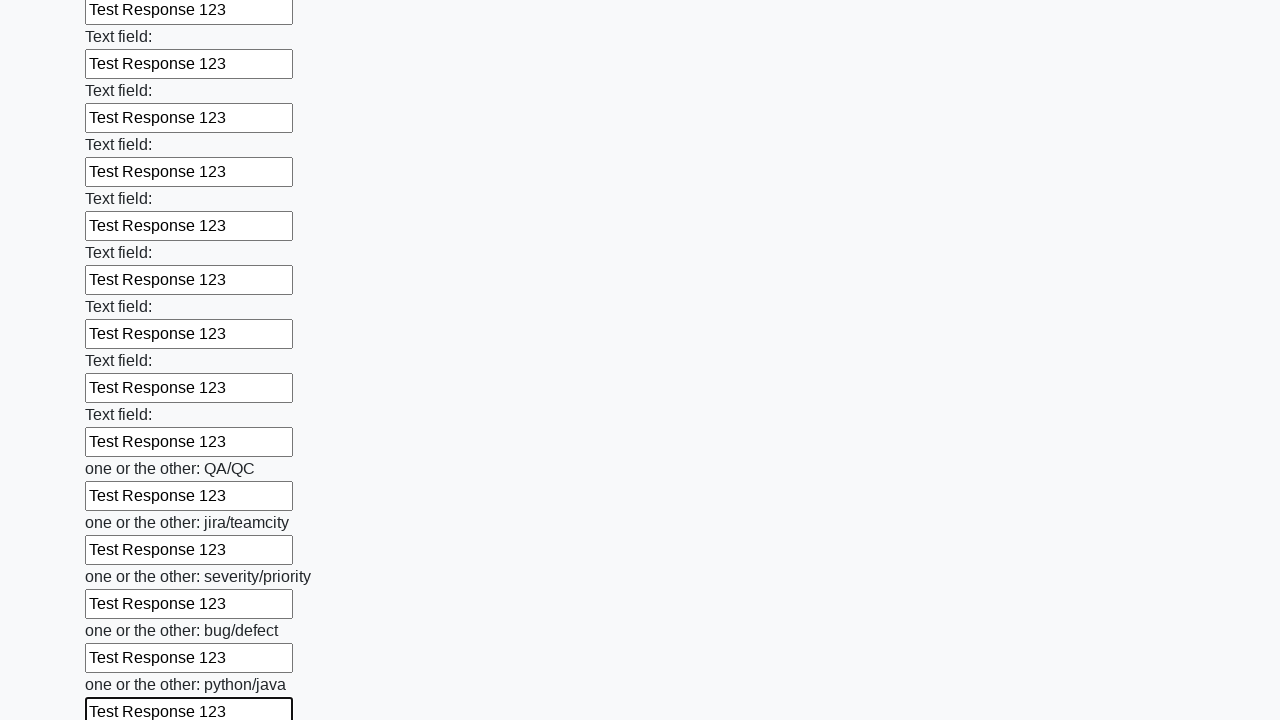

Filled input field 93 of 100 with 'Test Response 123' on input >> nth=92
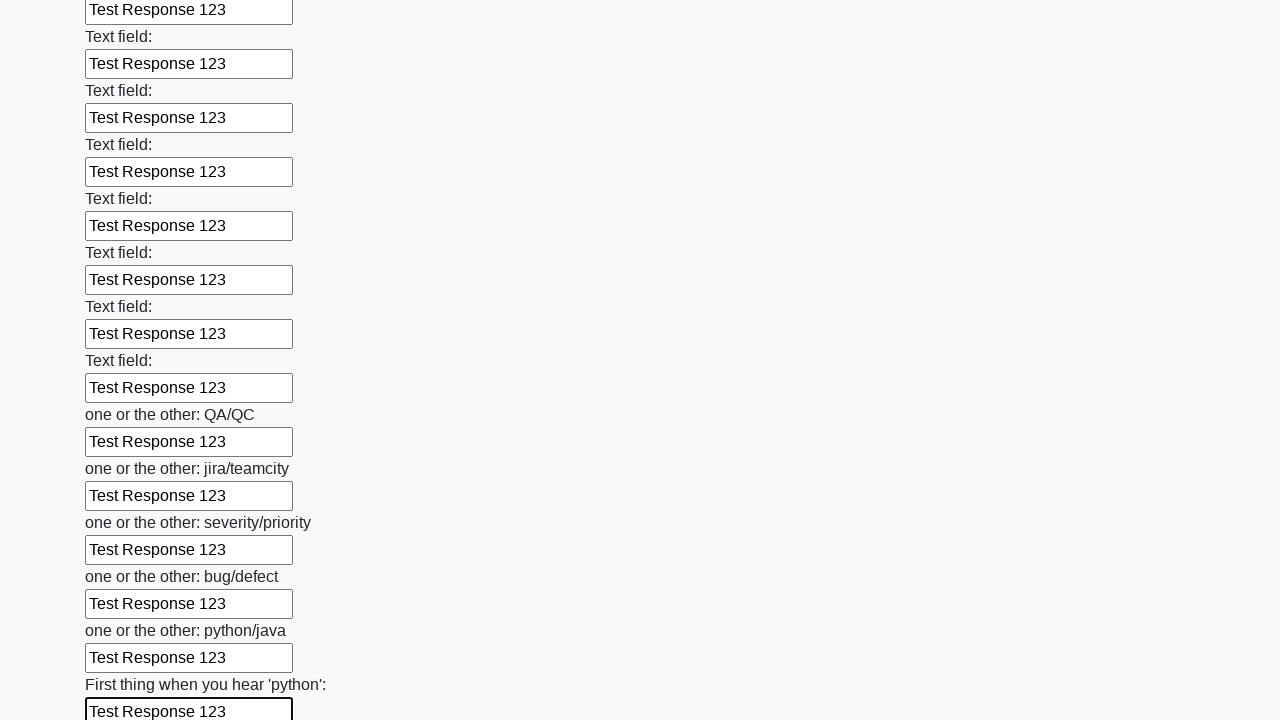

Filled input field 94 of 100 with 'Test Response 123' on input >> nth=93
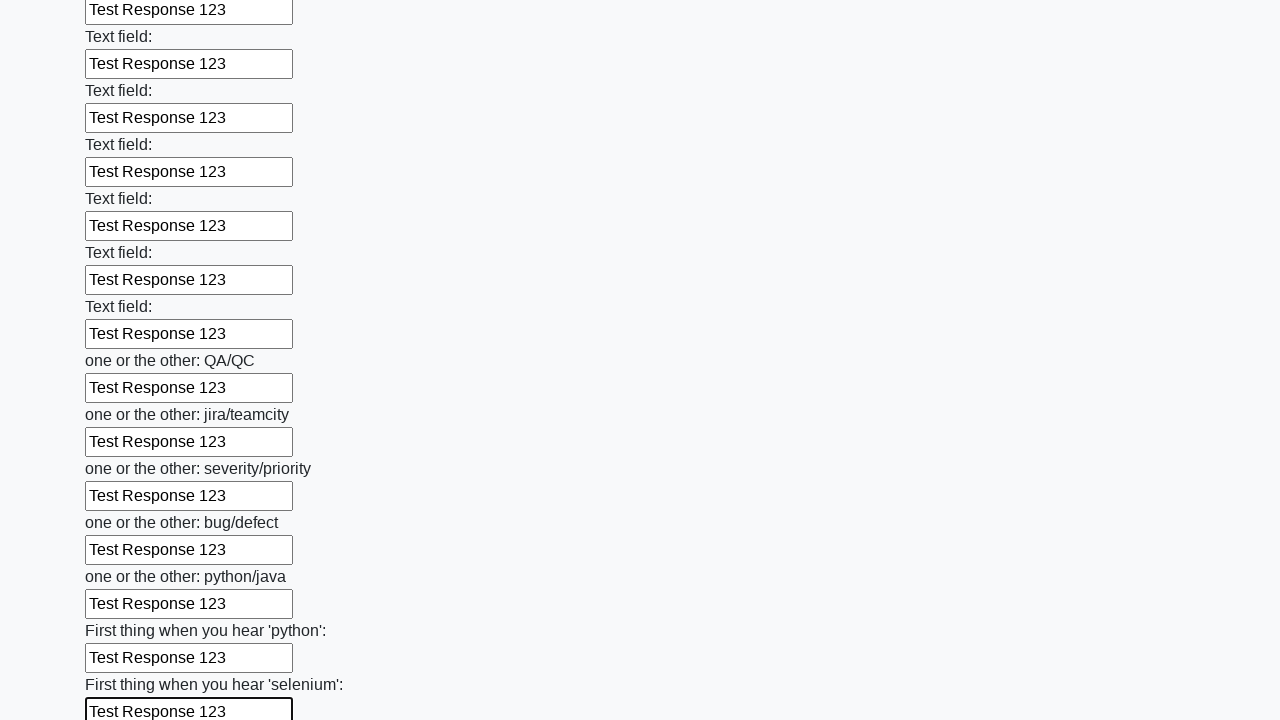

Filled input field 95 of 100 with 'Test Response 123' on input >> nth=94
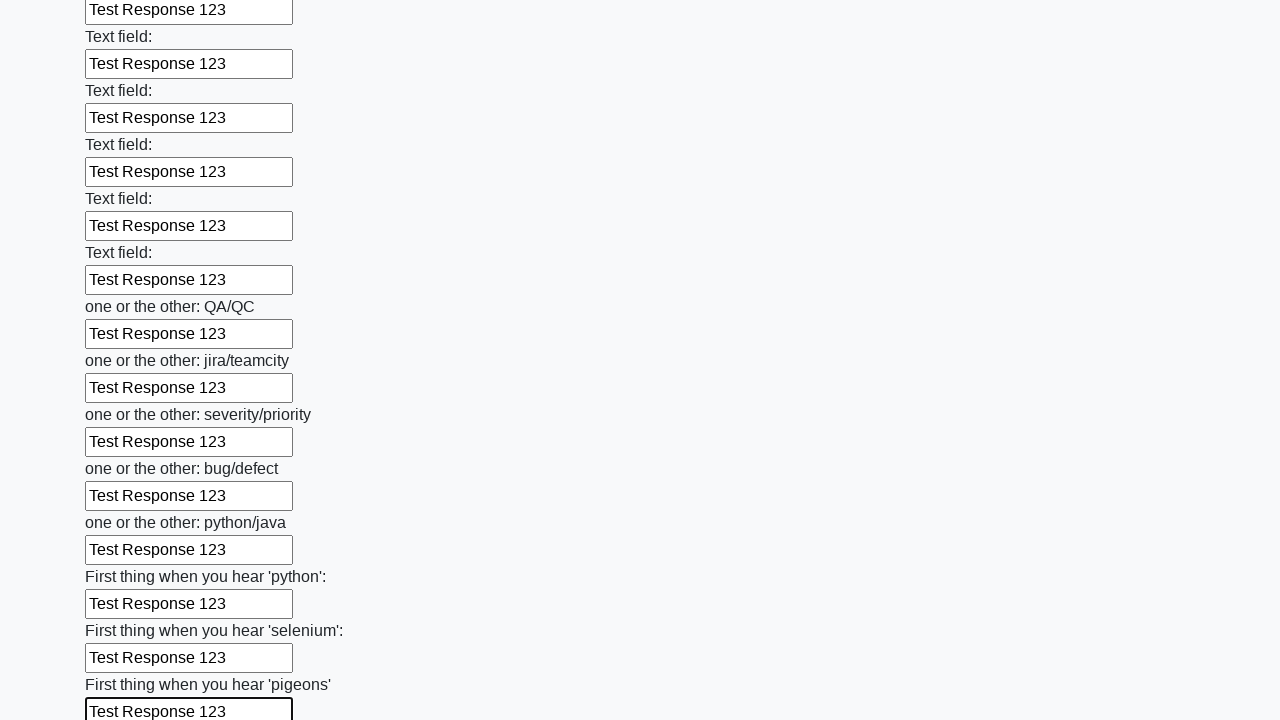

Filled input field 96 of 100 with 'Test Response 123' on input >> nth=95
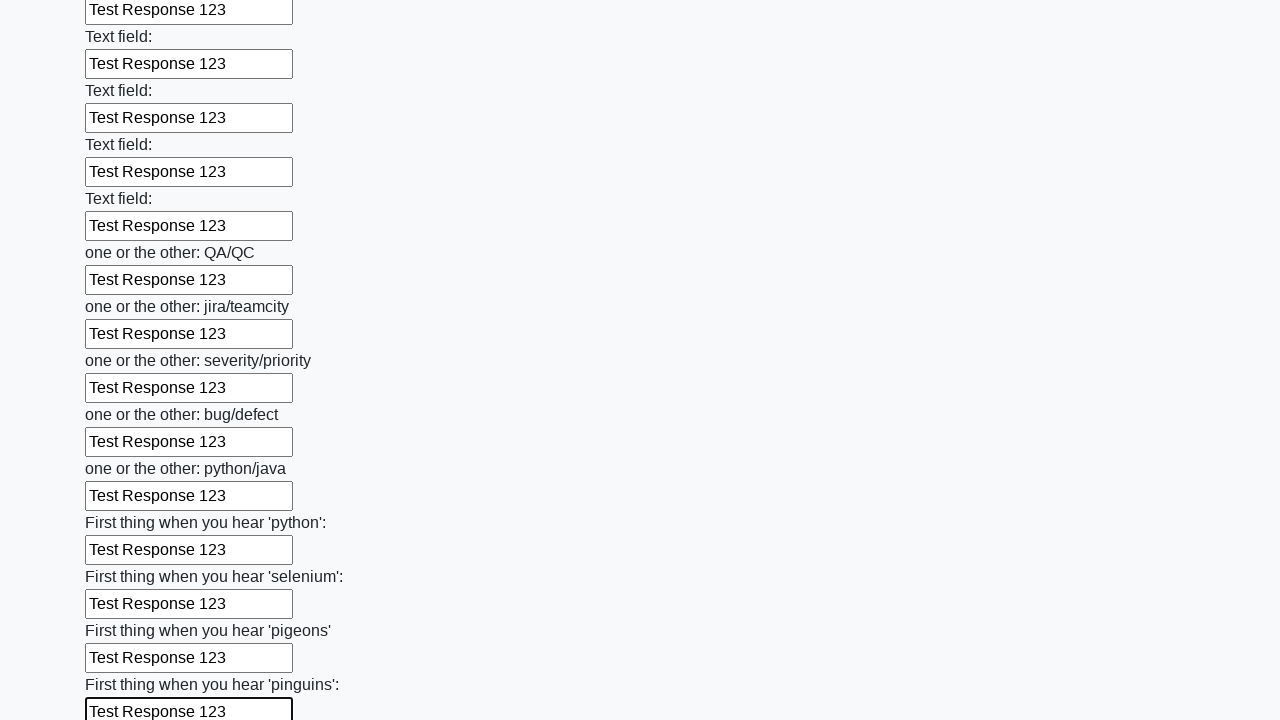

Filled input field 97 of 100 with 'Test Response 123' on input >> nth=96
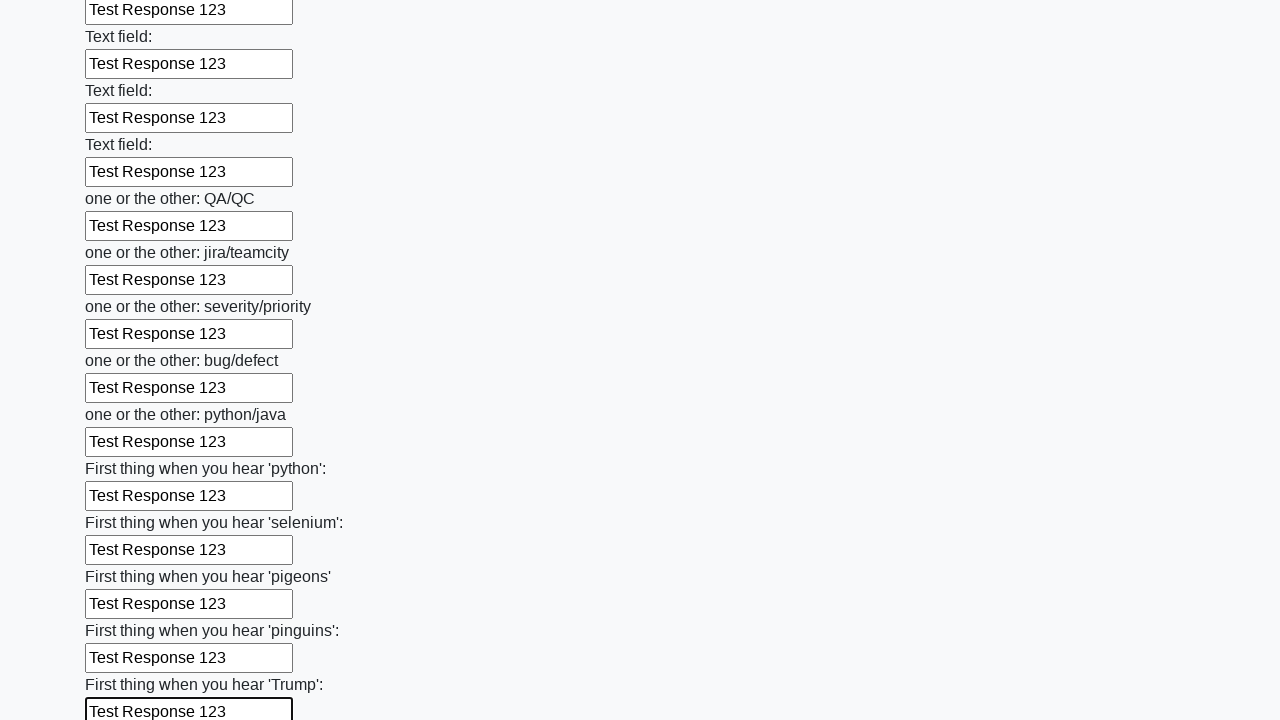

Filled input field 98 of 100 with 'Test Response 123' on input >> nth=97
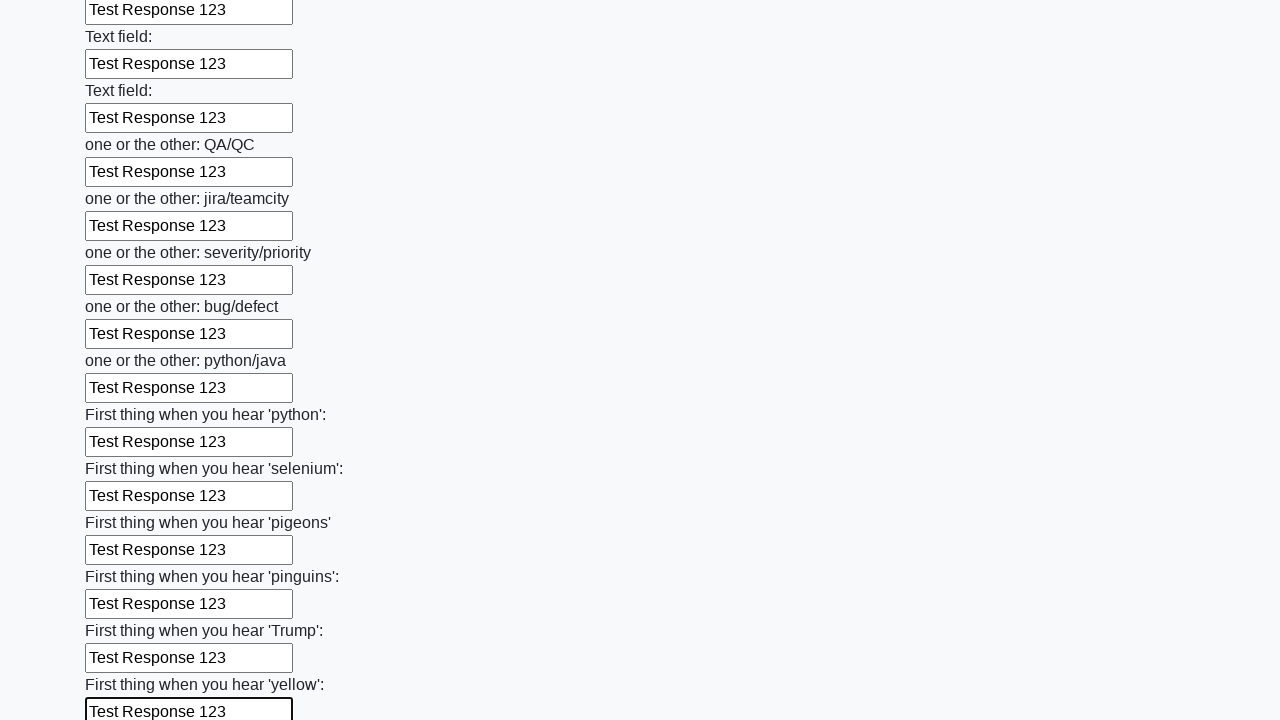

Filled input field 99 of 100 with 'Test Response 123' on input >> nth=98
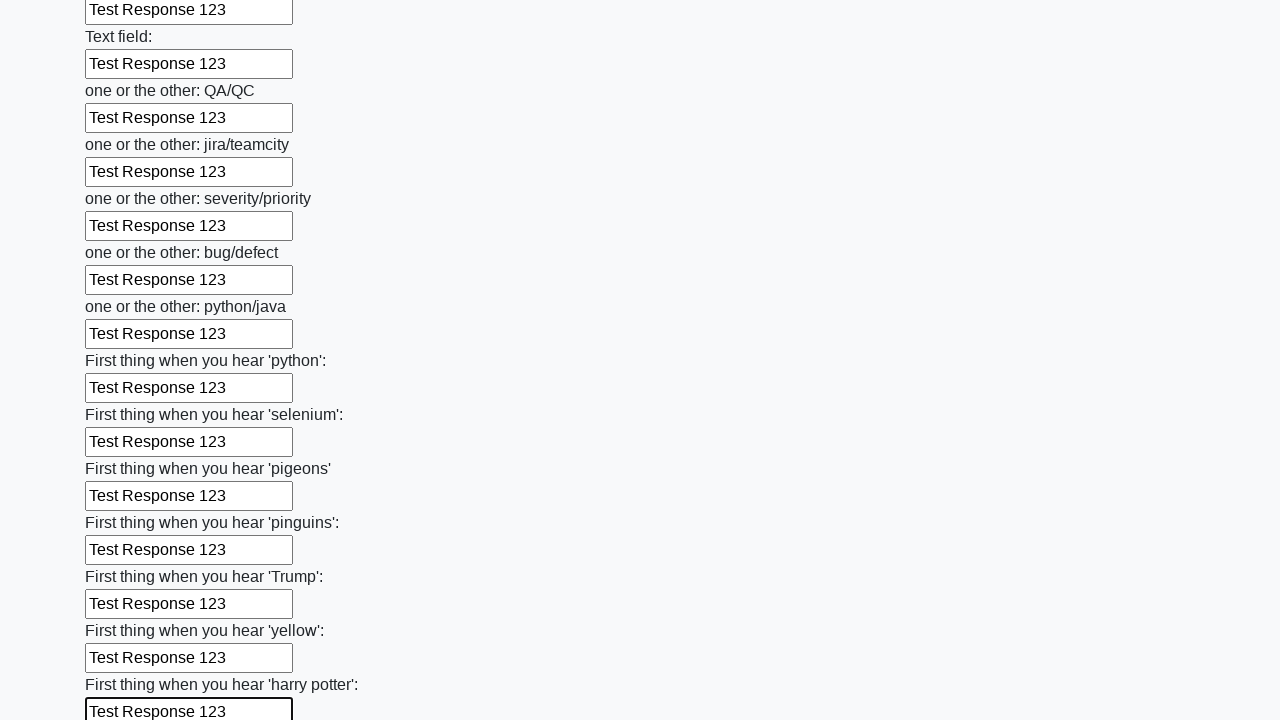

Filled input field 100 of 100 with 'Test Response 123' on input >> nth=99
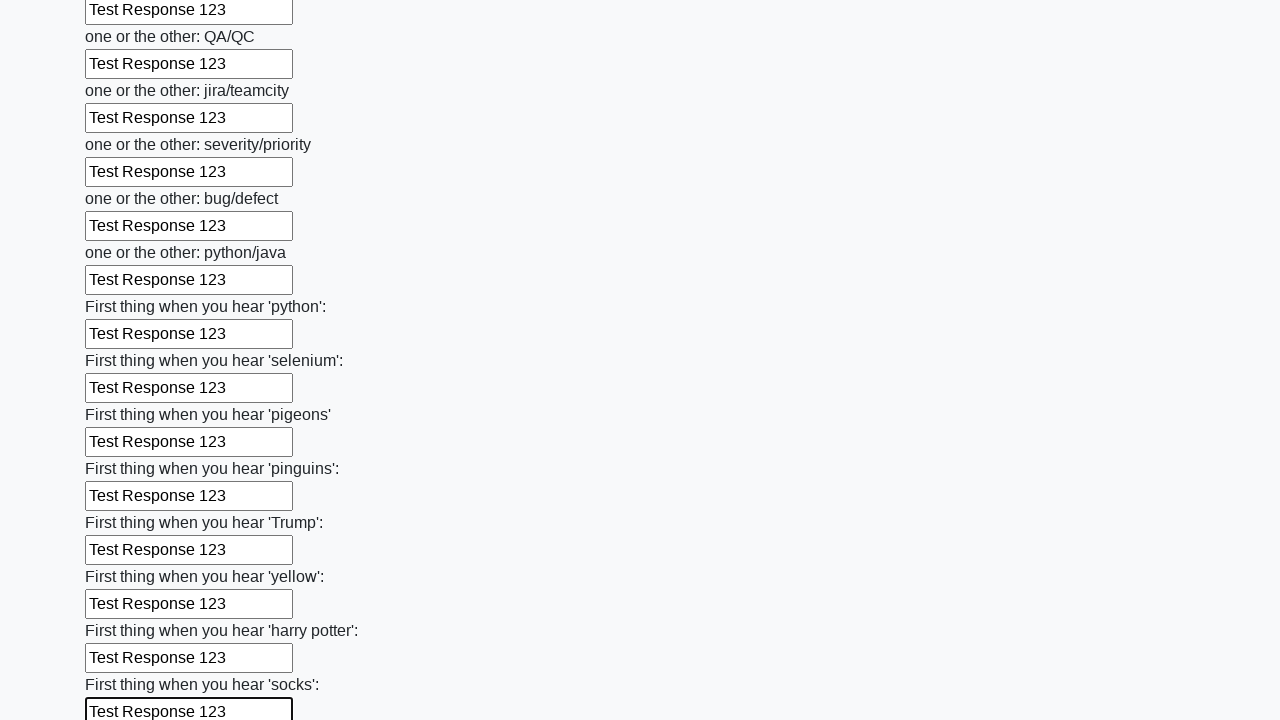

Clicked the submit button at (123, 611) on button.btn
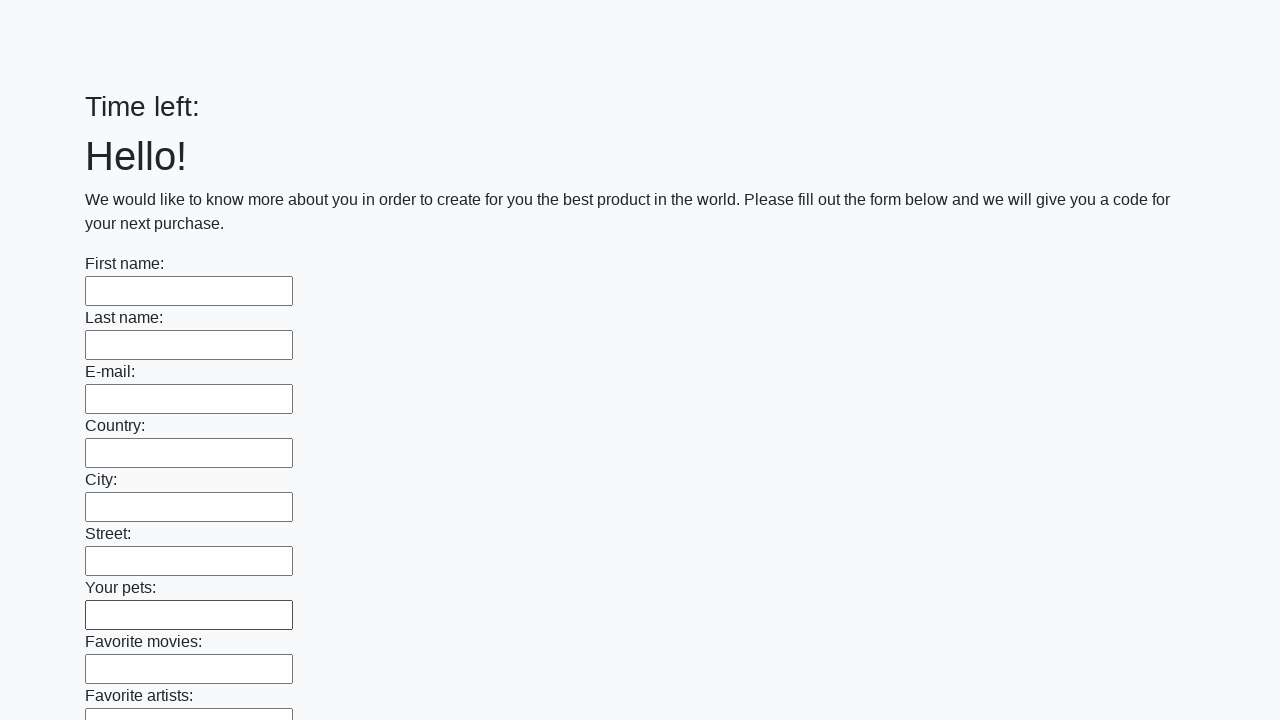

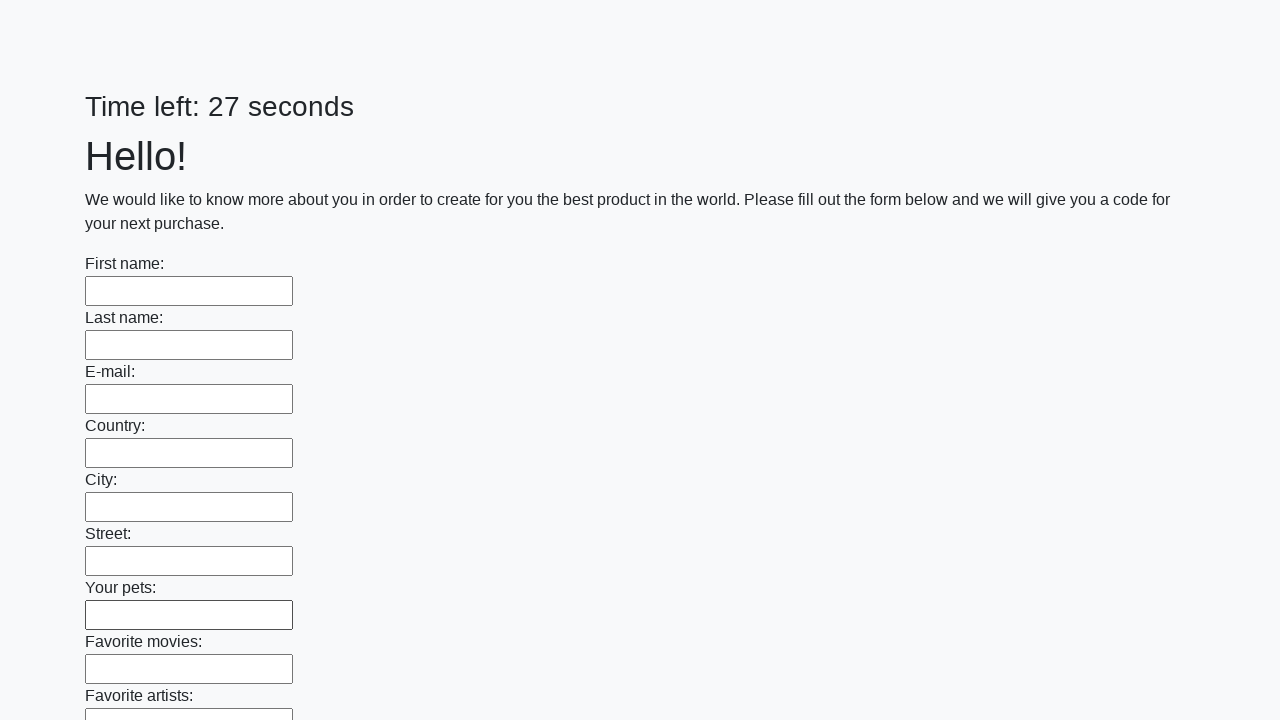